Navigates to a Google Play Store app page, clicks to view all reviews, and scrolls through the reviews section to load more content.

Starting URL: https://play.google.com/store/apps/details?id=com.gamania.lineagem&hl=zh-TW

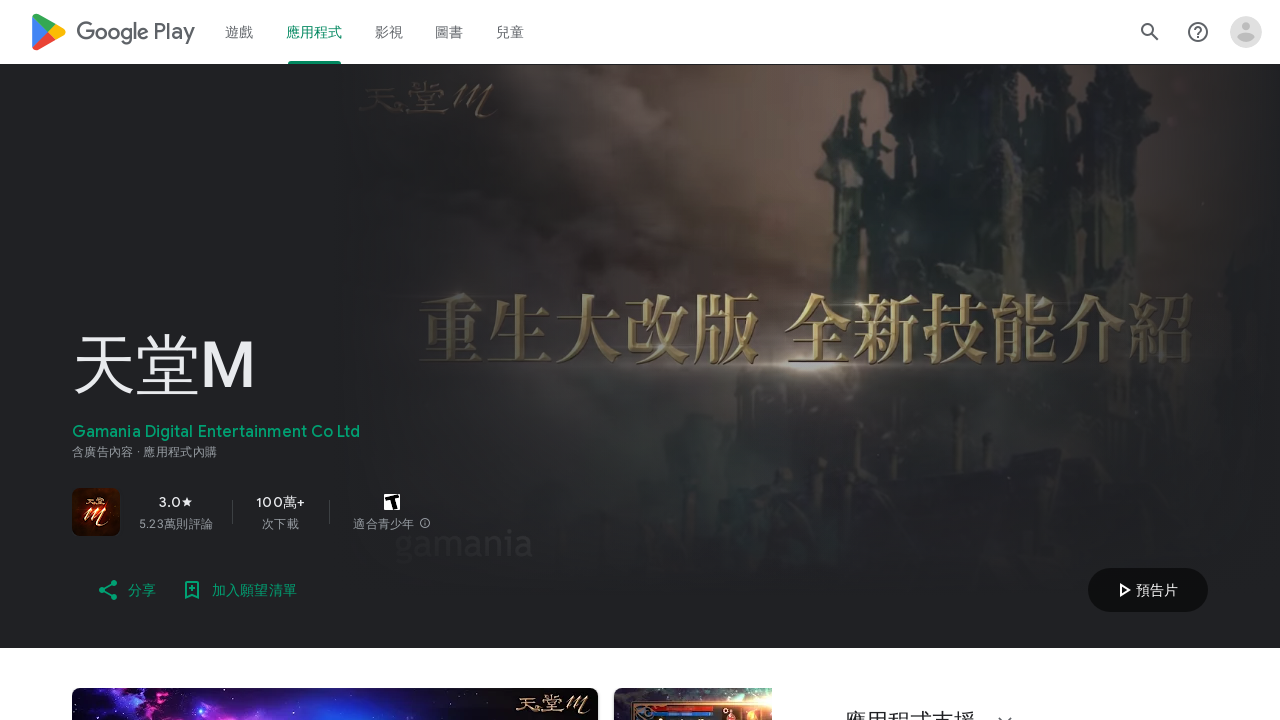

Clicked 'See all reviews' button at (122, 360) on xpath=//c-wiz/section/div/div/div/div/div/button
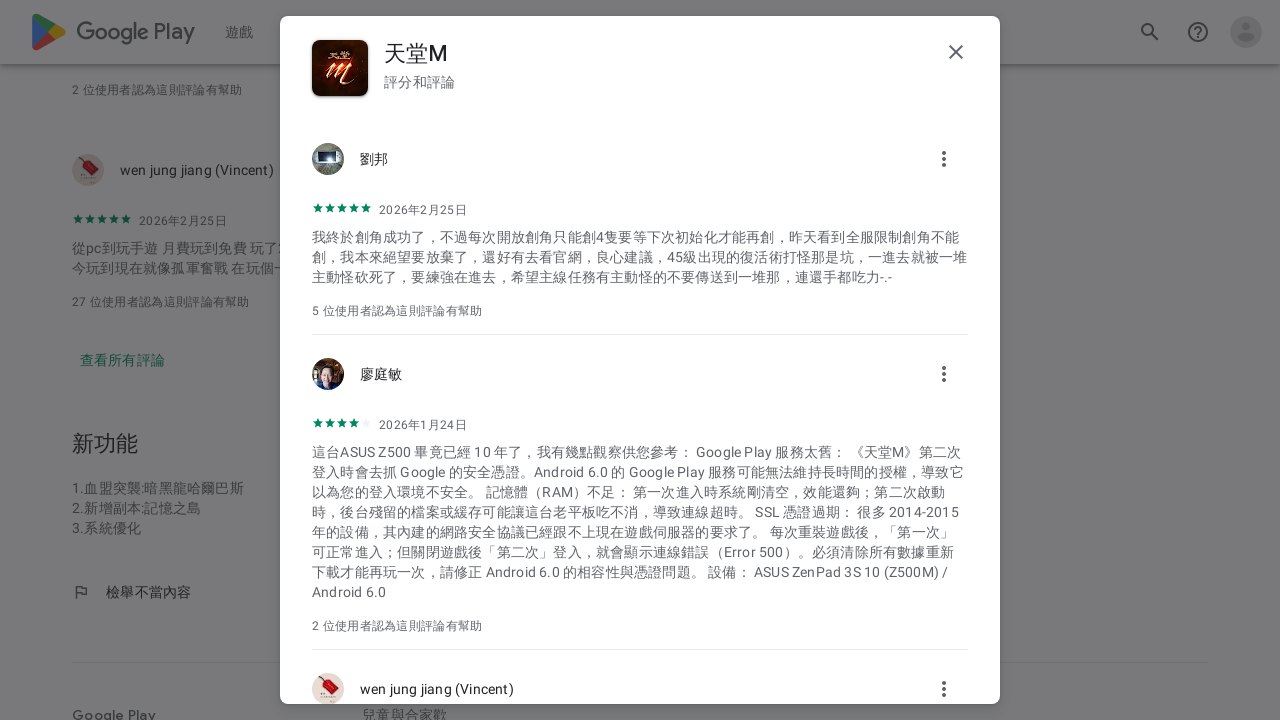

Reviews modal/section loaded
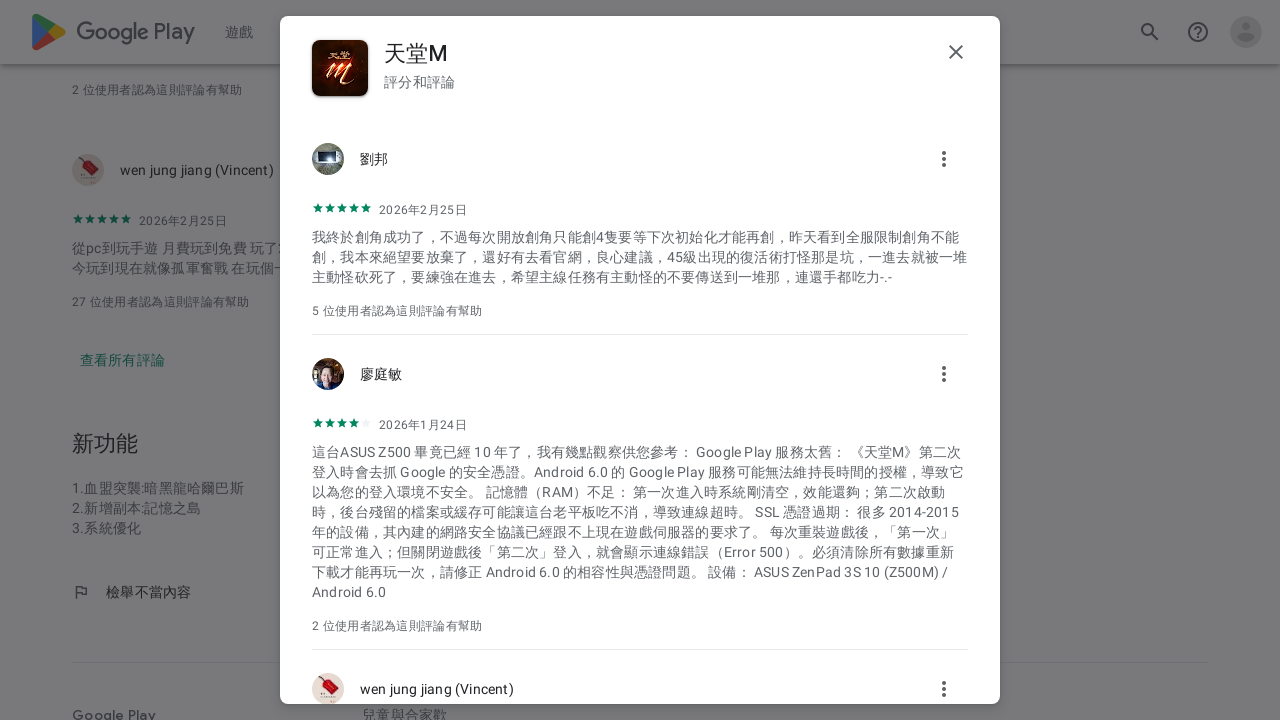

Scrolled to bottom of reviews container (iteration 1/50)
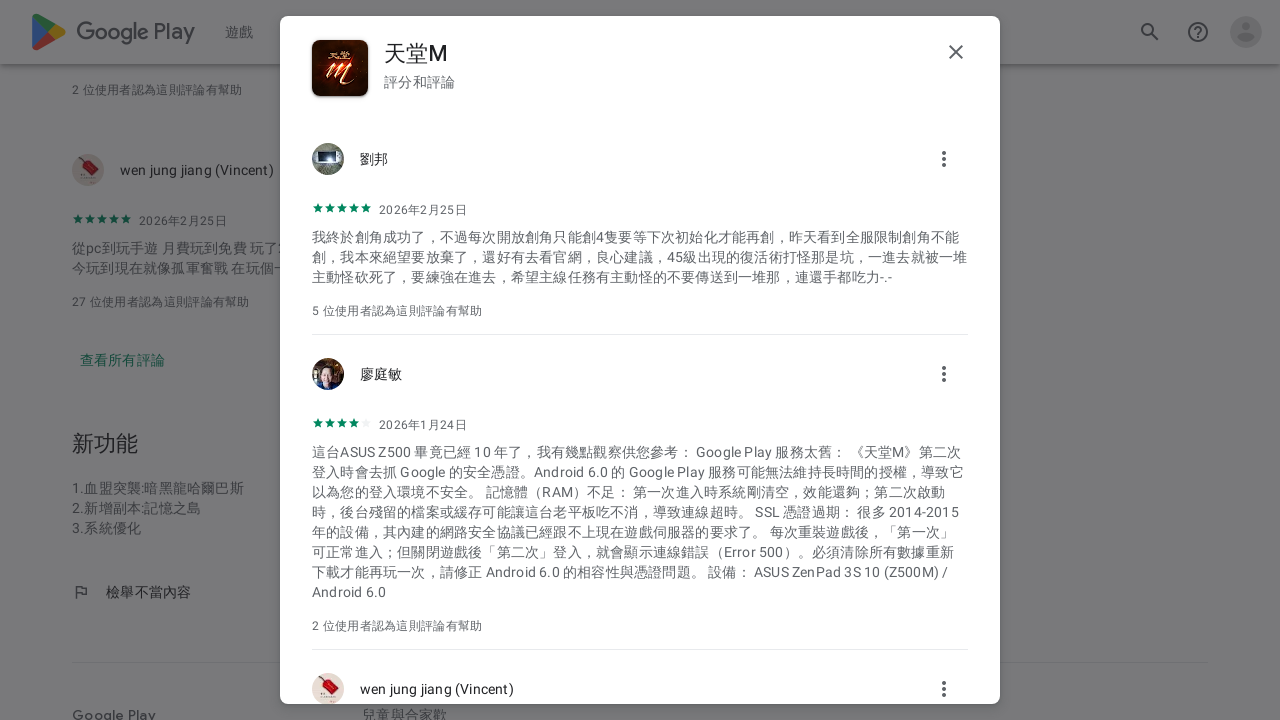

Waited 1 second for more reviews to load
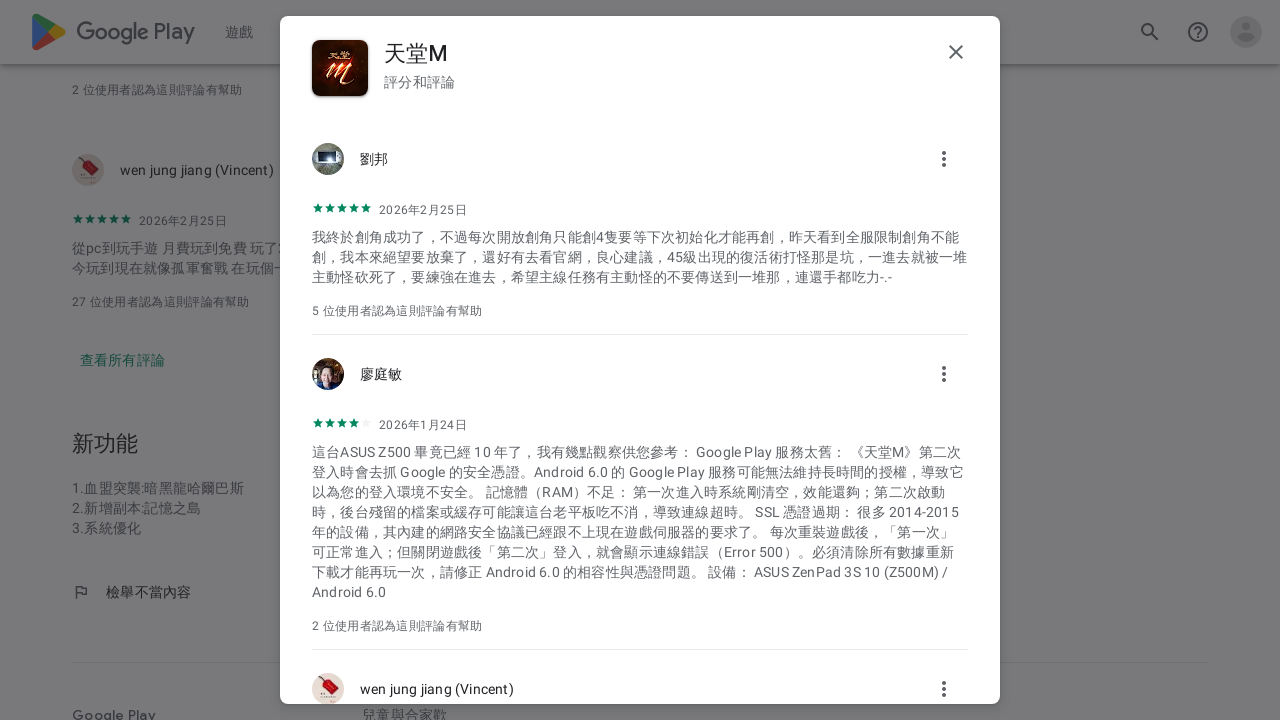

Scrolled to bottom of reviews container (iteration 2/50)
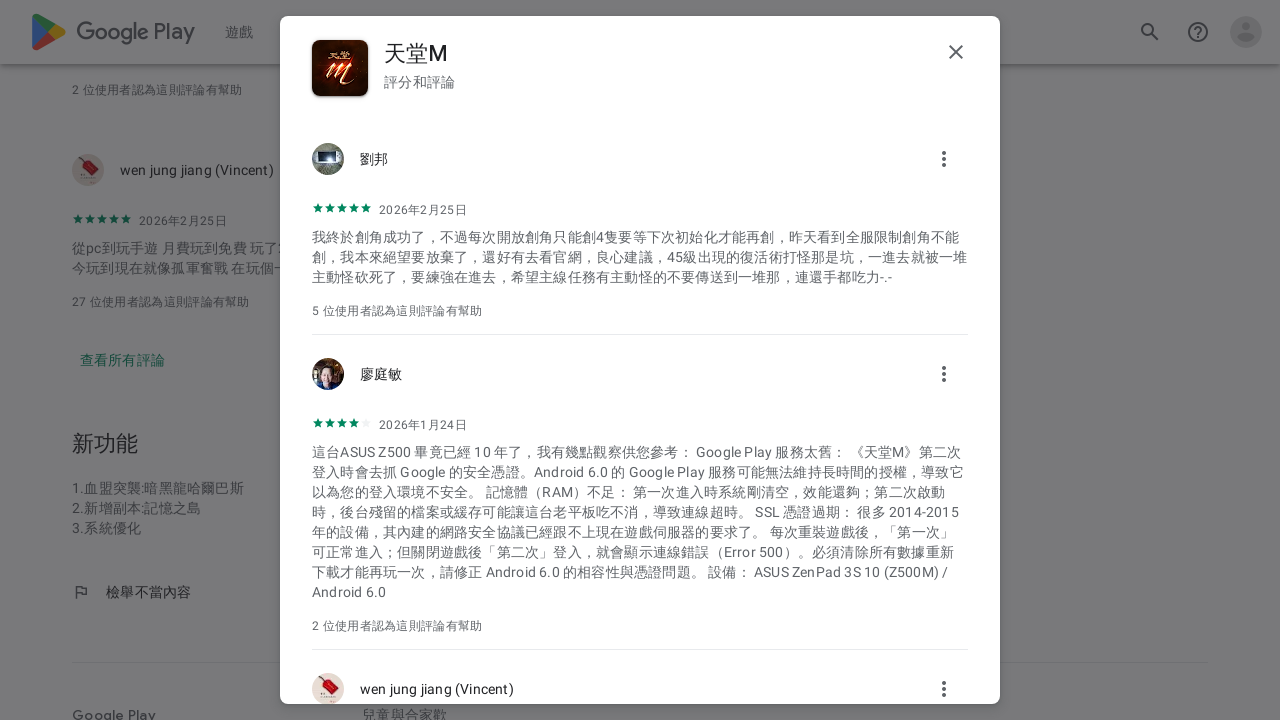

Waited 1 second for more reviews to load
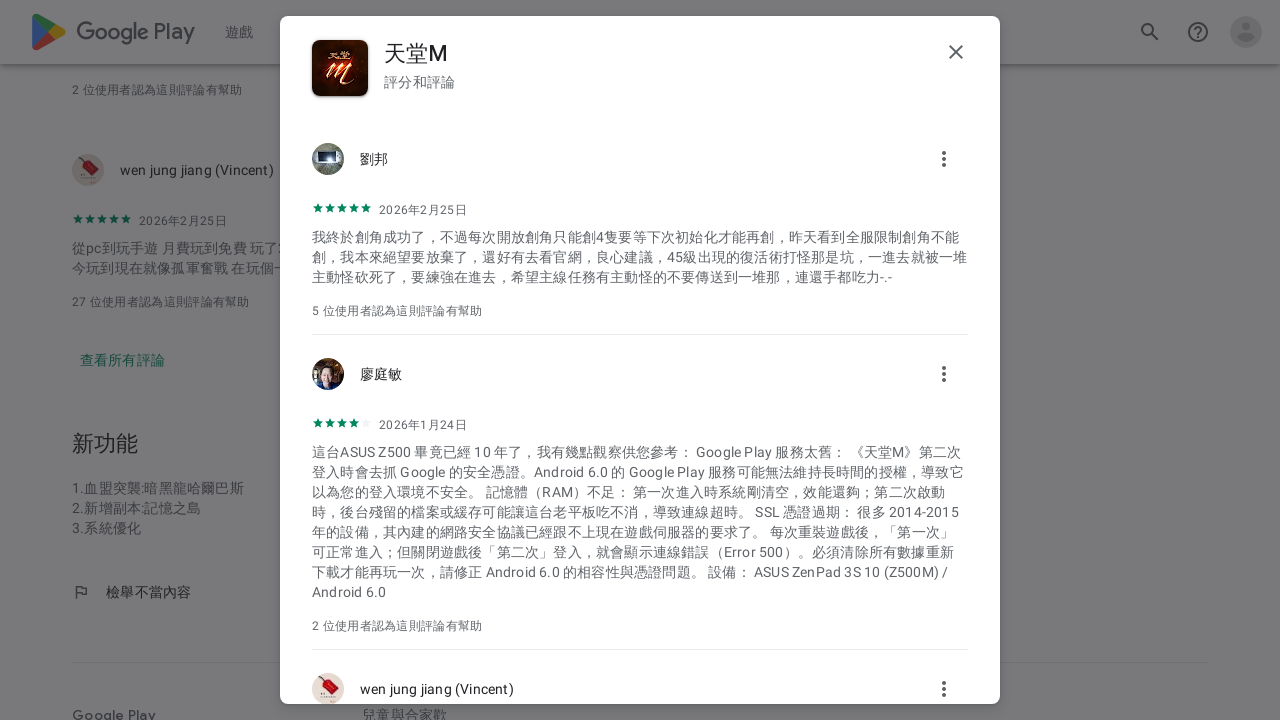

Scrolled to bottom of reviews container (iteration 3/50)
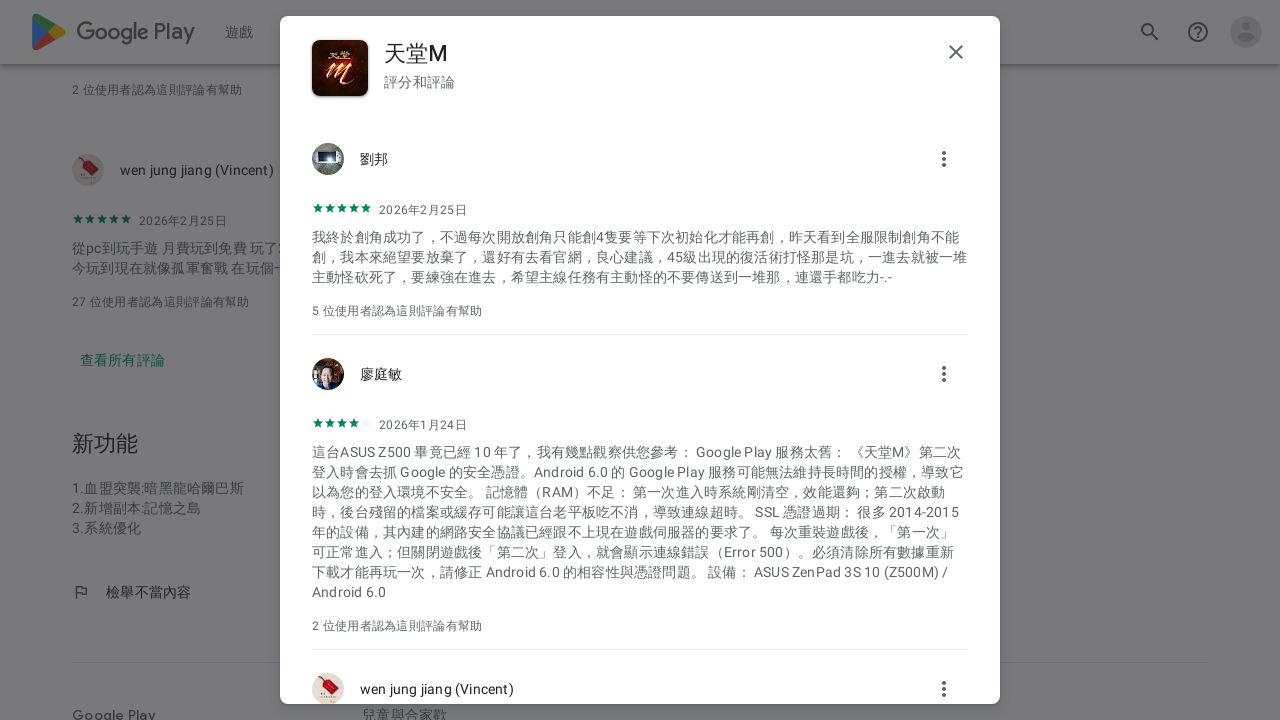

Waited 1 second for more reviews to load
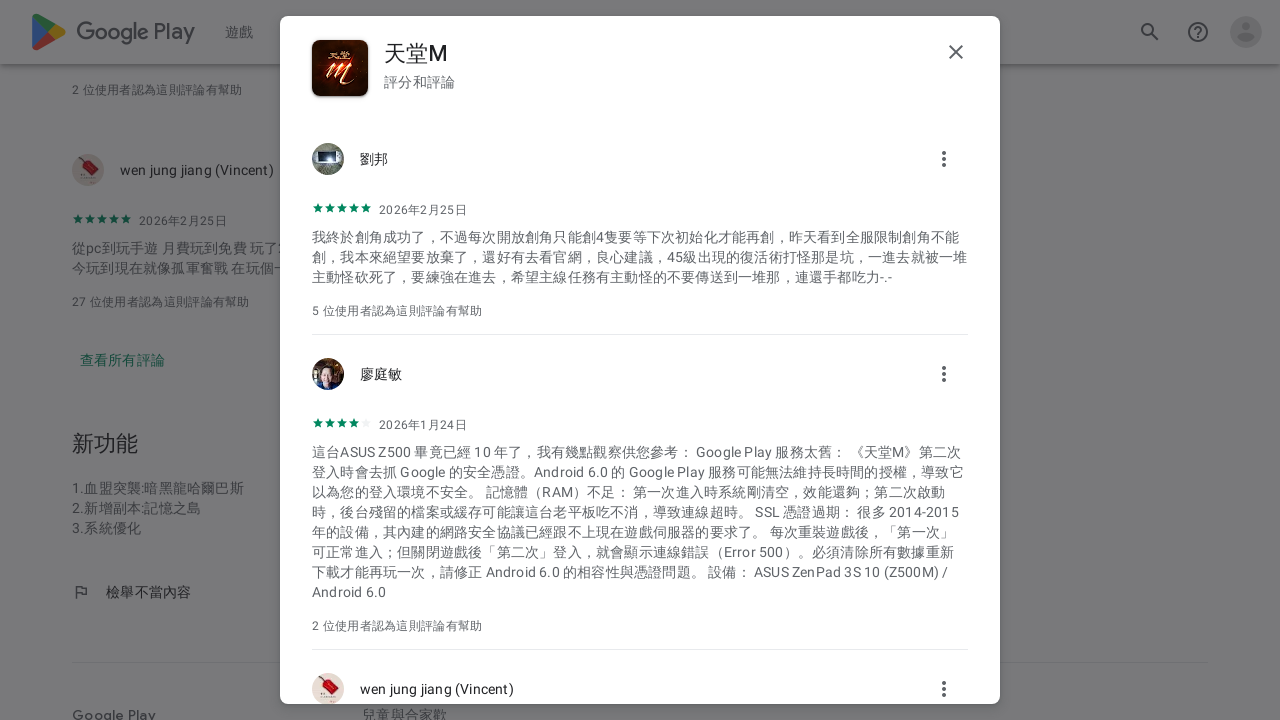

Scrolled to bottom of reviews container (iteration 4/50)
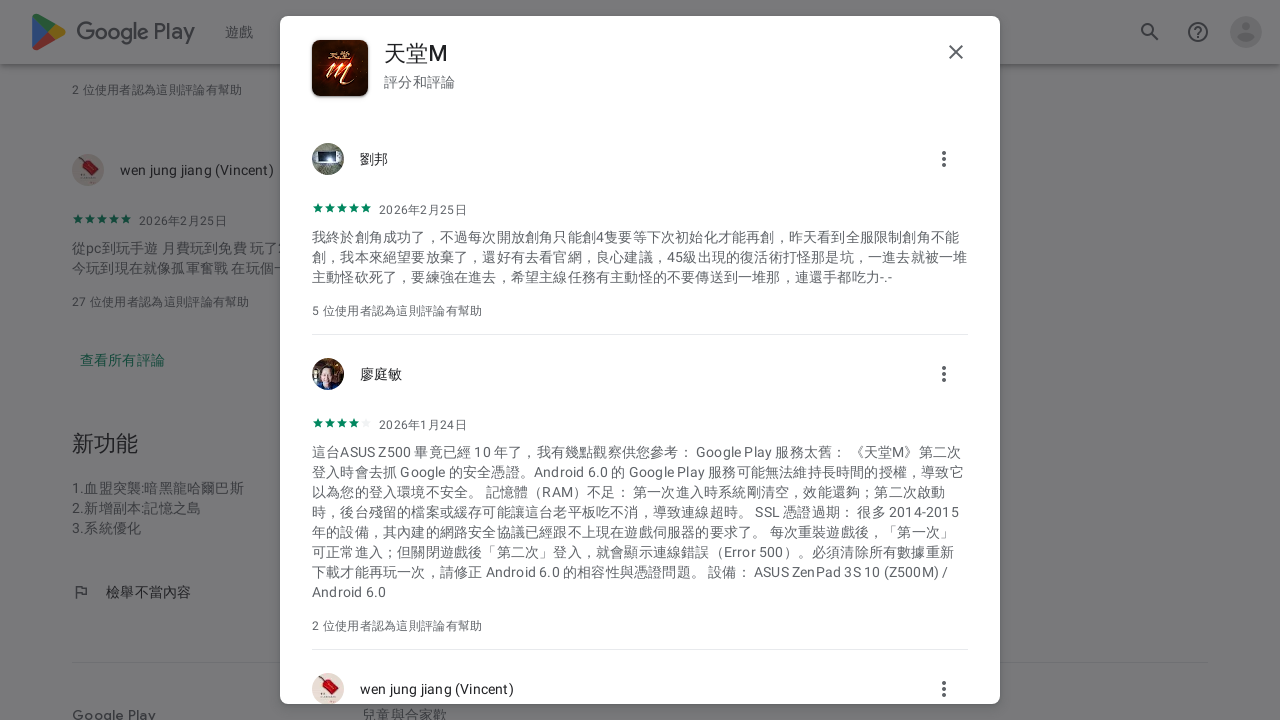

Waited 1 second for more reviews to load
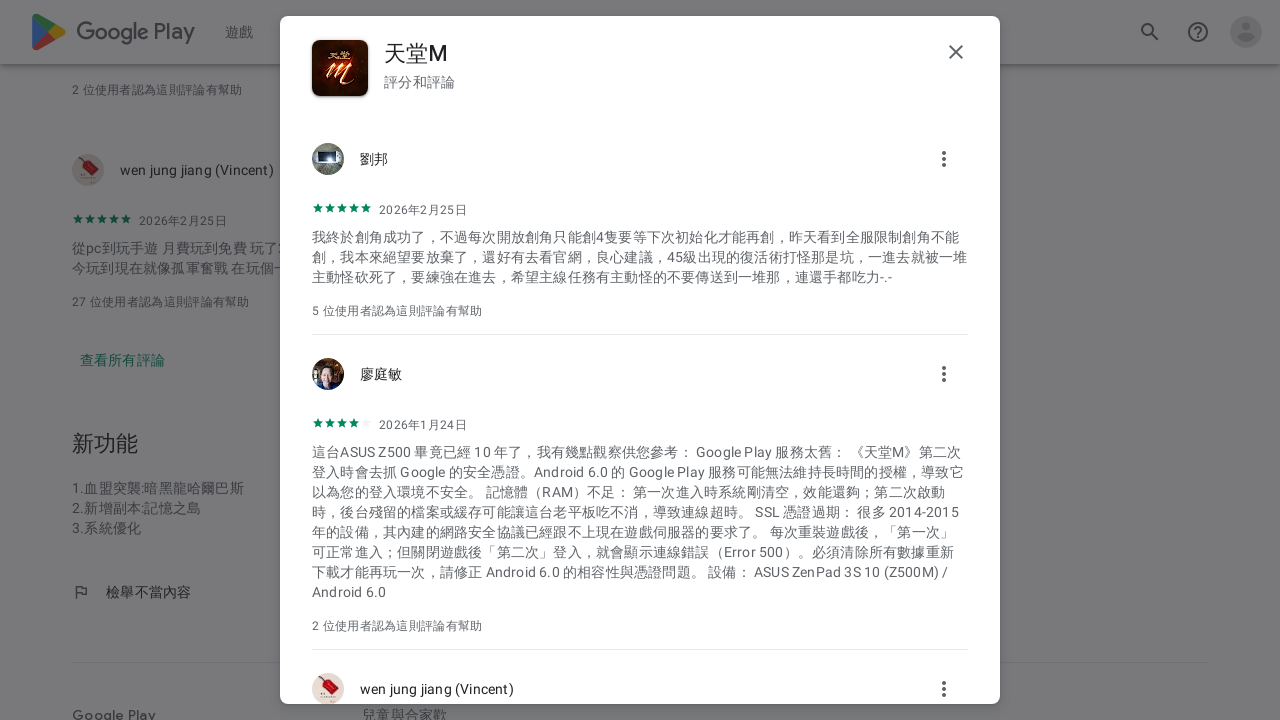

Scrolled to bottom of reviews container (iteration 5/50)
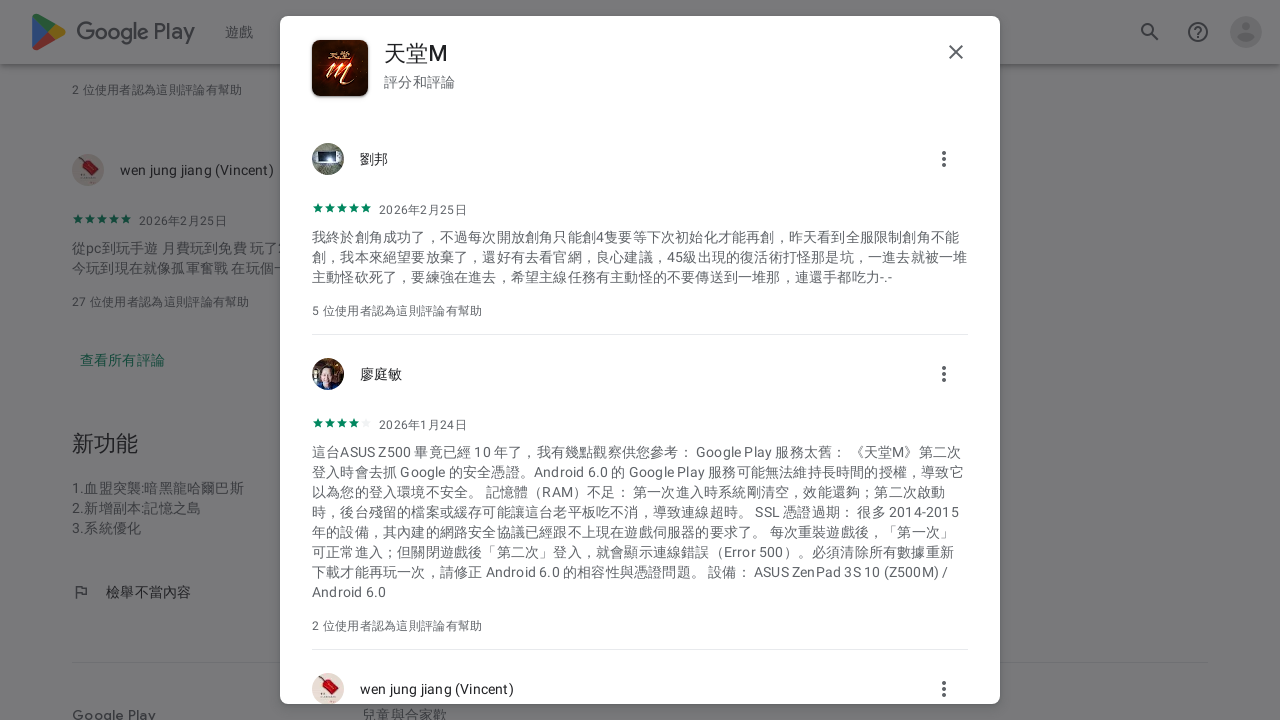

Waited 1 second for more reviews to load
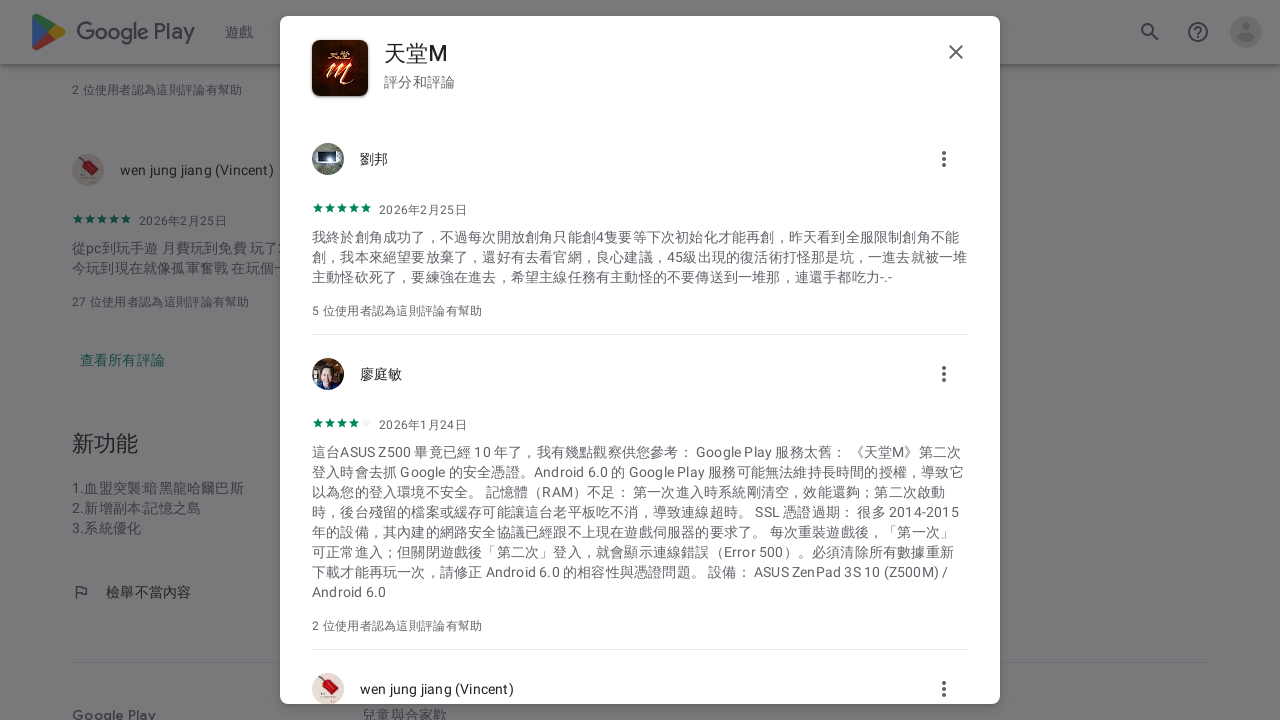

Scrolled to bottom of reviews container (iteration 6/50)
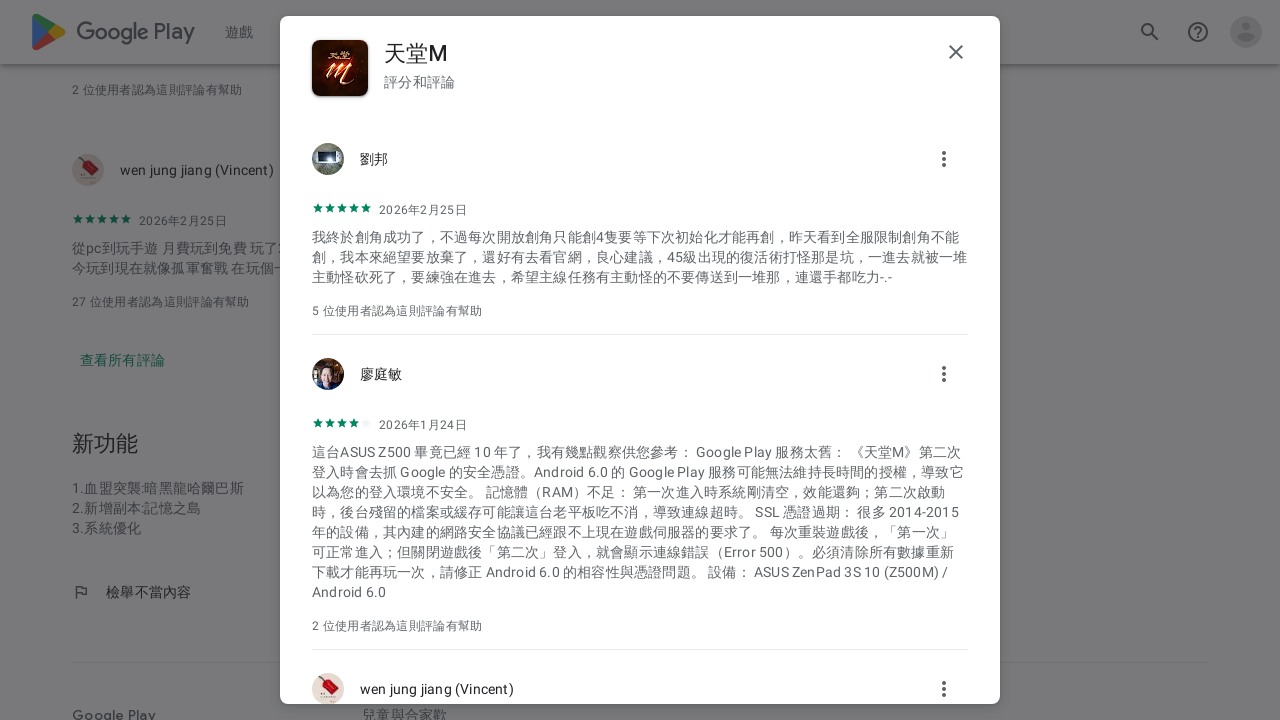

Waited 1 second for more reviews to load
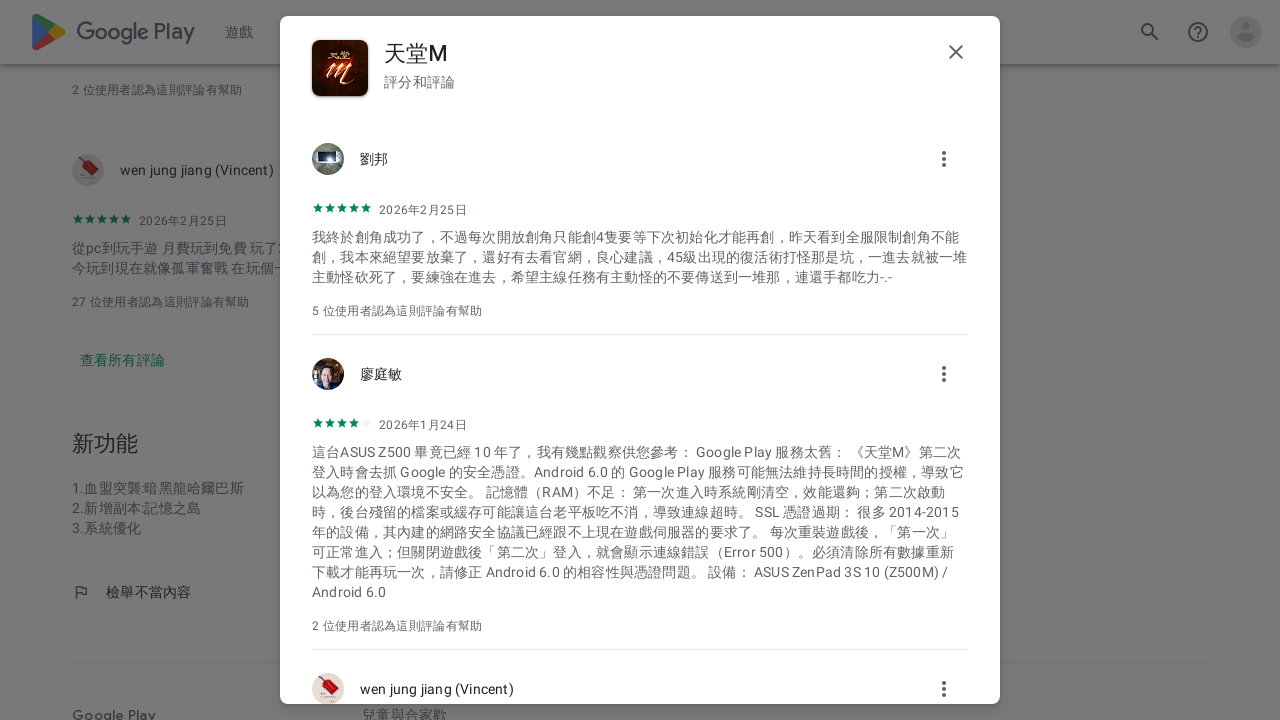

Scrolled to bottom of reviews container (iteration 7/50)
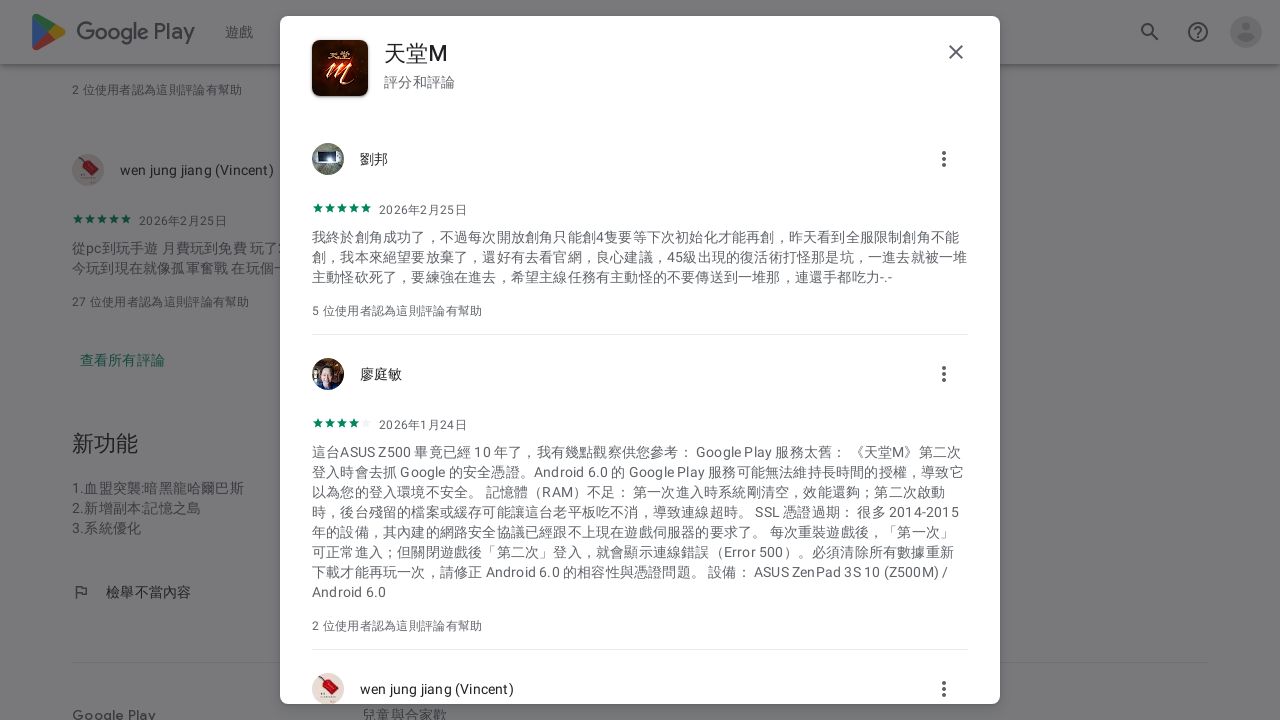

Waited 1 second for more reviews to load
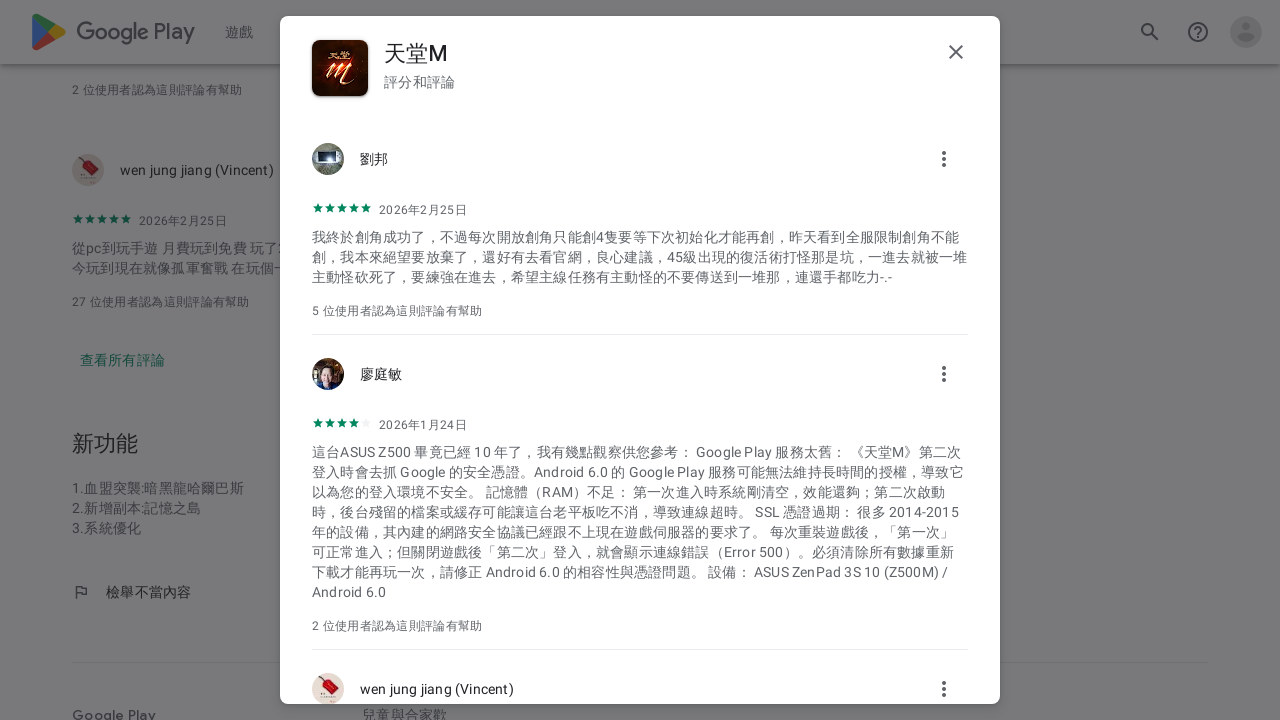

Scrolled to bottom of reviews container (iteration 8/50)
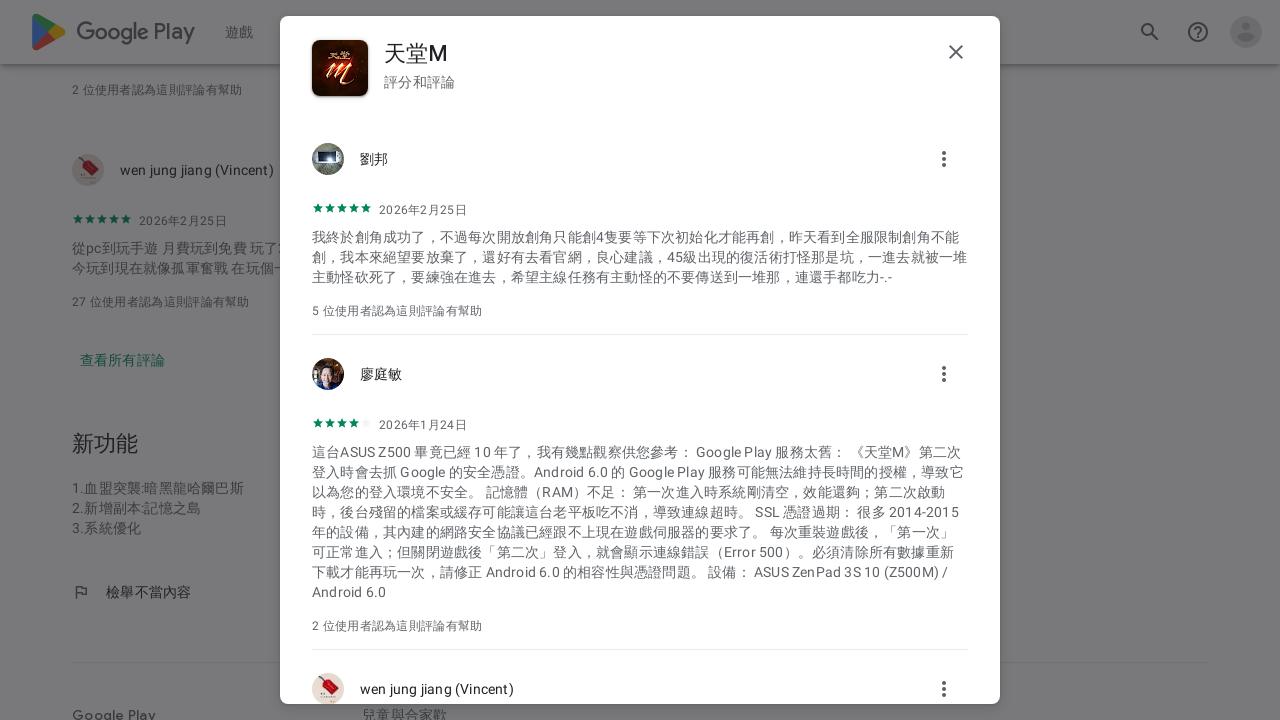

Waited 1 second for more reviews to load
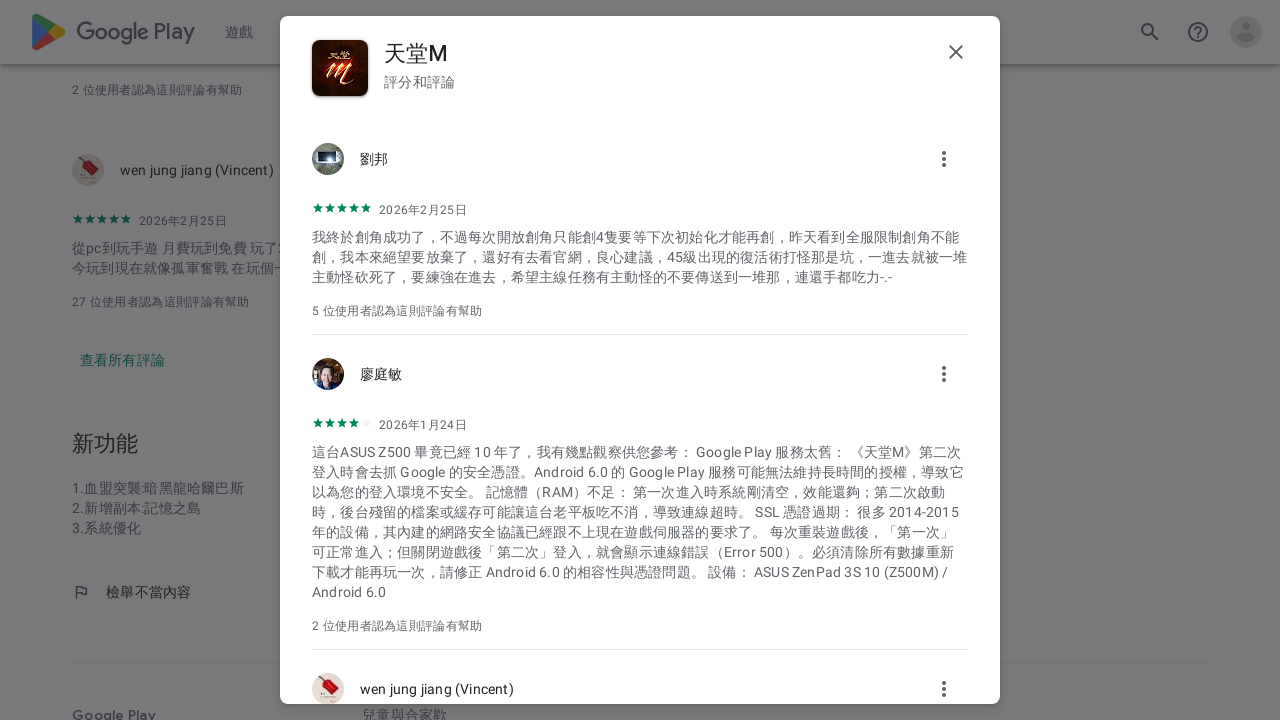

Scrolled to bottom of reviews container (iteration 9/50)
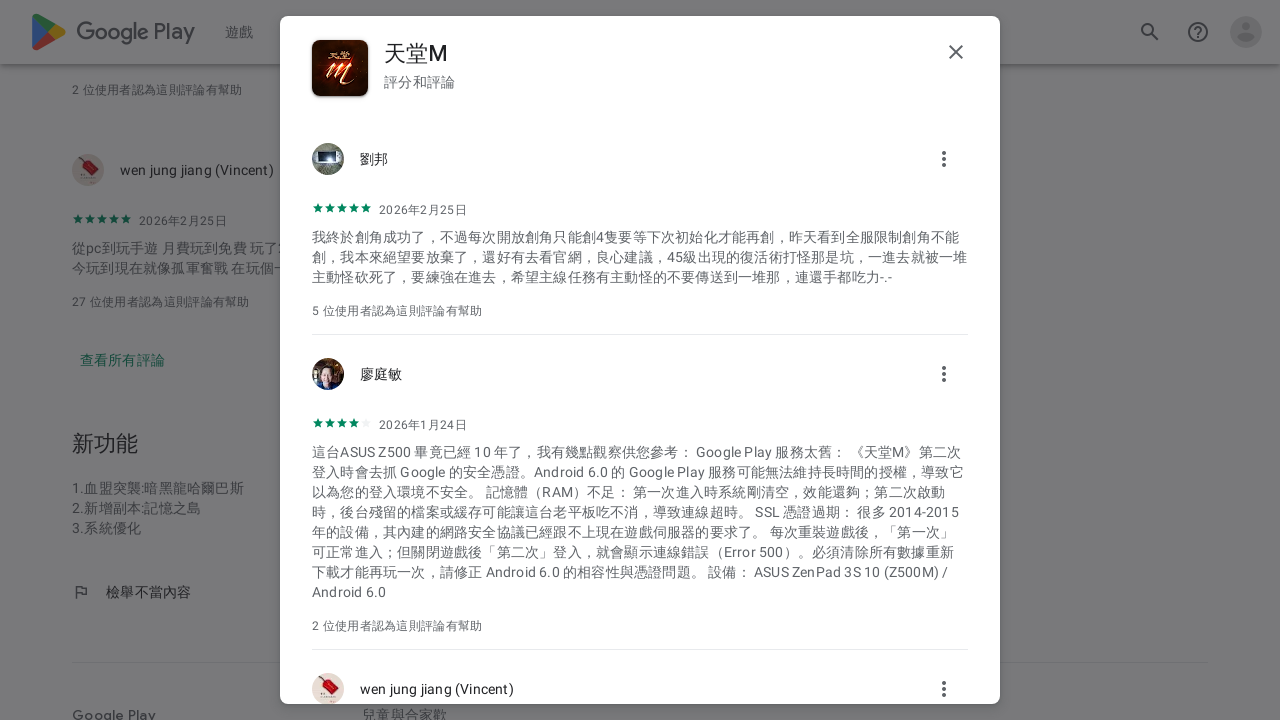

Waited 1 second for more reviews to load
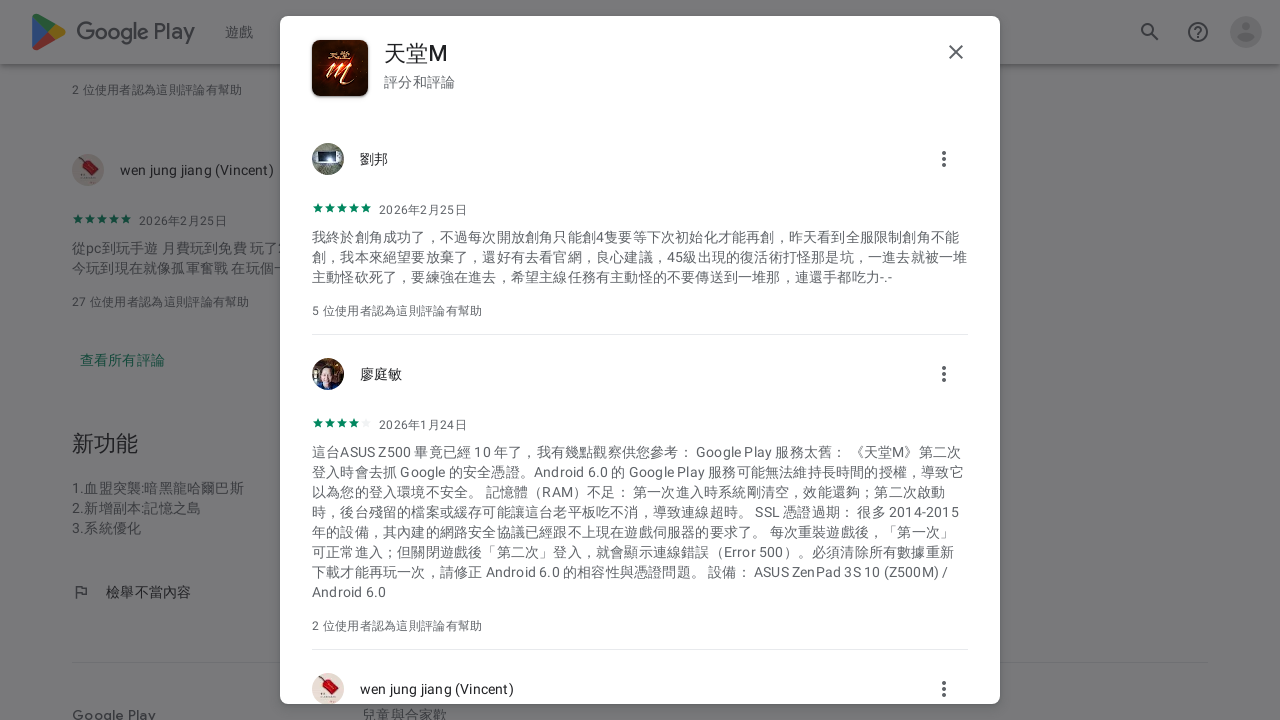

Scrolled to bottom of reviews container (iteration 10/50)
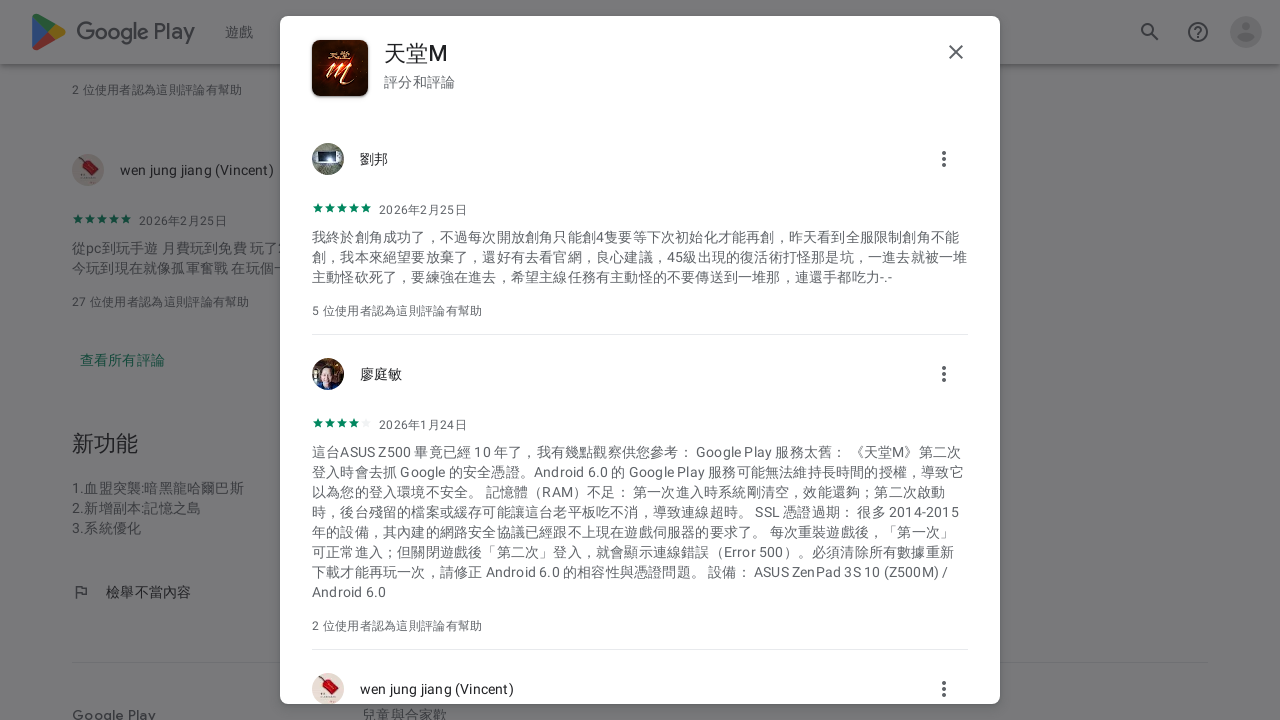

Waited 1 second for more reviews to load
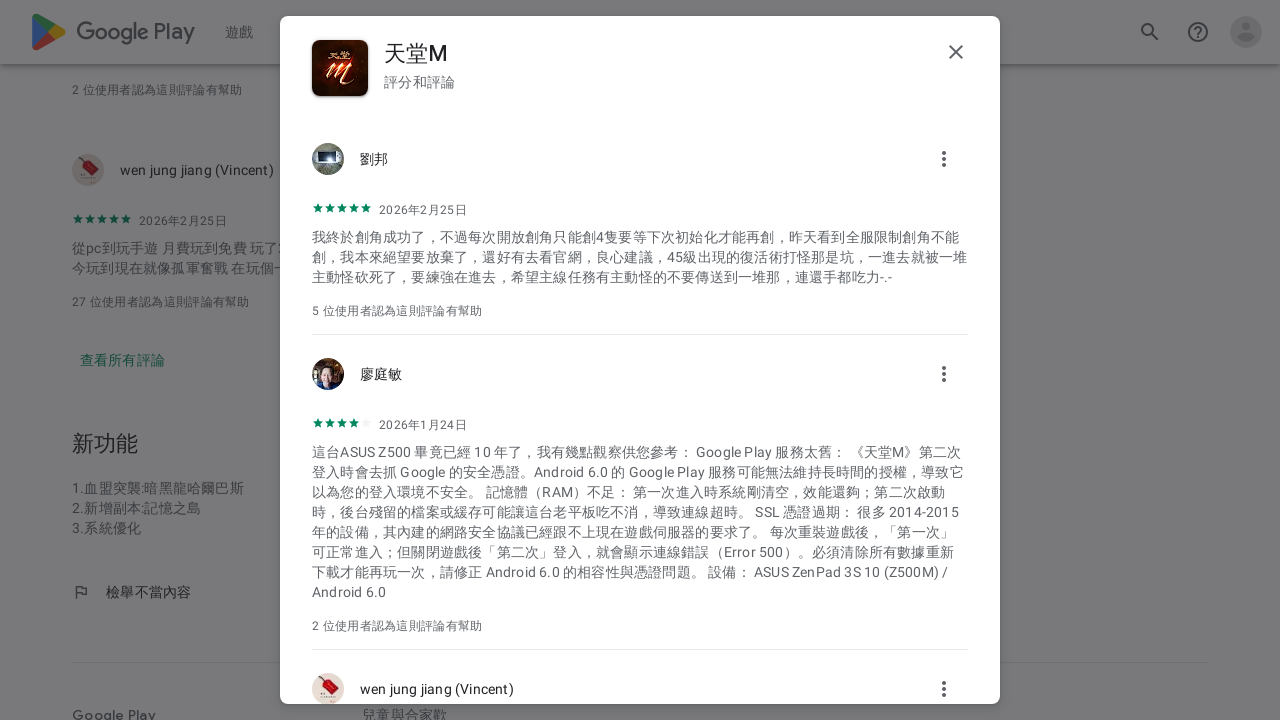

Scrolled to bottom of reviews container (iteration 11/50)
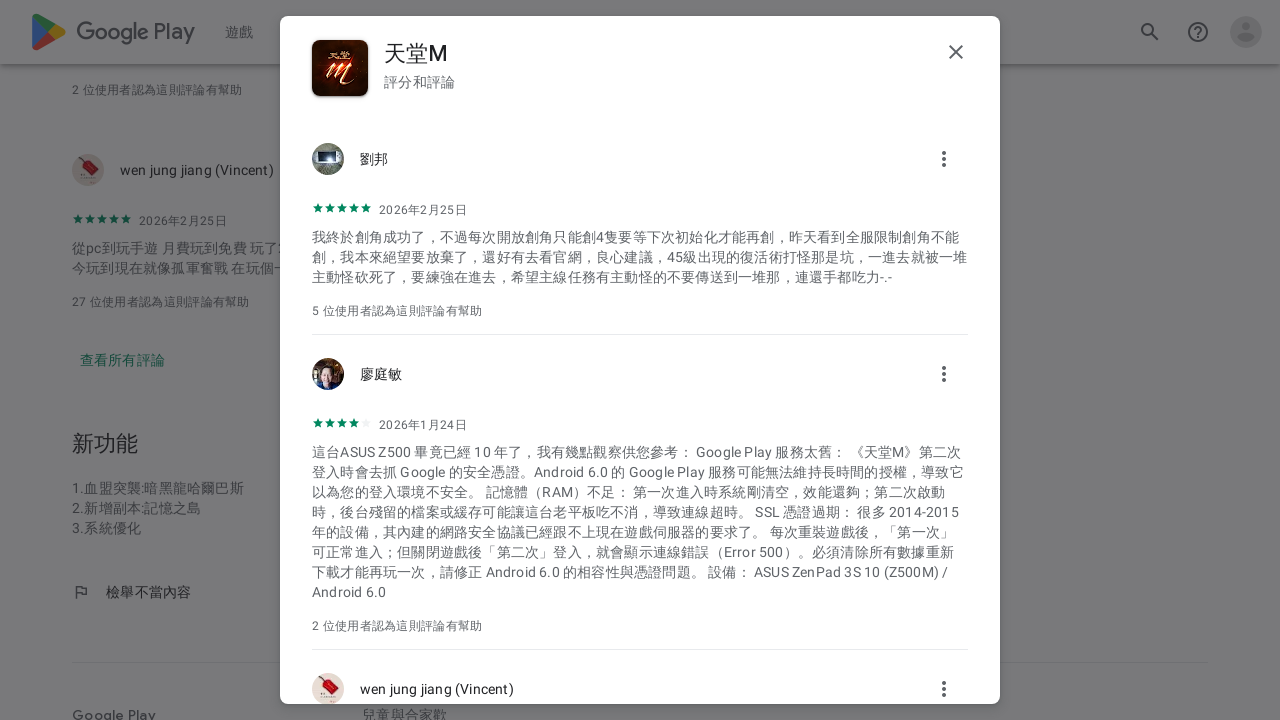

Waited 1 second for more reviews to load
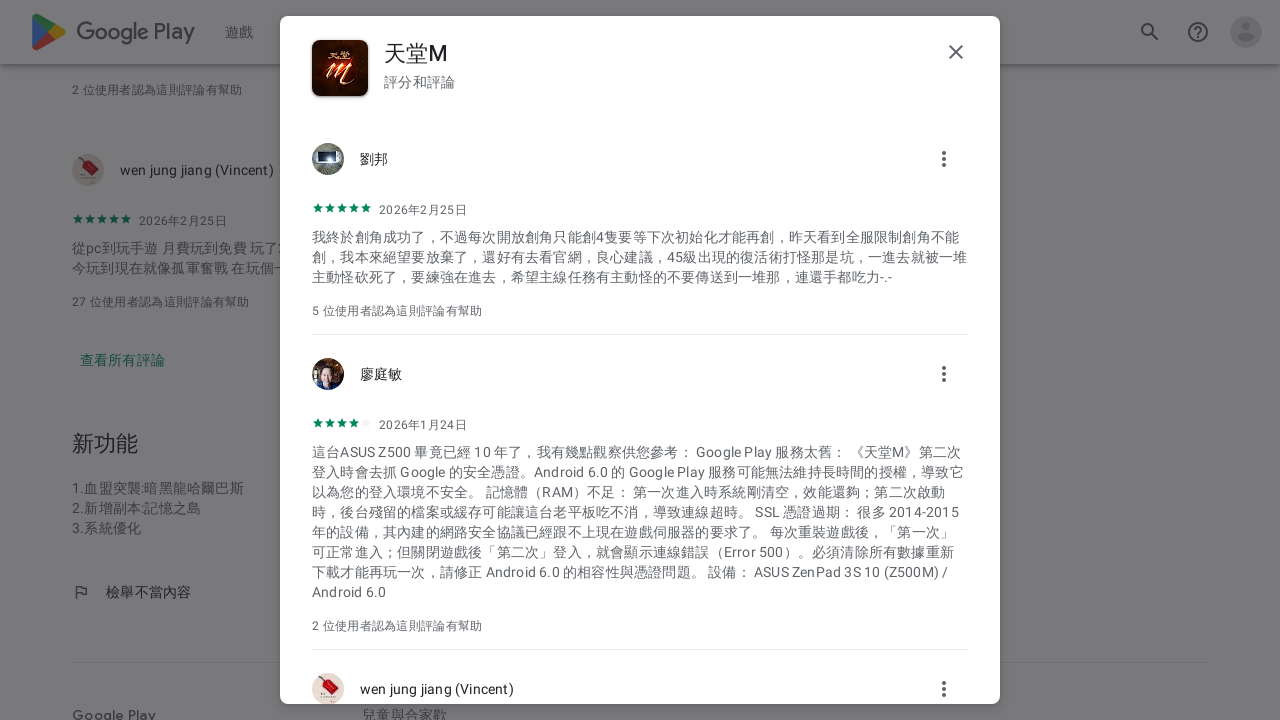

Scrolled to bottom of reviews container (iteration 12/50)
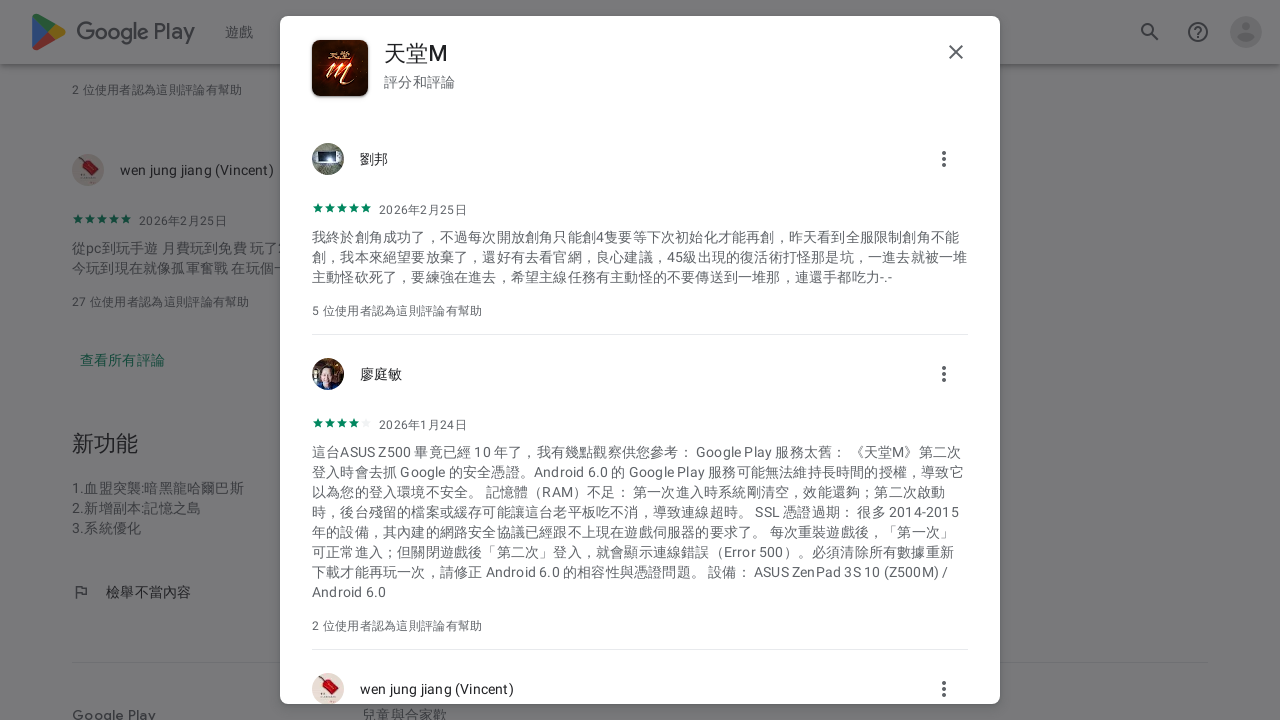

Waited 1 second for more reviews to load
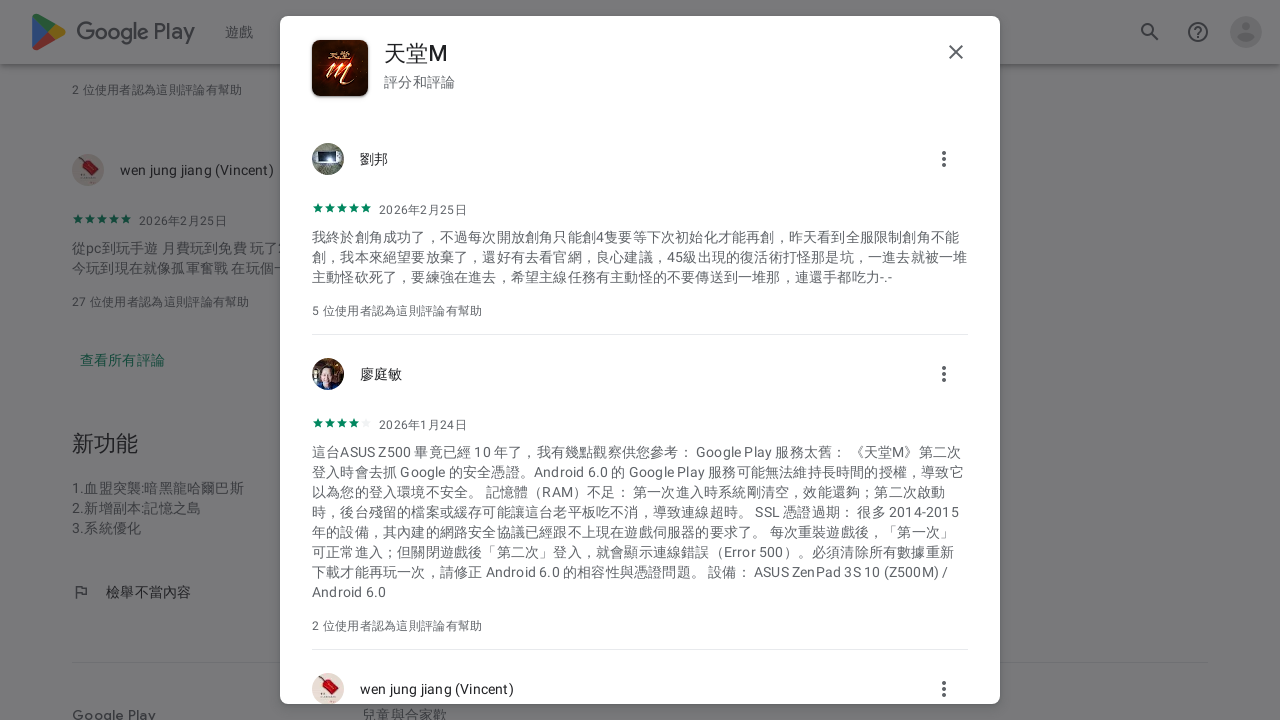

Scrolled to bottom of reviews container (iteration 13/50)
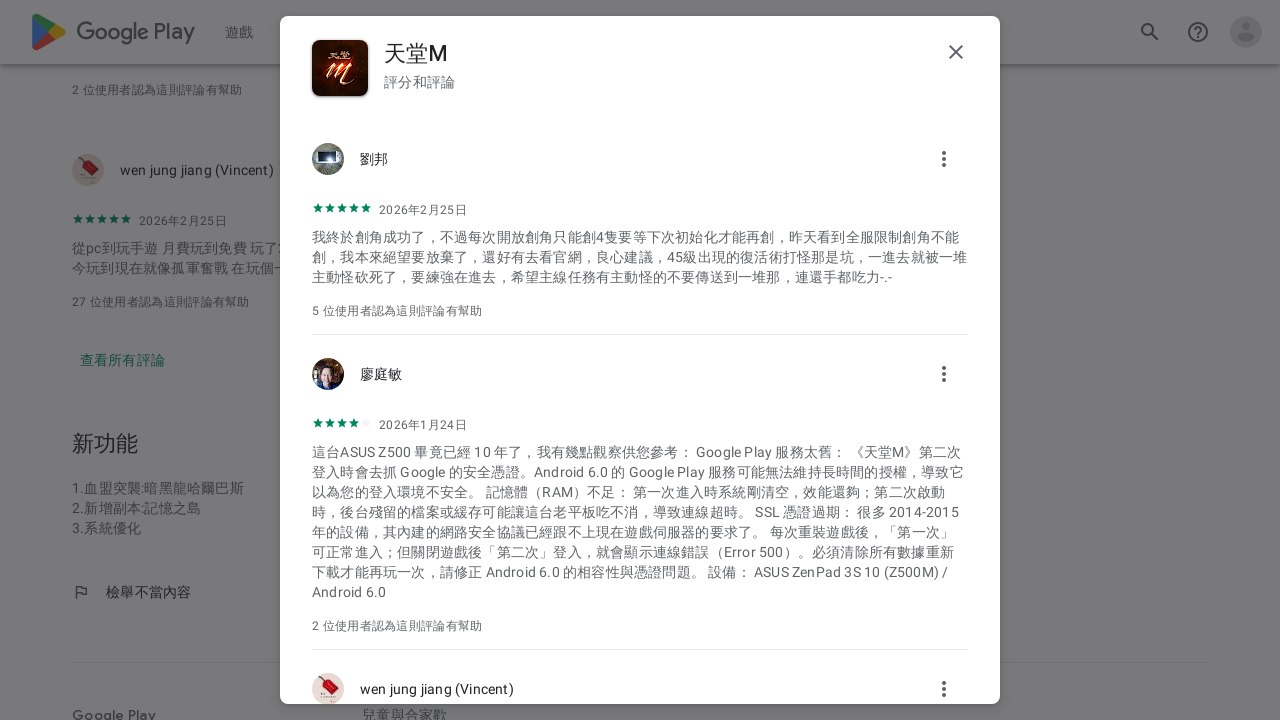

Waited 1 second for more reviews to load
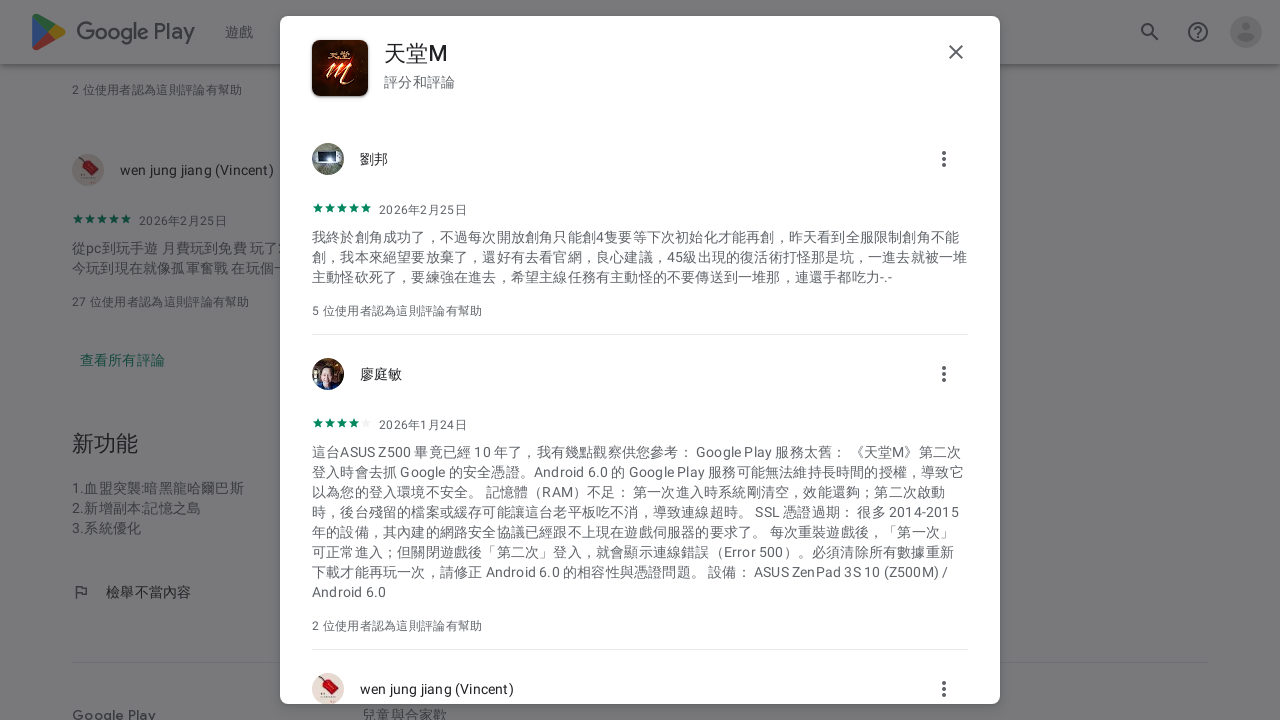

Scrolled to bottom of reviews container (iteration 14/50)
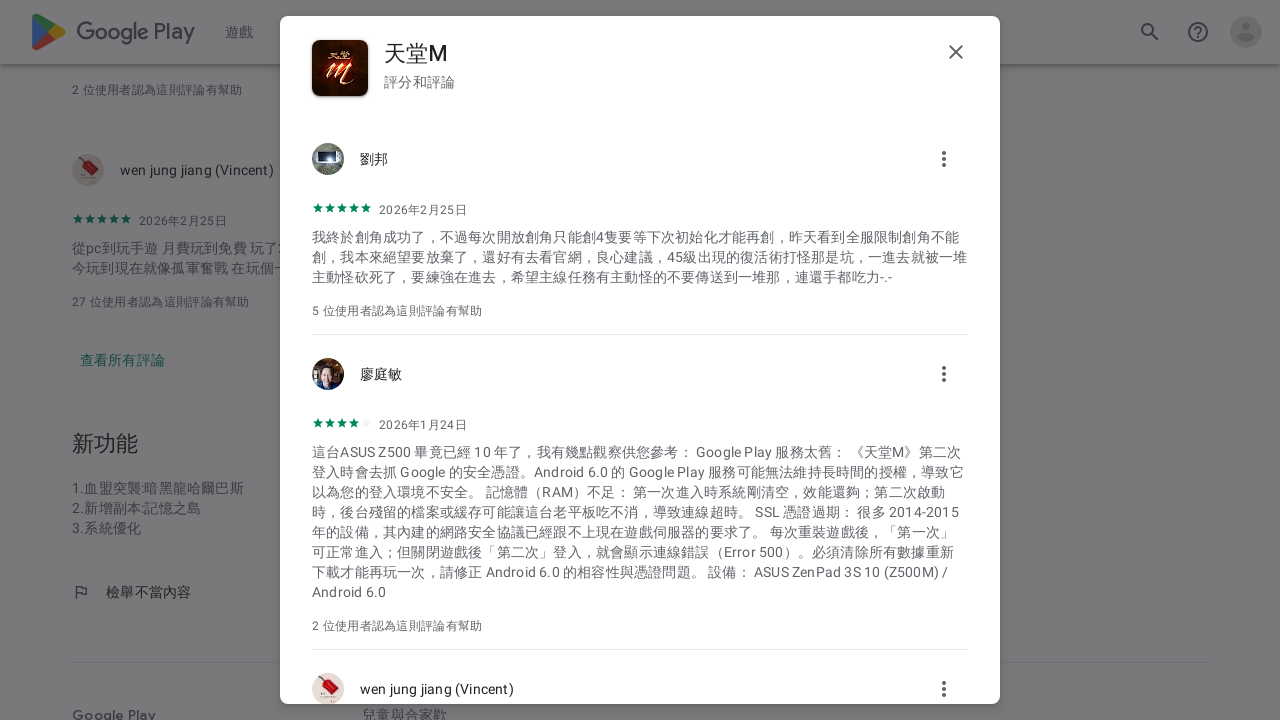

Waited 1 second for more reviews to load
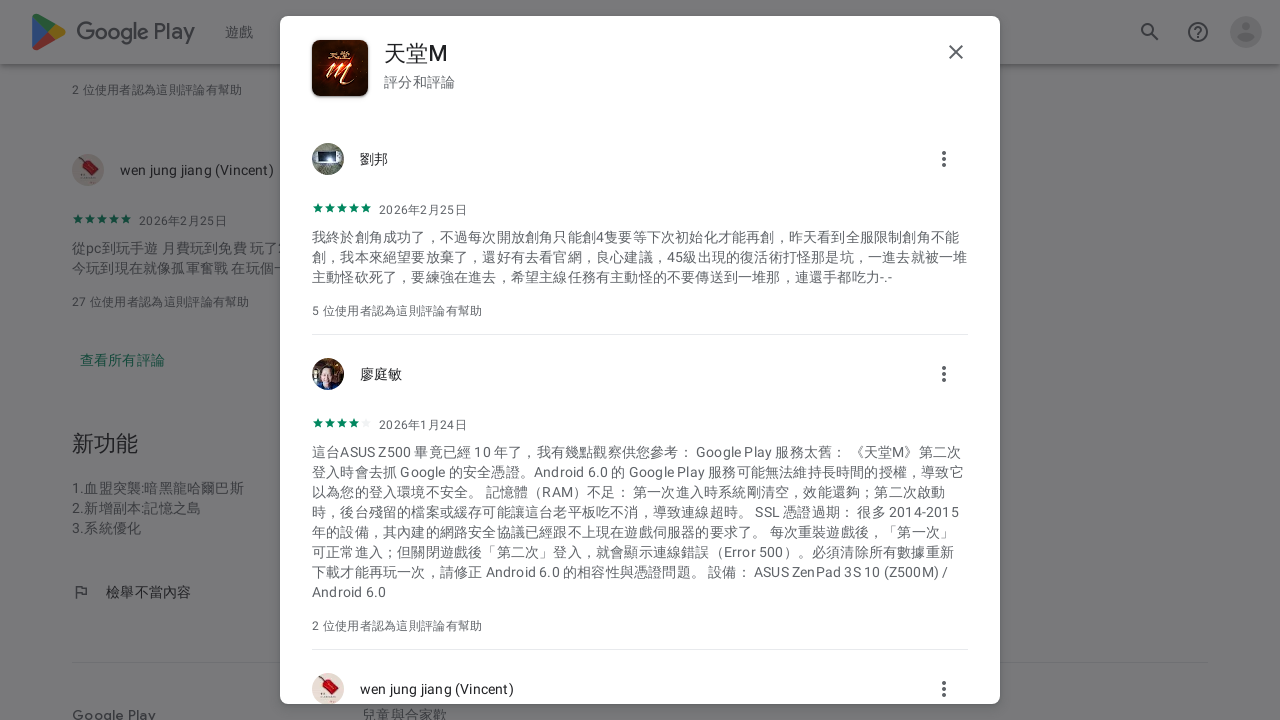

Scrolled to bottom of reviews container (iteration 15/50)
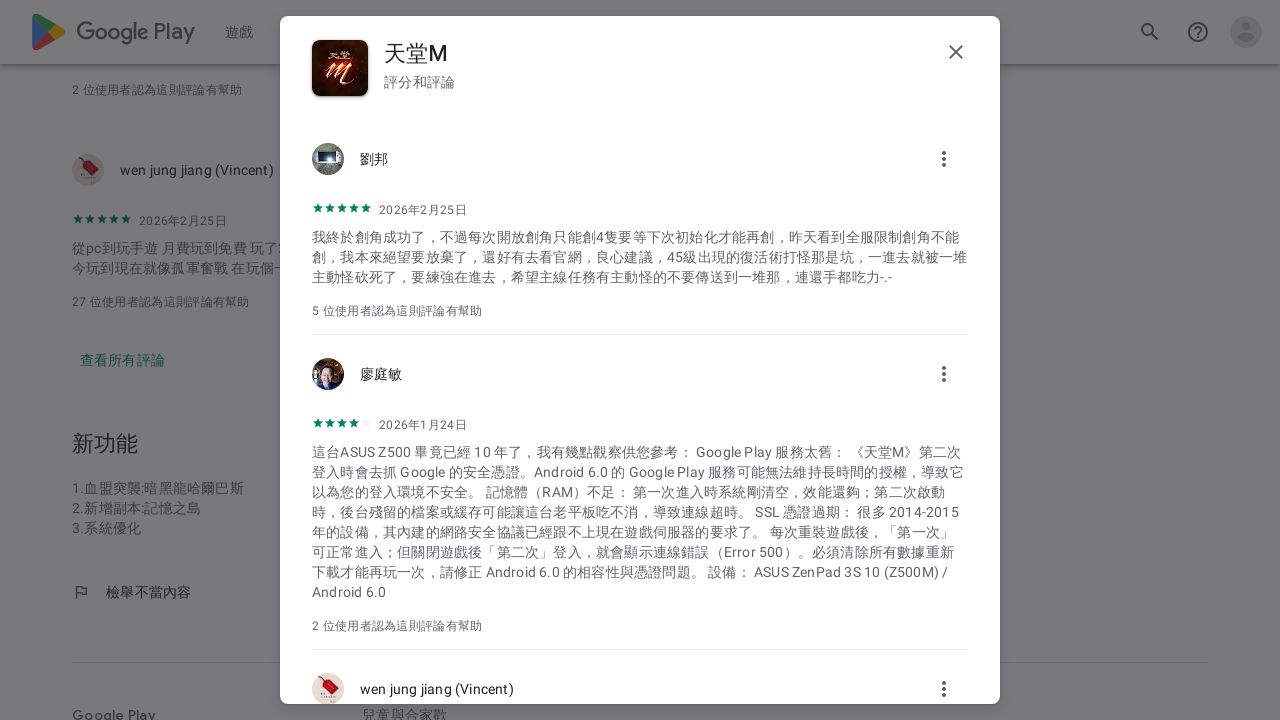

Waited 1 second for more reviews to load
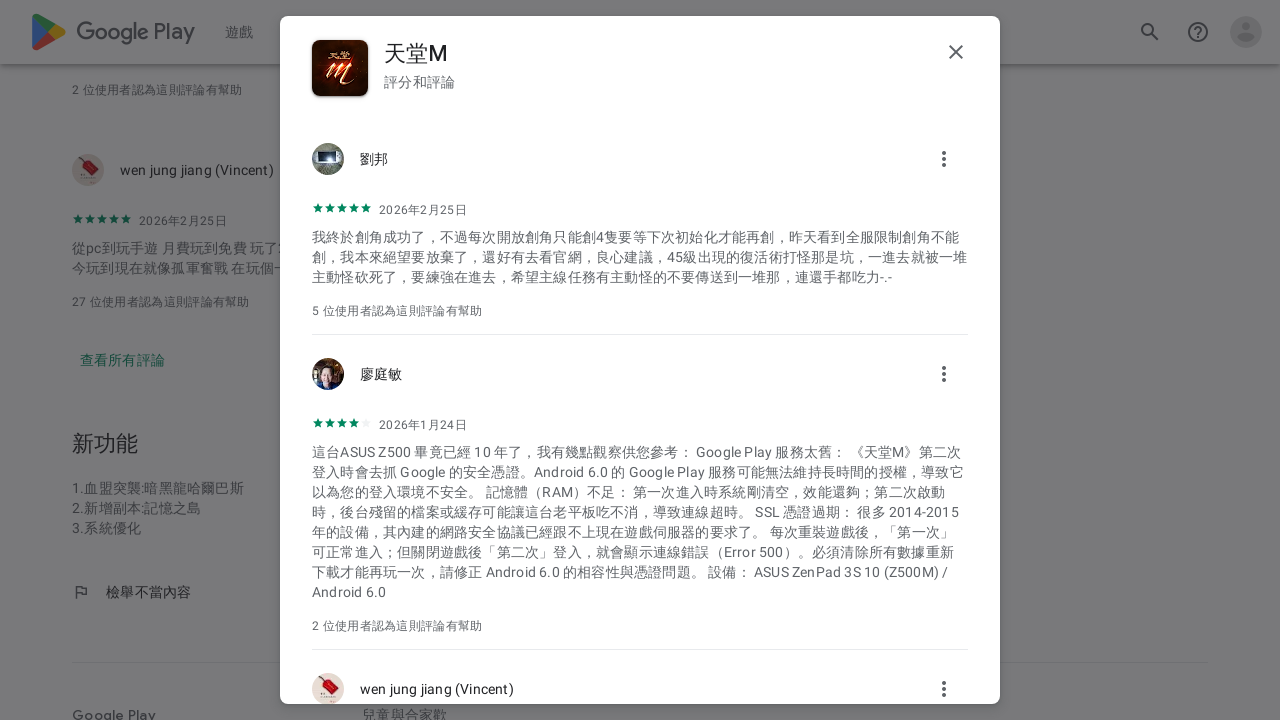

Scrolled to bottom of reviews container (iteration 16/50)
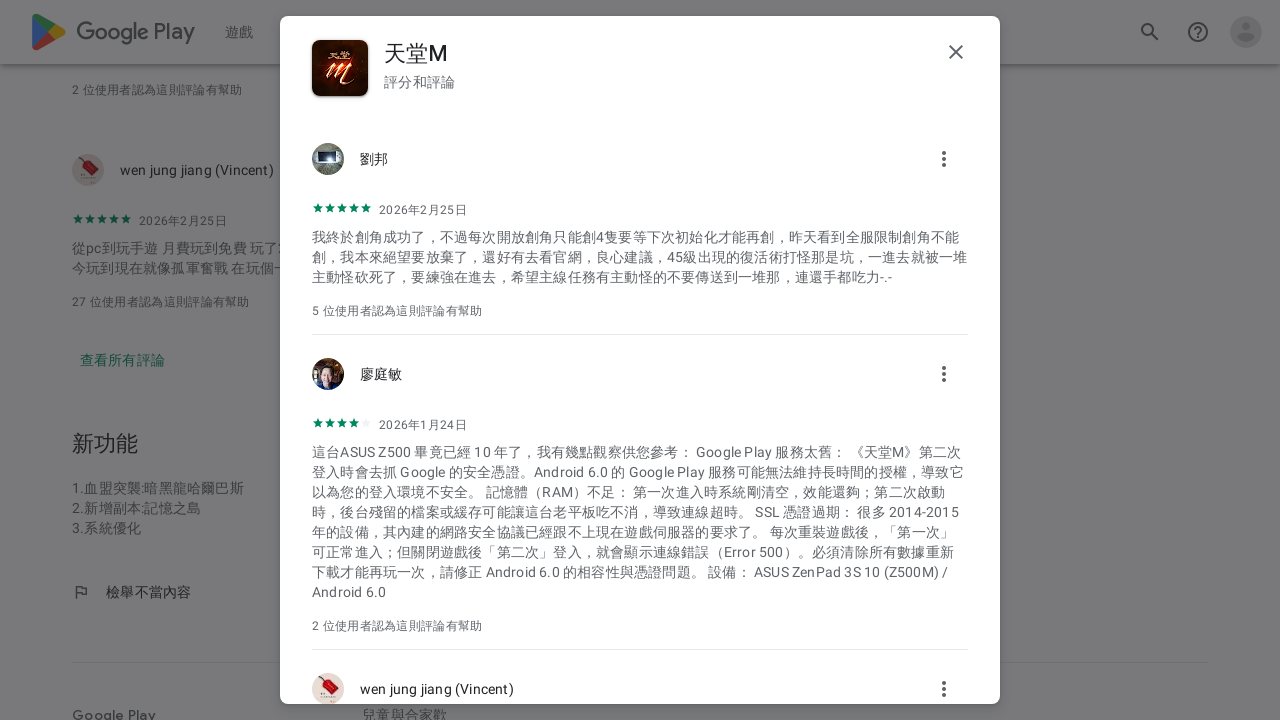

Waited 1 second for more reviews to load
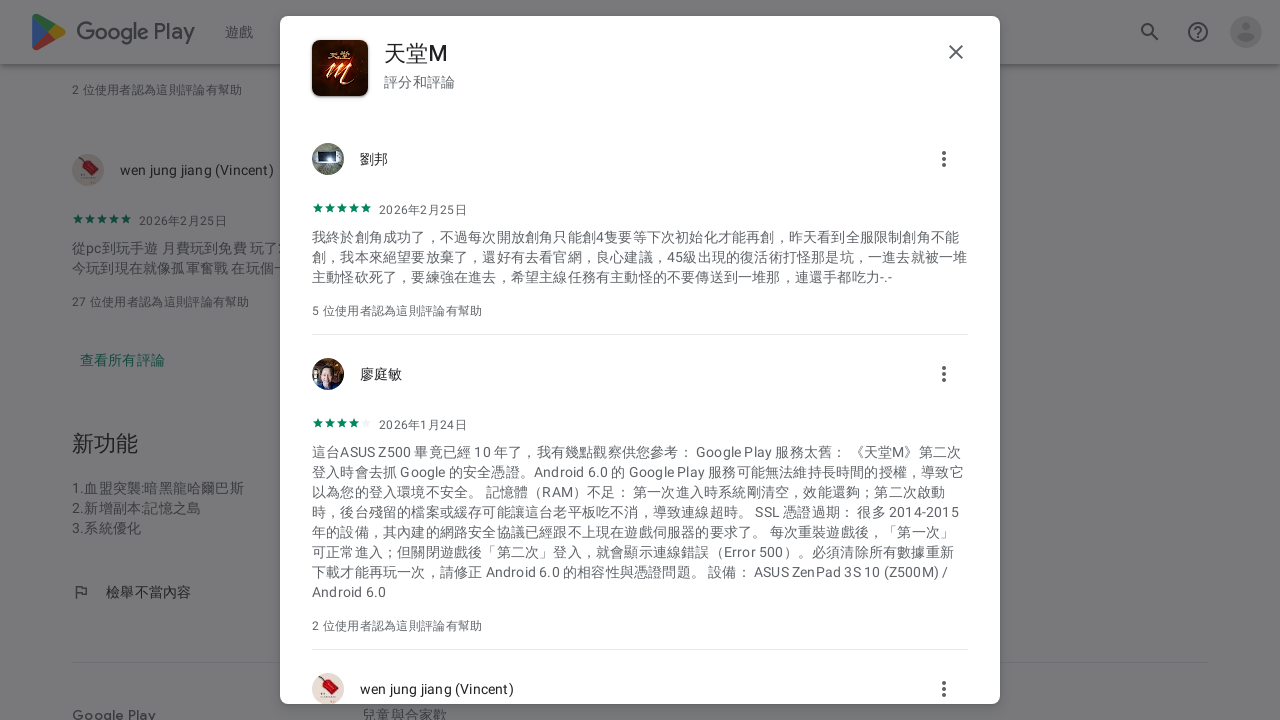

Scrolled to bottom of reviews container (iteration 17/50)
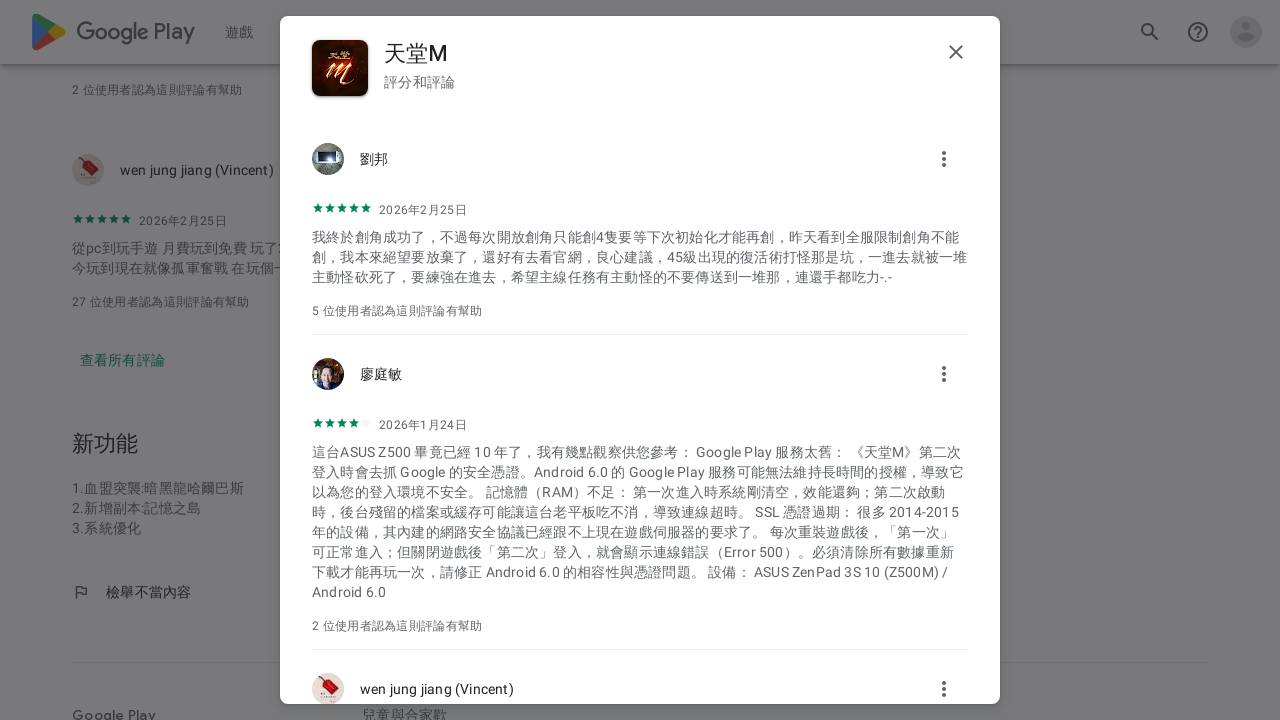

Waited 1 second for more reviews to load
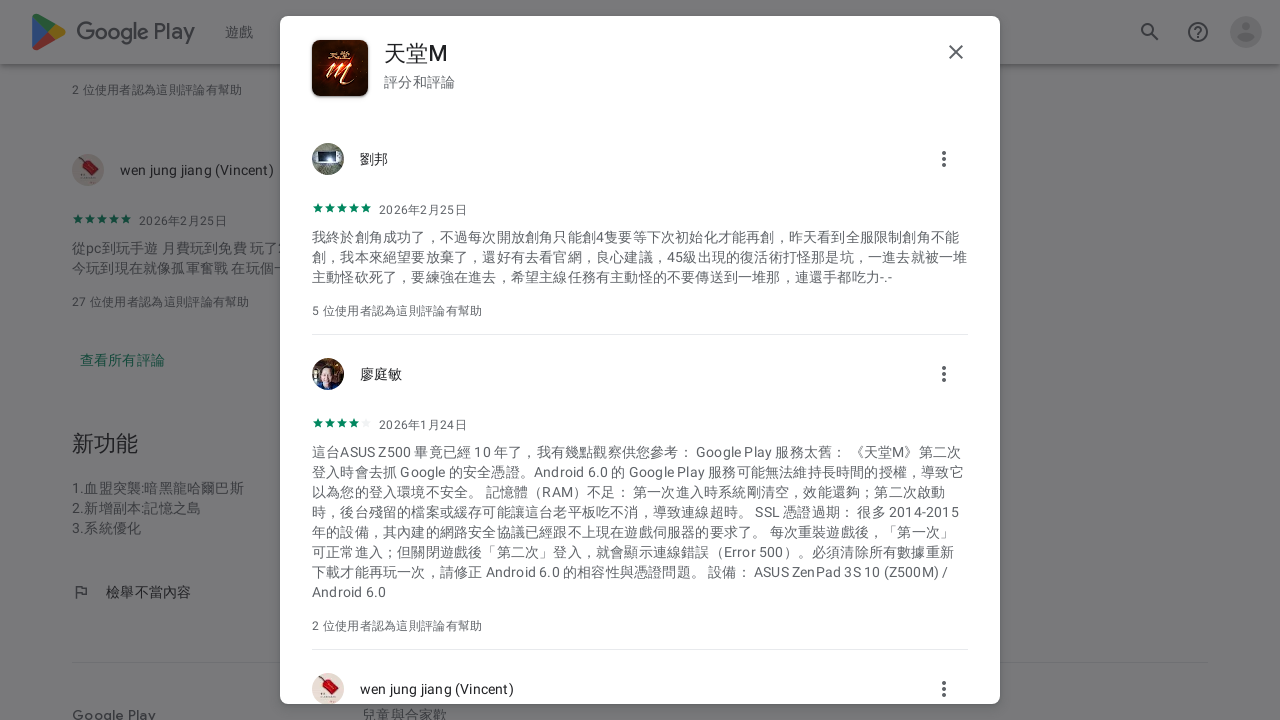

Scrolled to bottom of reviews container (iteration 18/50)
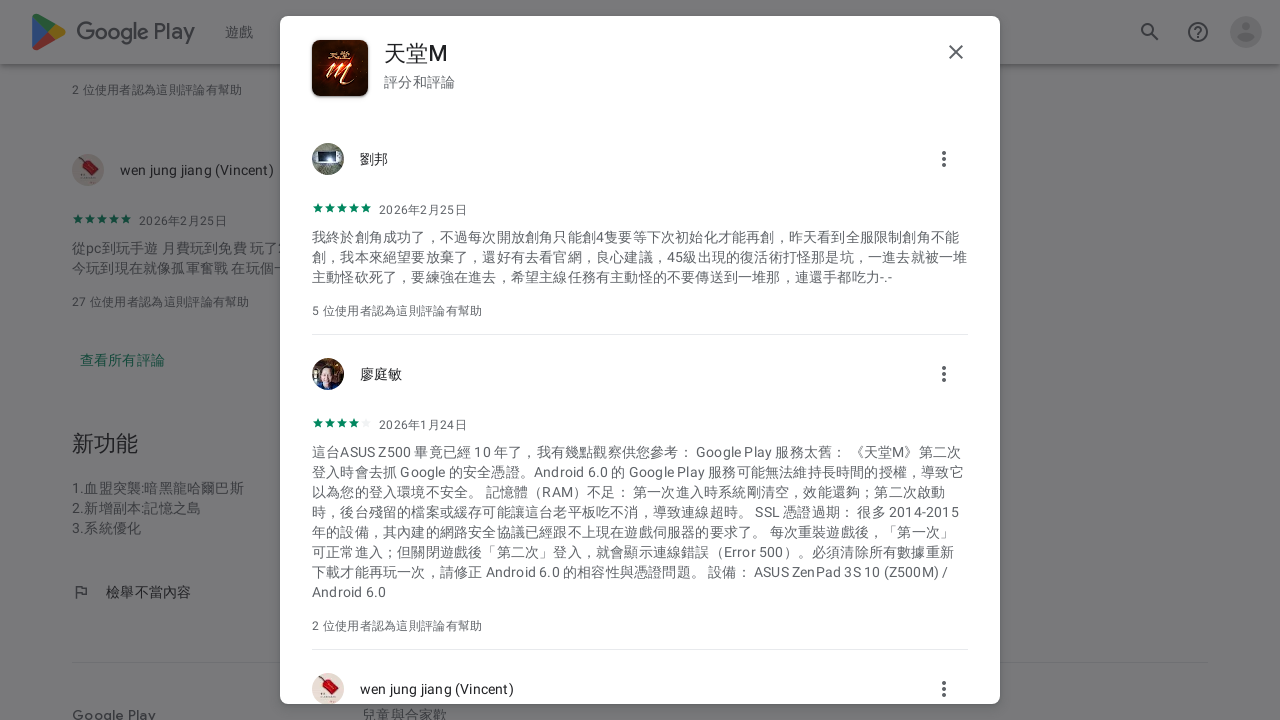

Waited 1 second for more reviews to load
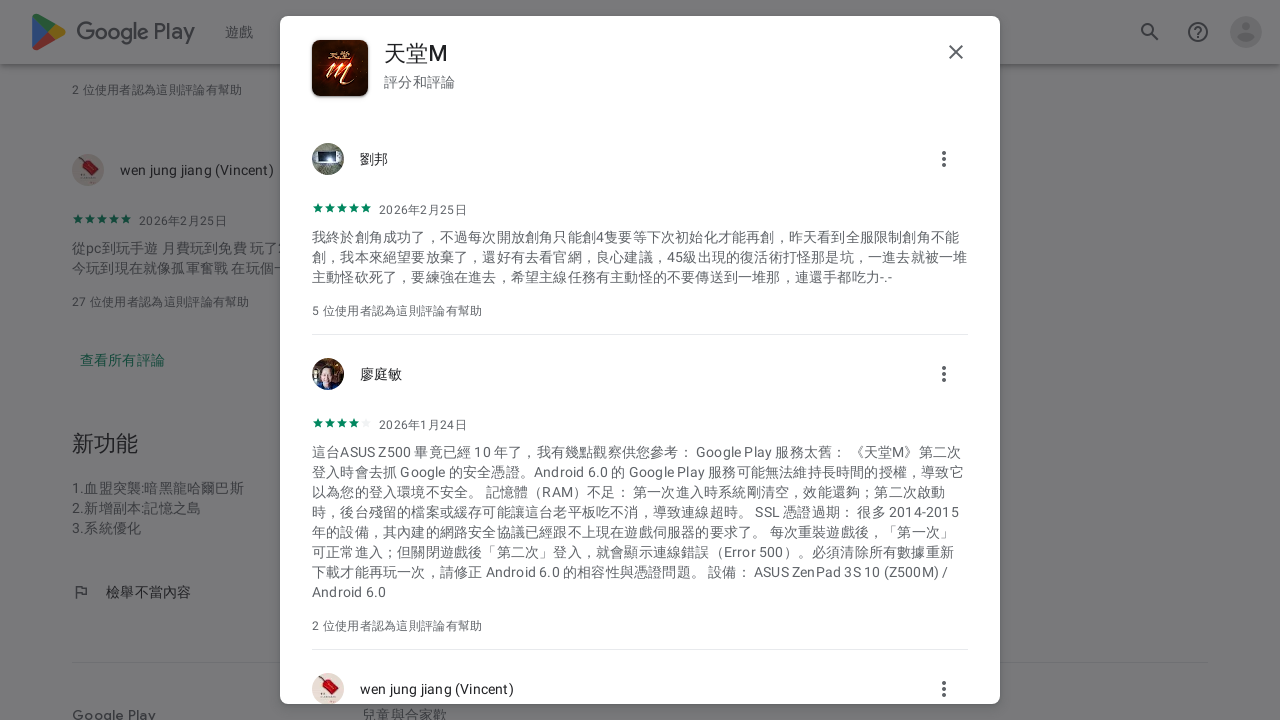

Scrolled to bottom of reviews container (iteration 19/50)
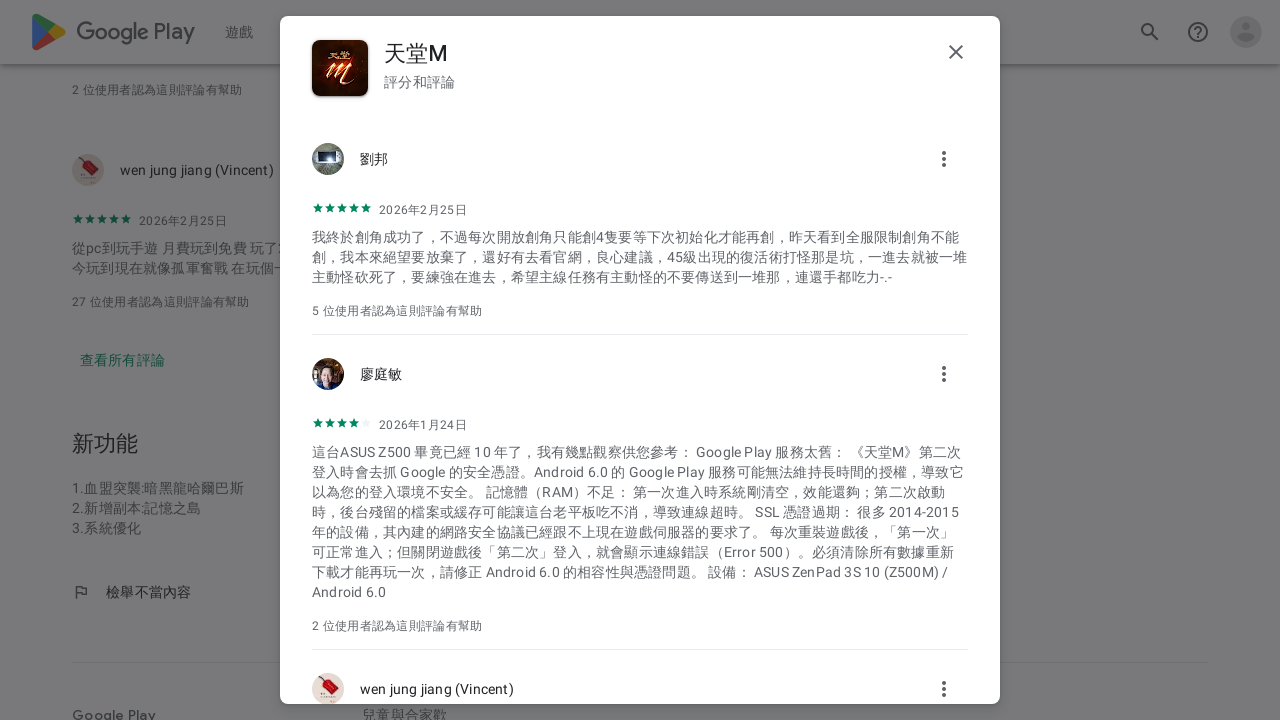

Waited 1 second for more reviews to load
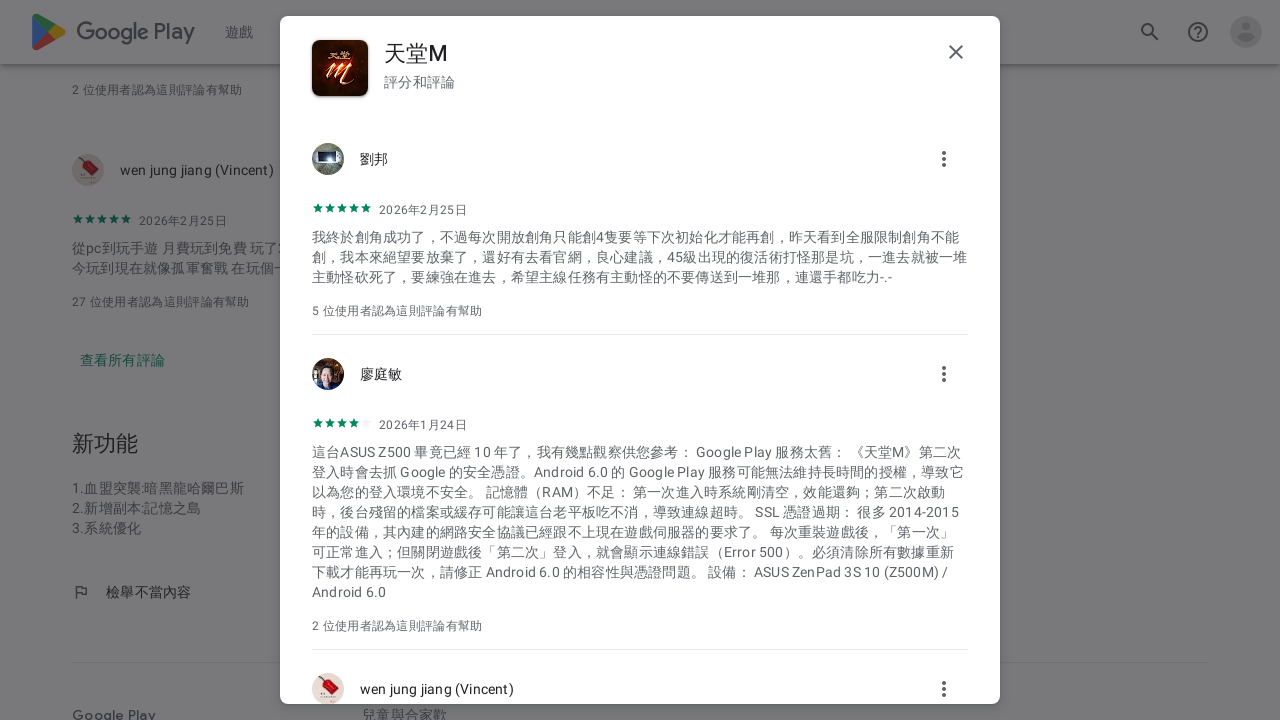

Scrolled to bottom of reviews container (iteration 20/50)
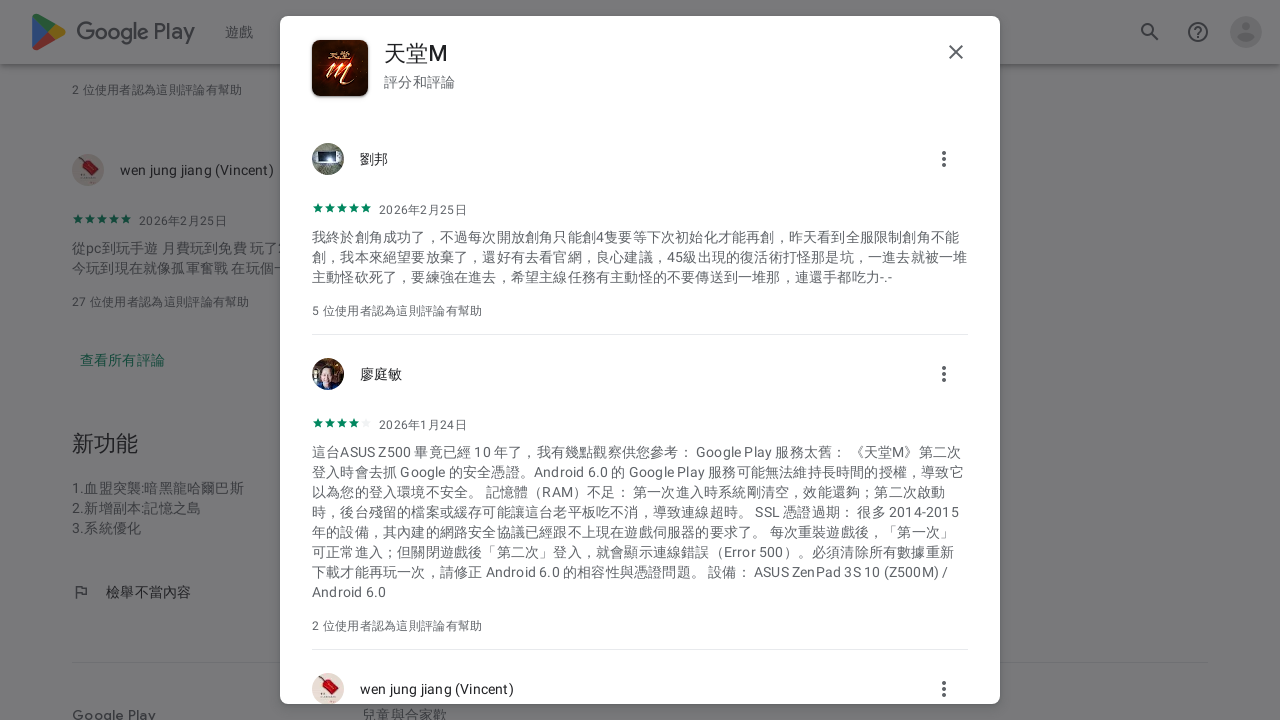

Waited 1 second for more reviews to load
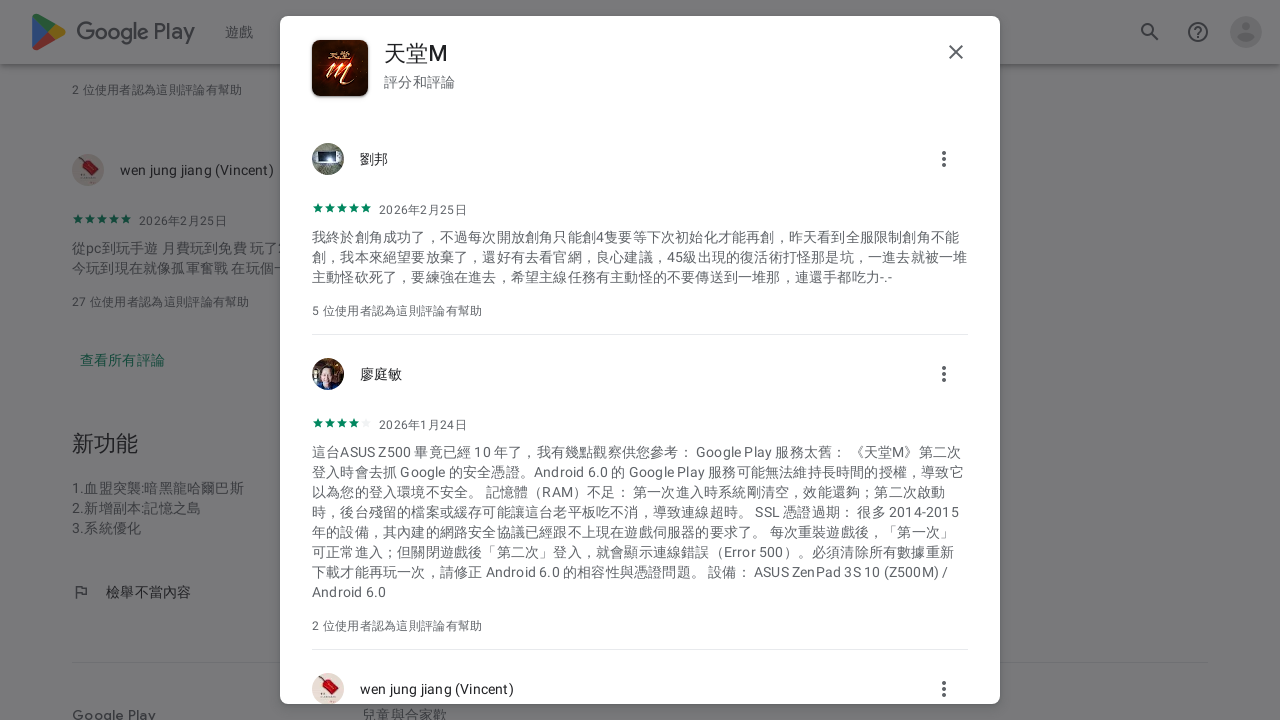

Scrolled to bottom of reviews container (iteration 21/50)
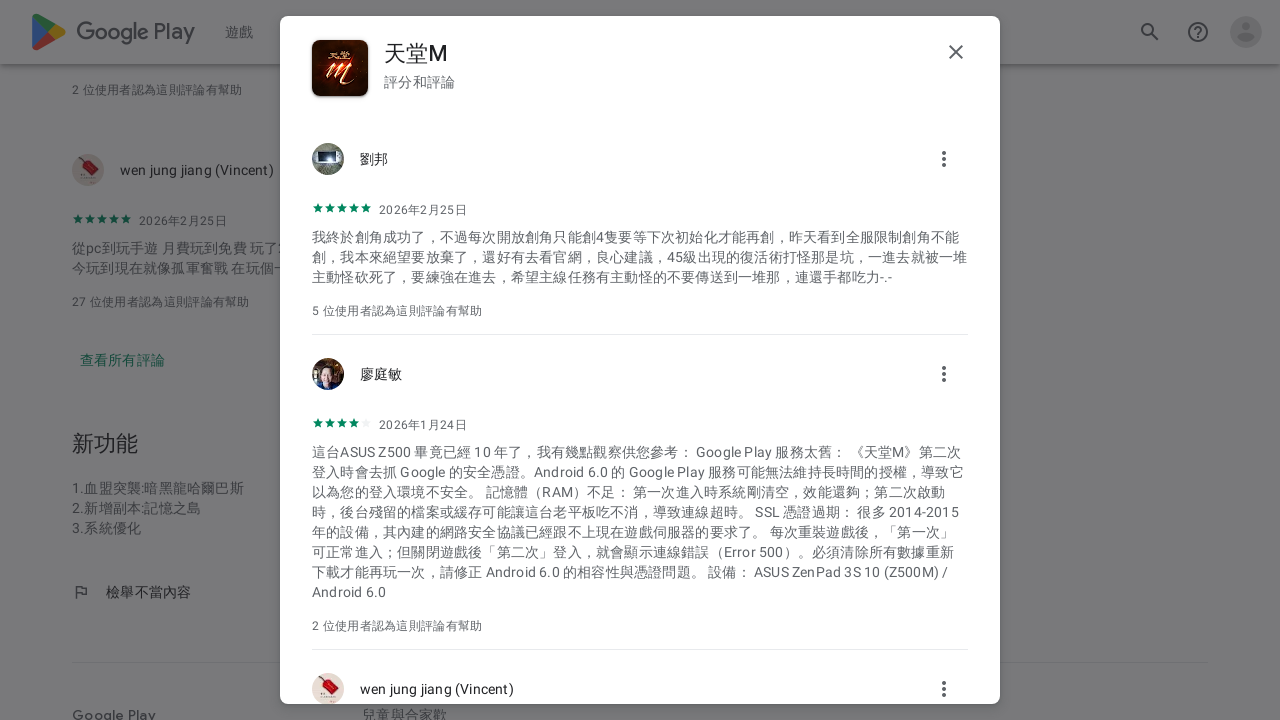

Waited 1 second for more reviews to load
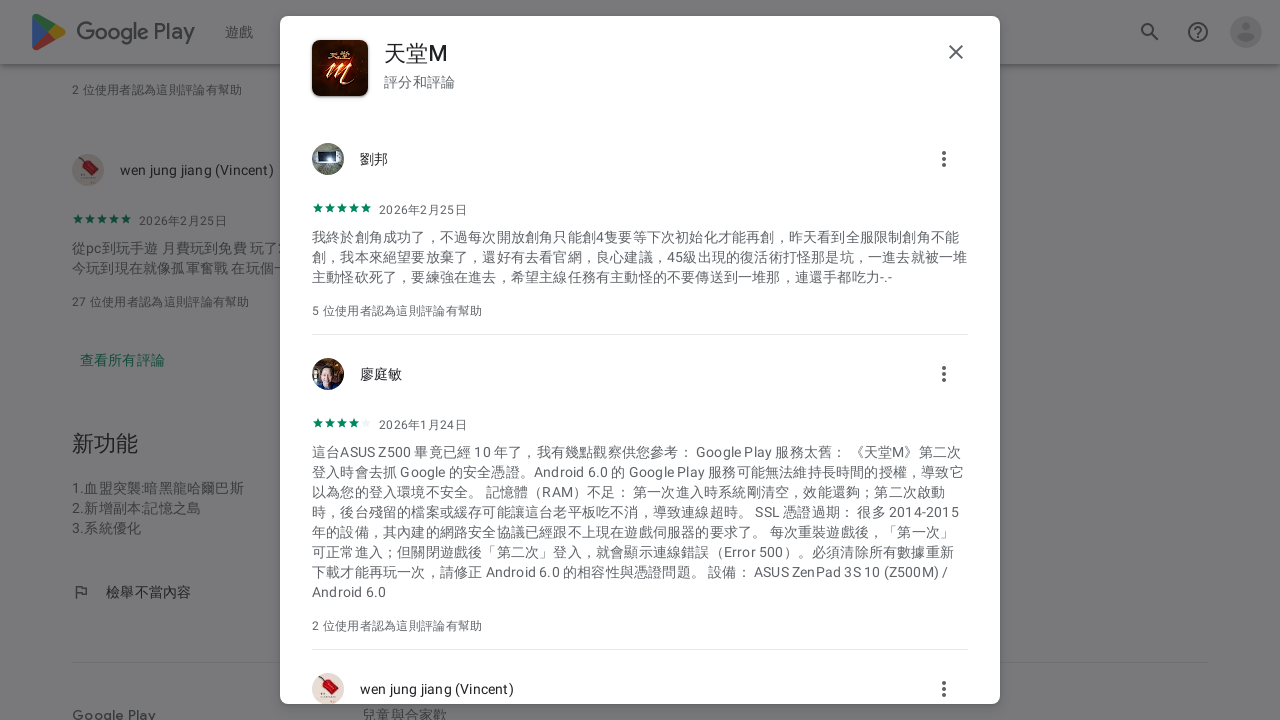

Scrolled to bottom of reviews container (iteration 22/50)
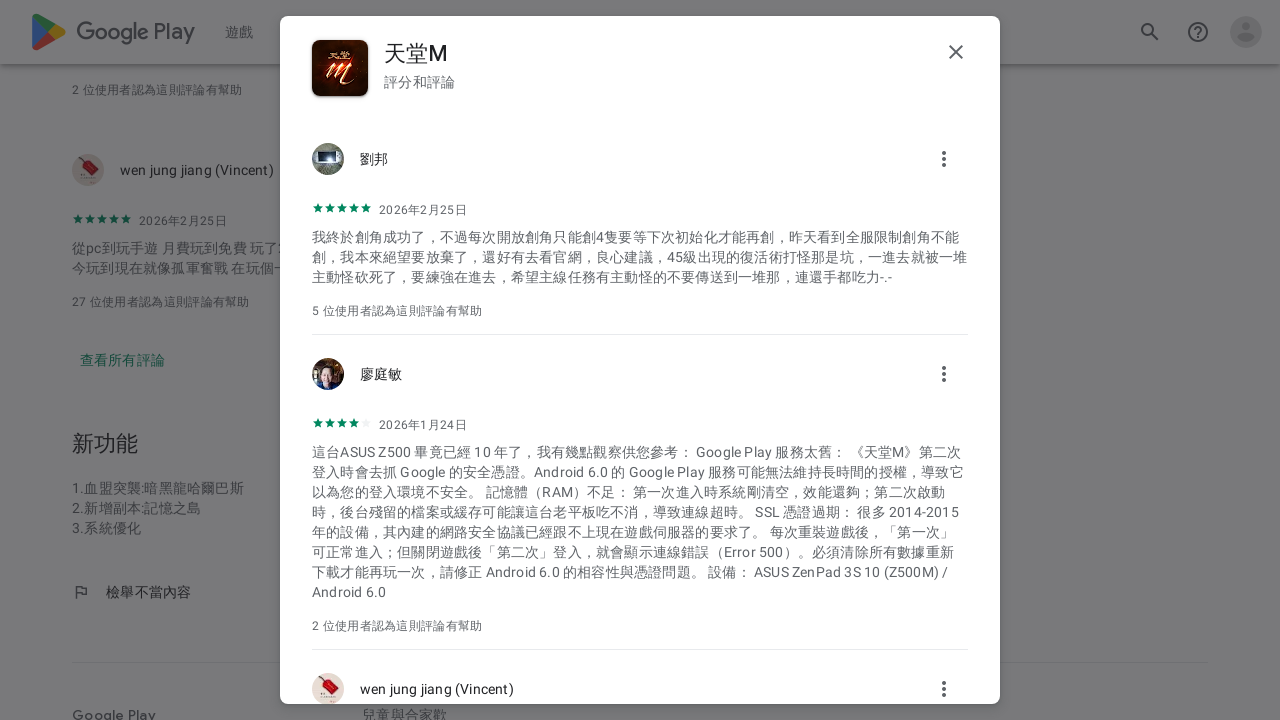

Waited 1 second for more reviews to load
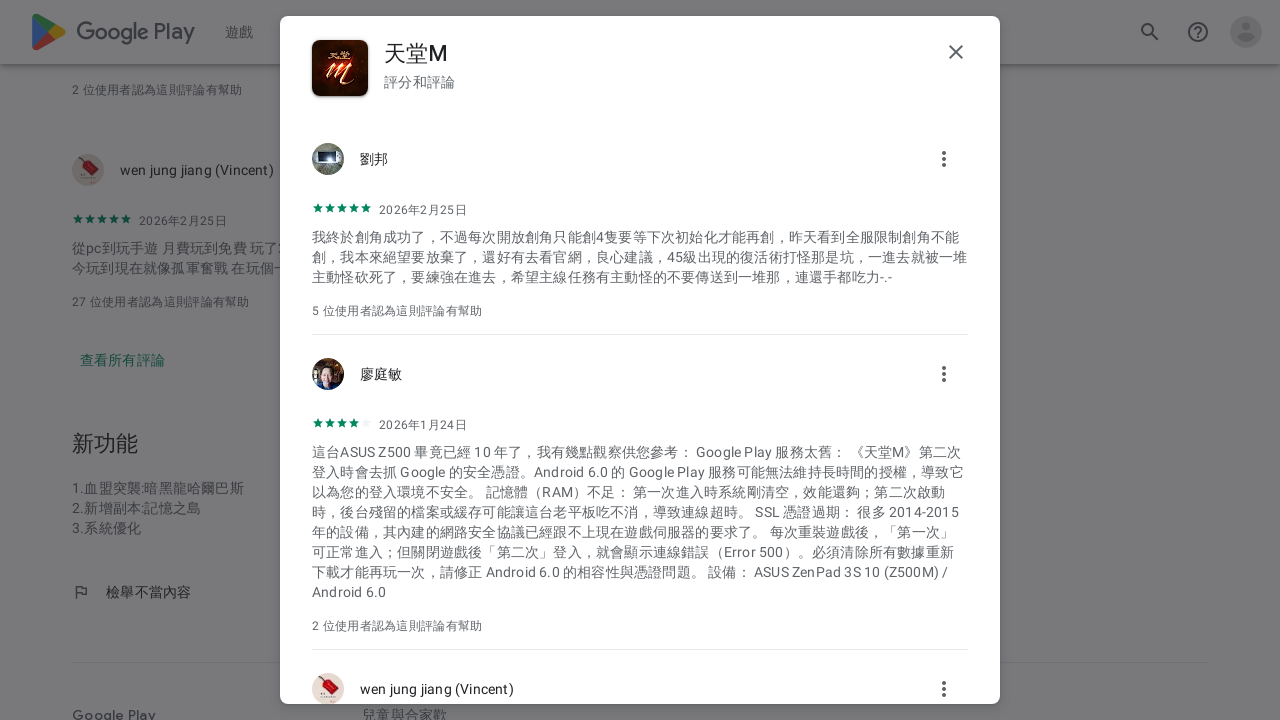

Scrolled to bottom of reviews container (iteration 23/50)
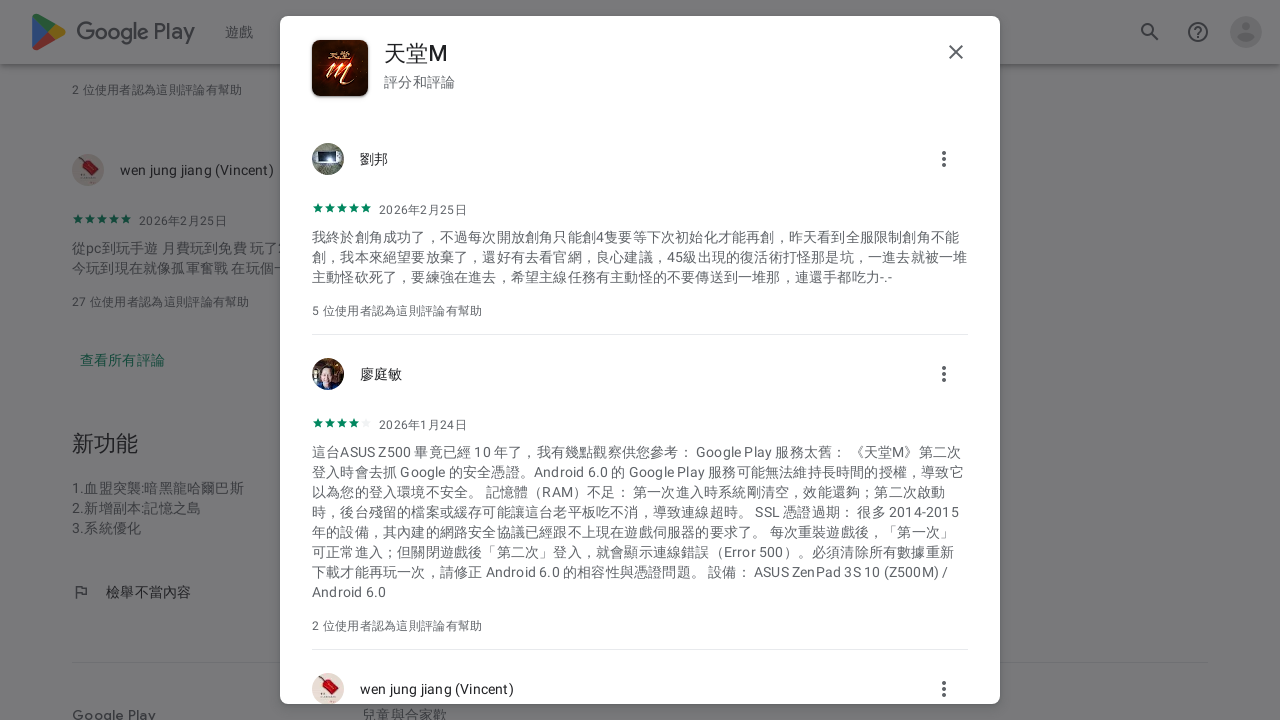

Waited 1 second for more reviews to load
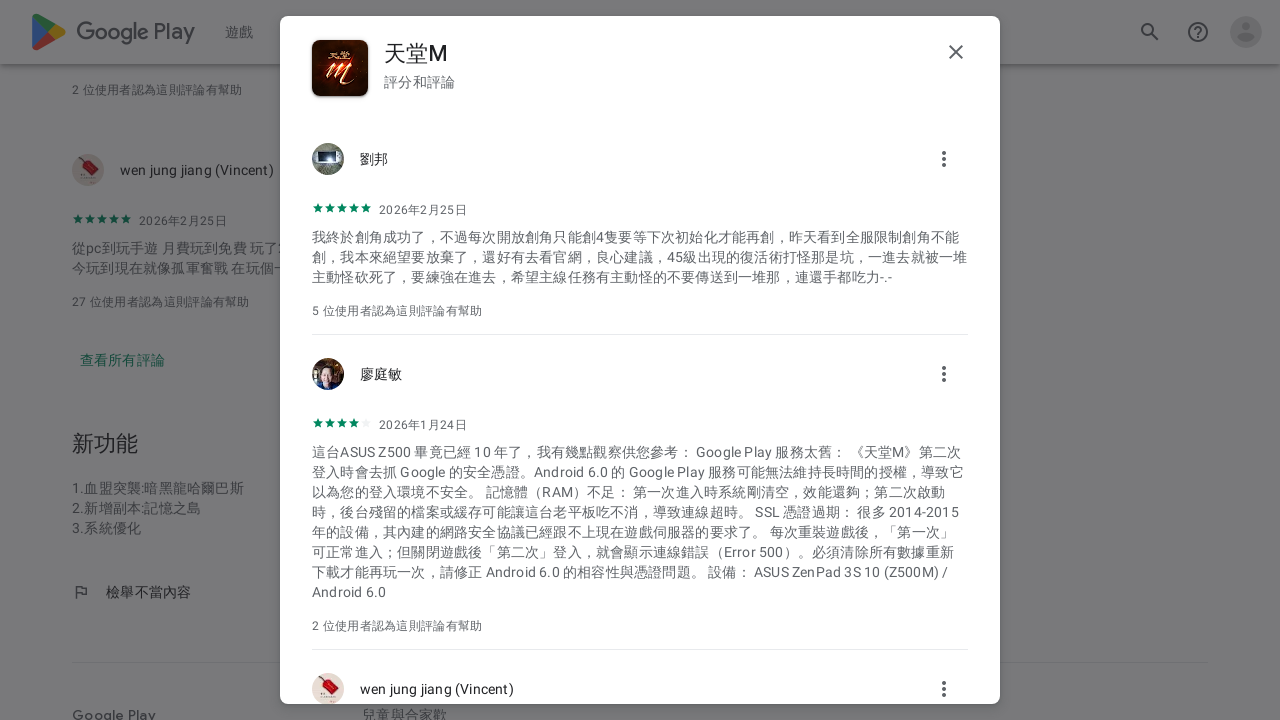

Scrolled to bottom of reviews container (iteration 24/50)
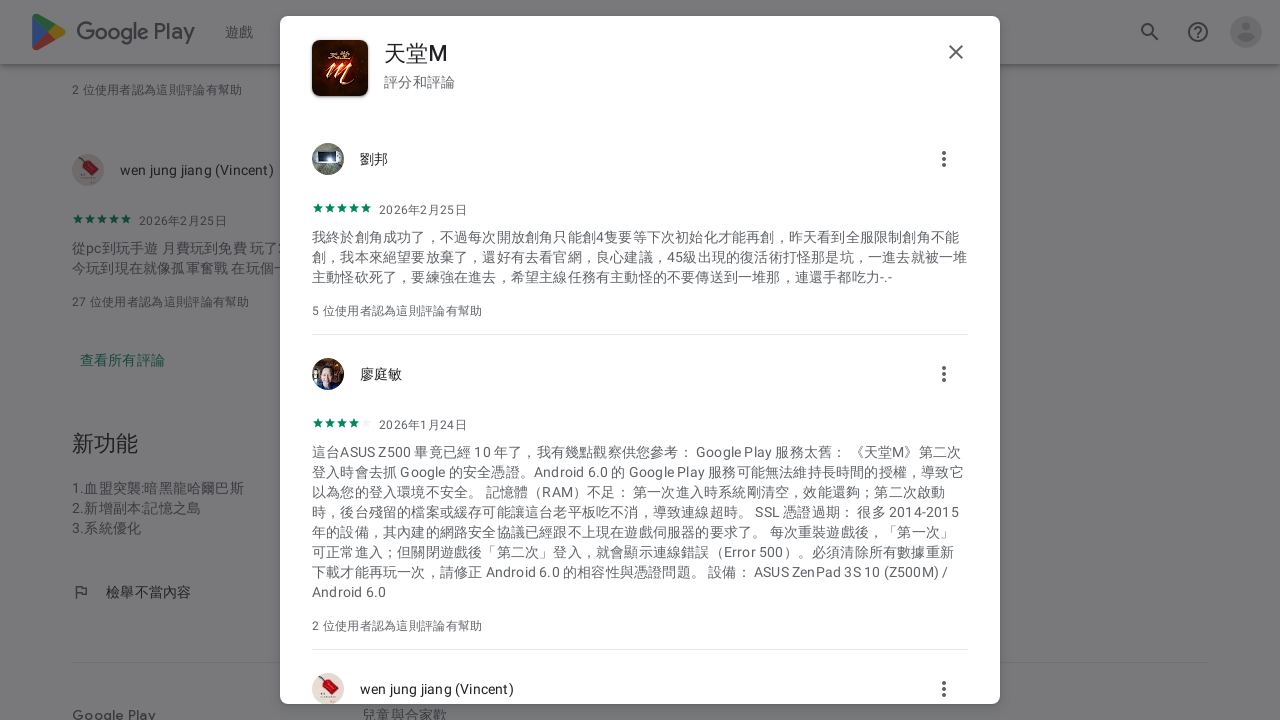

Waited 1 second for more reviews to load
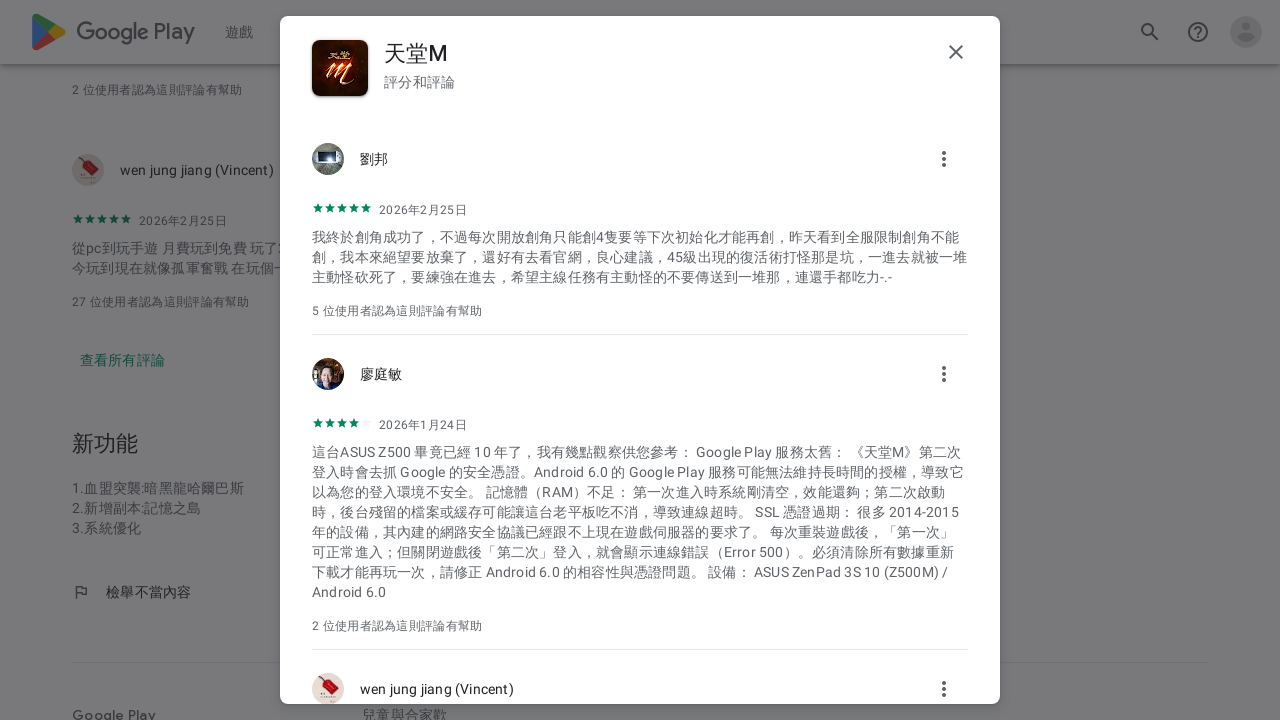

Scrolled to bottom of reviews container (iteration 25/50)
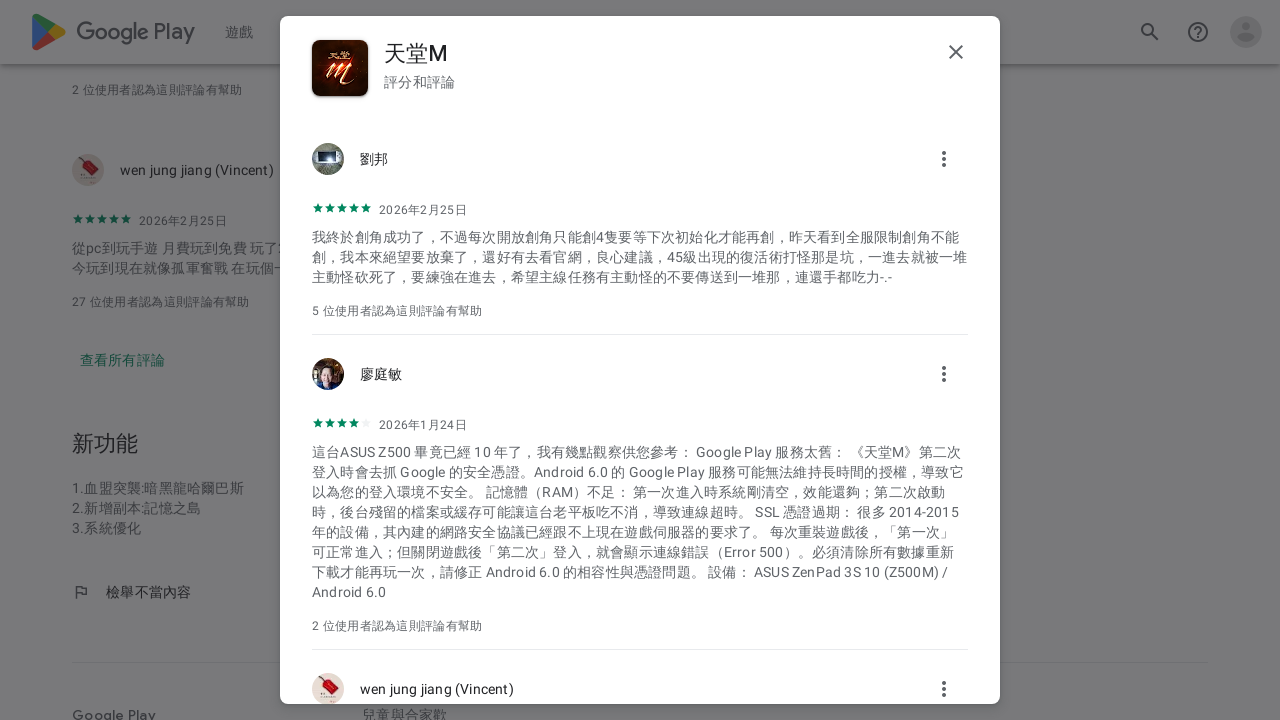

Waited 1 second for more reviews to load
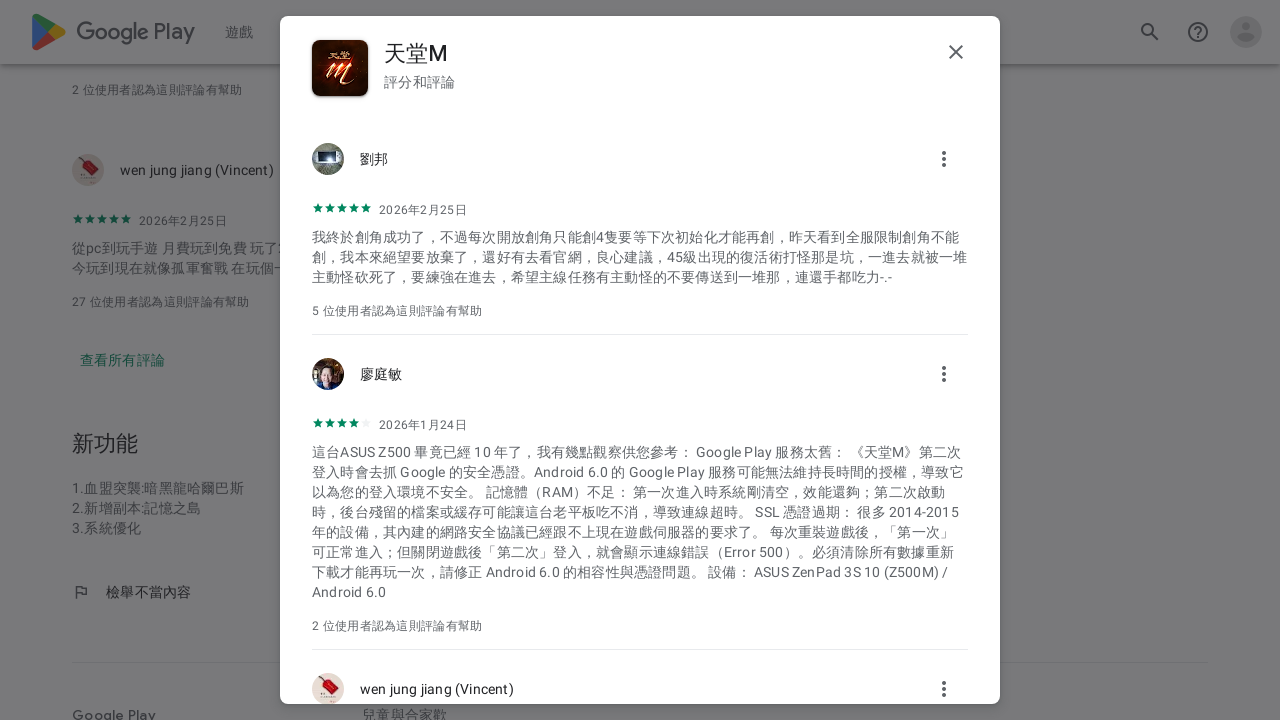

Scrolled to bottom of reviews container (iteration 26/50)
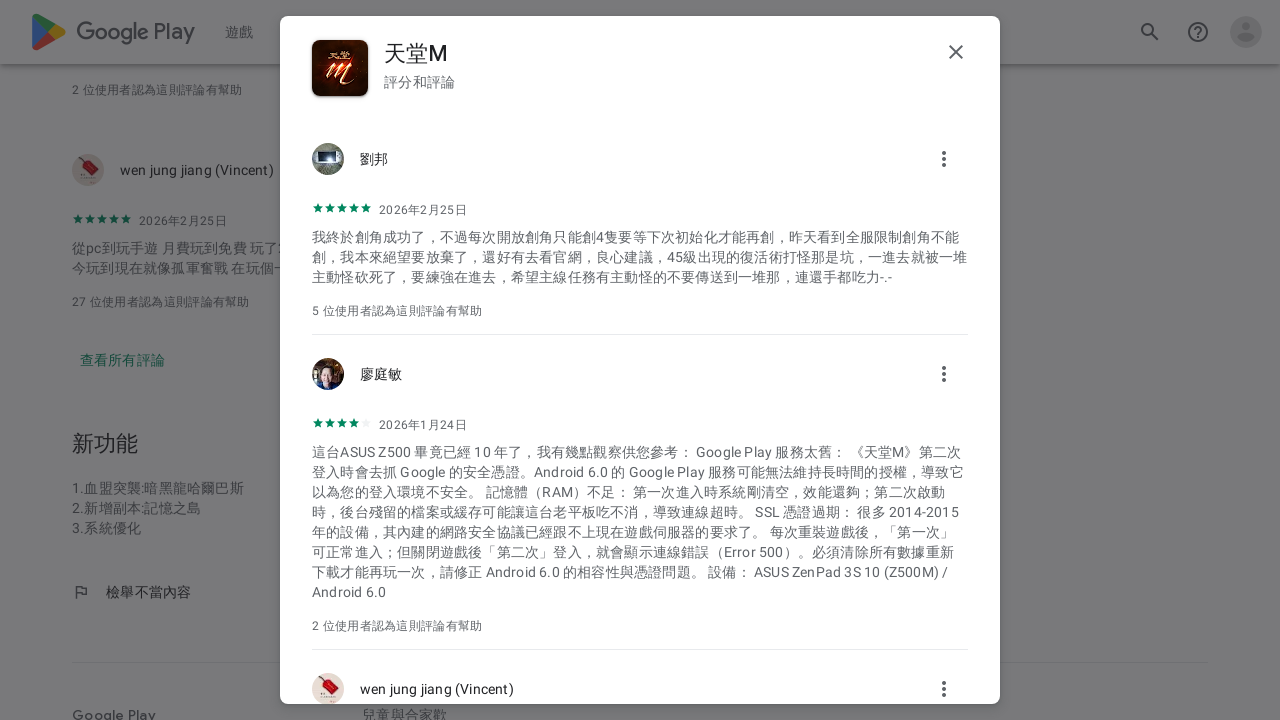

Waited 1 second for more reviews to load
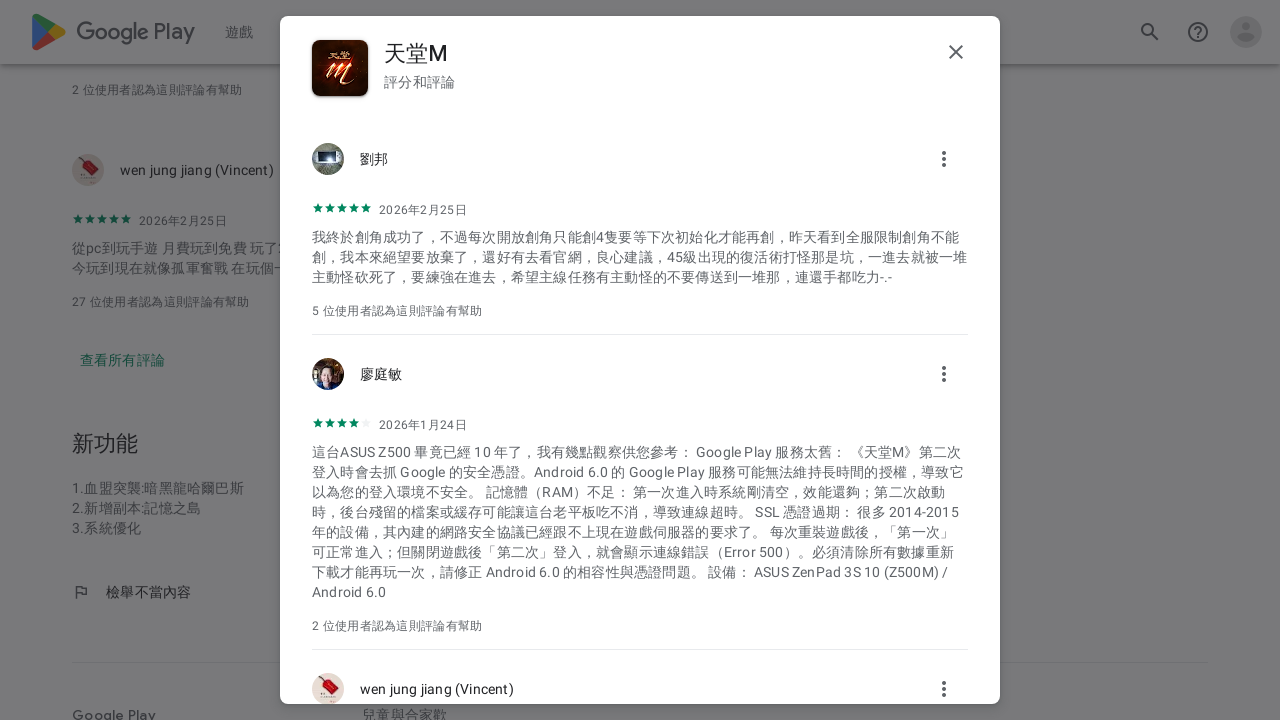

Scrolled to bottom of reviews container (iteration 27/50)
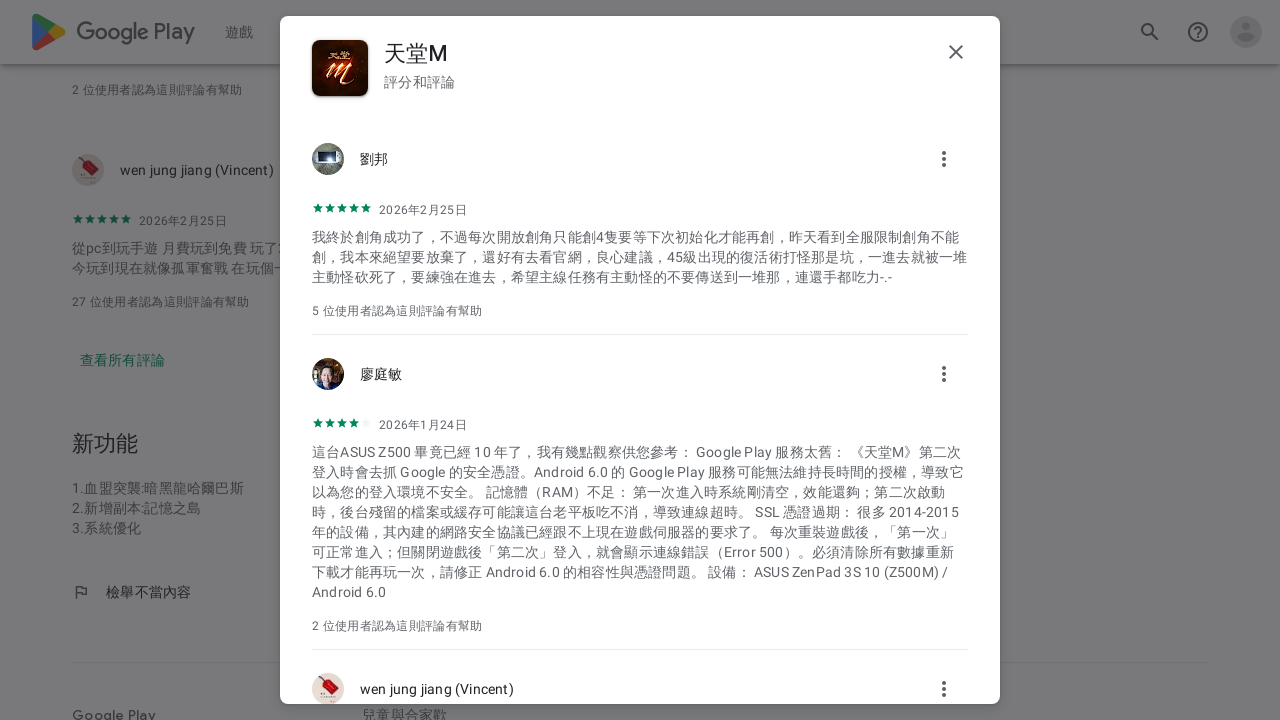

Waited 1 second for more reviews to load
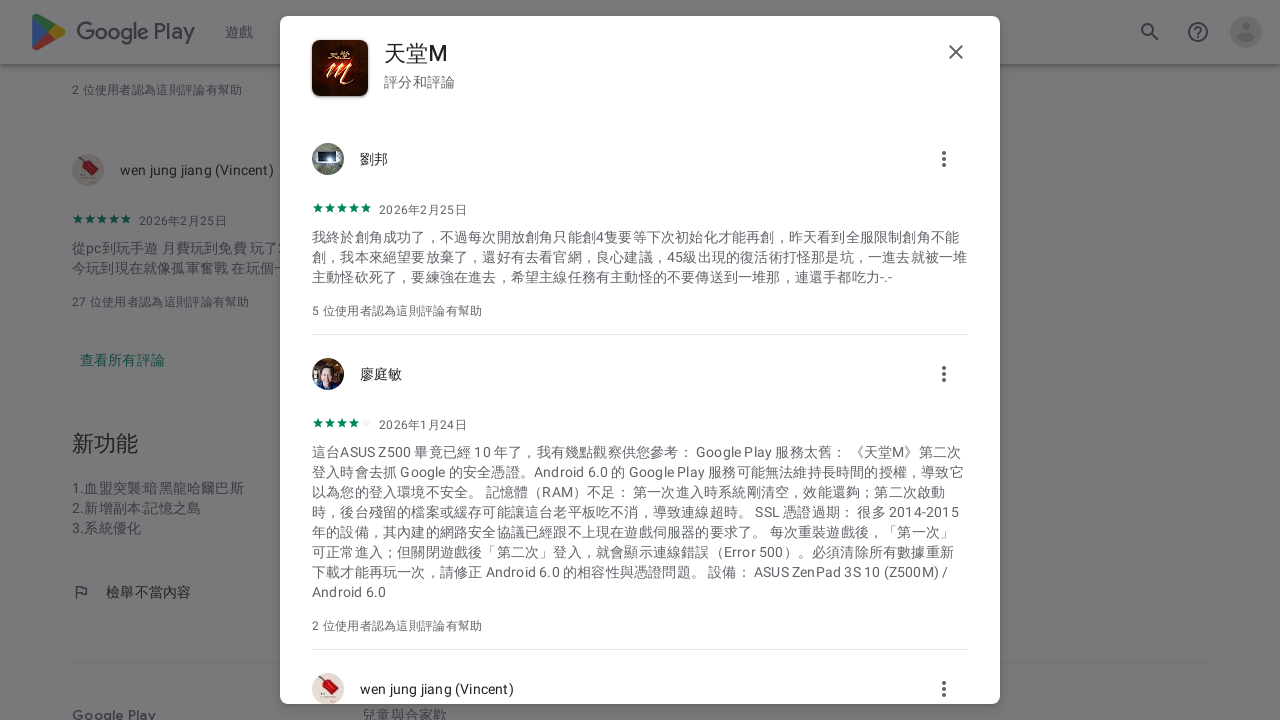

Scrolled to bottom of reviews container (iteration 28/50)
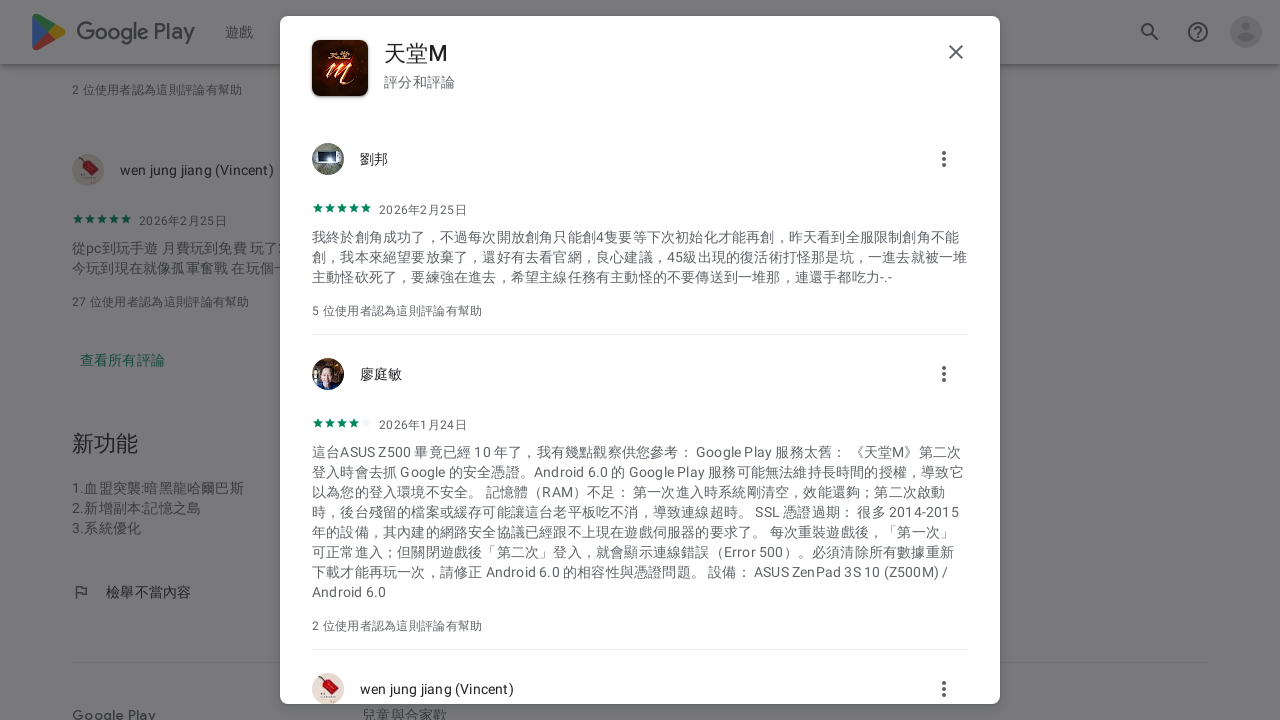

Waited 1 second for more reviews to load
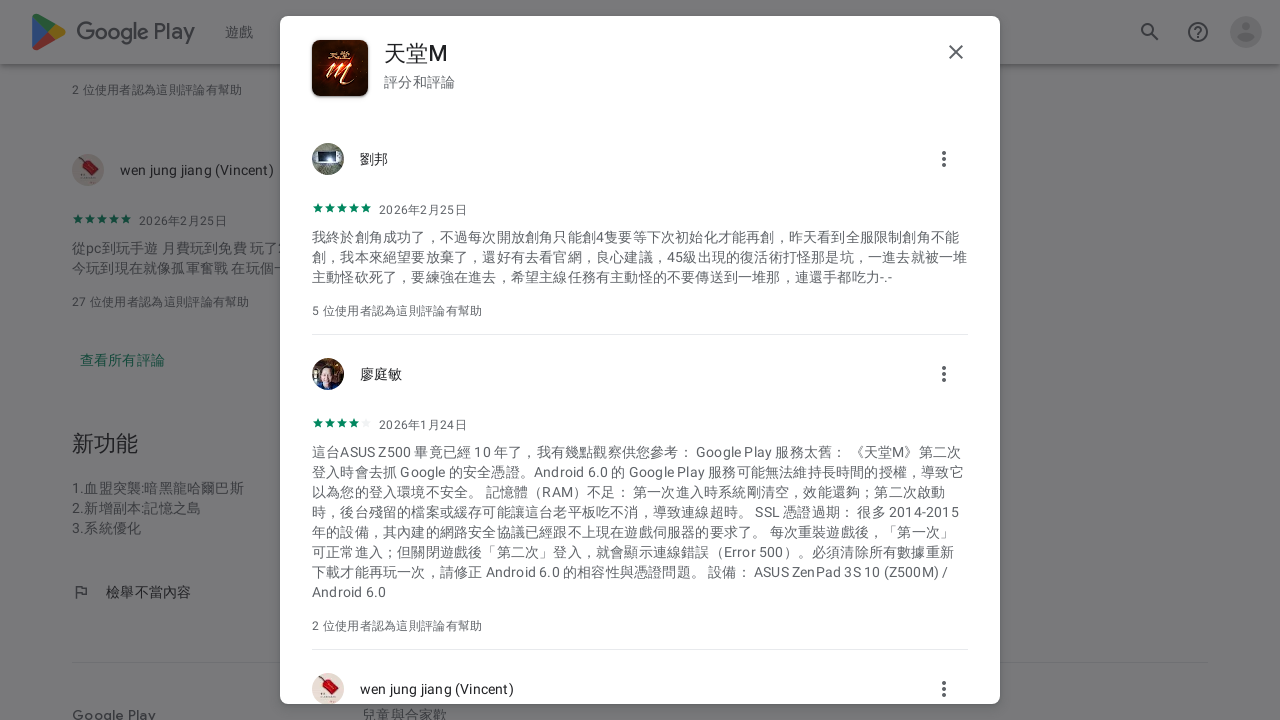

Scrolled to bottom of reviews container (iteration 29/50)
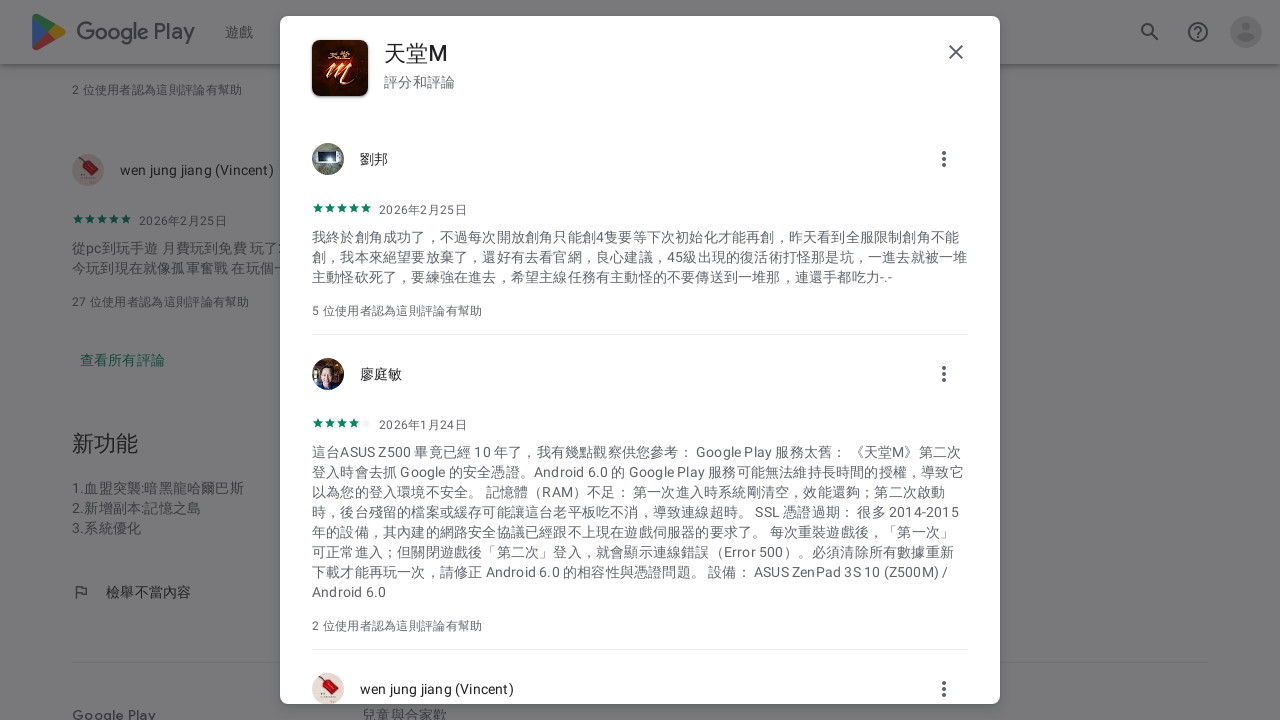

Waited 1 second for more reviews to load
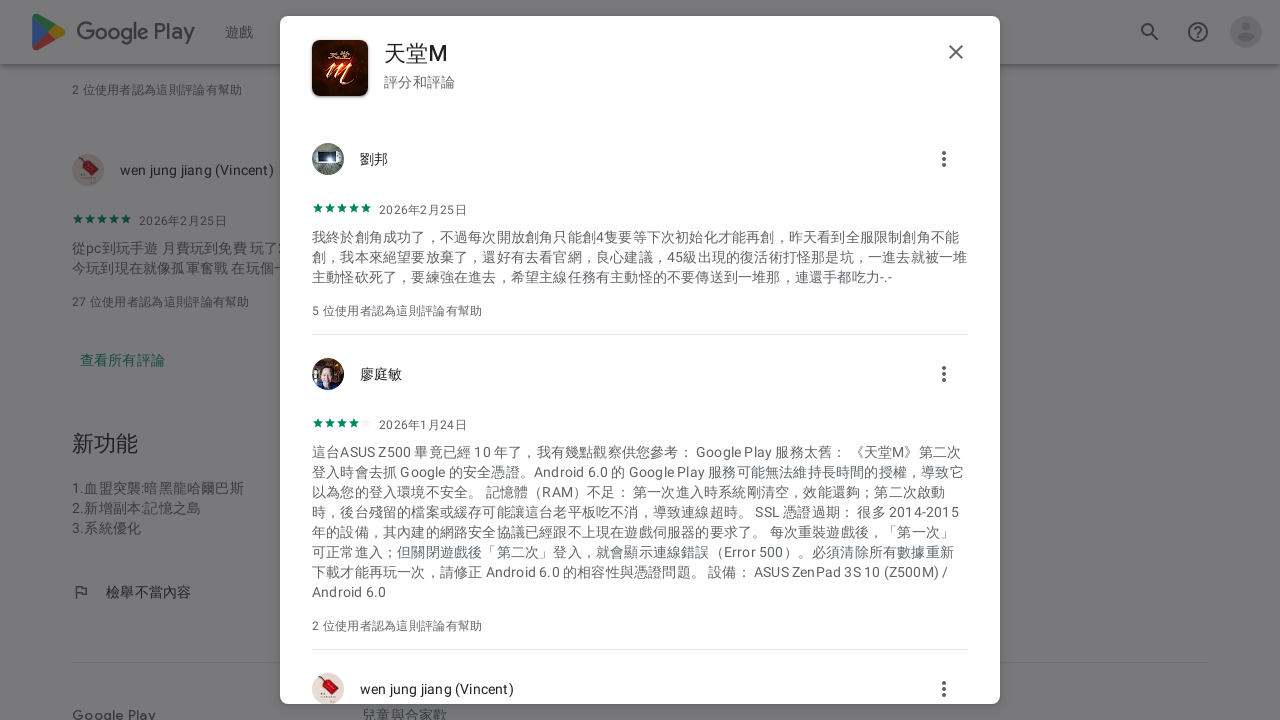

Scrolled to bottom of reviews container (iteration 30/50)
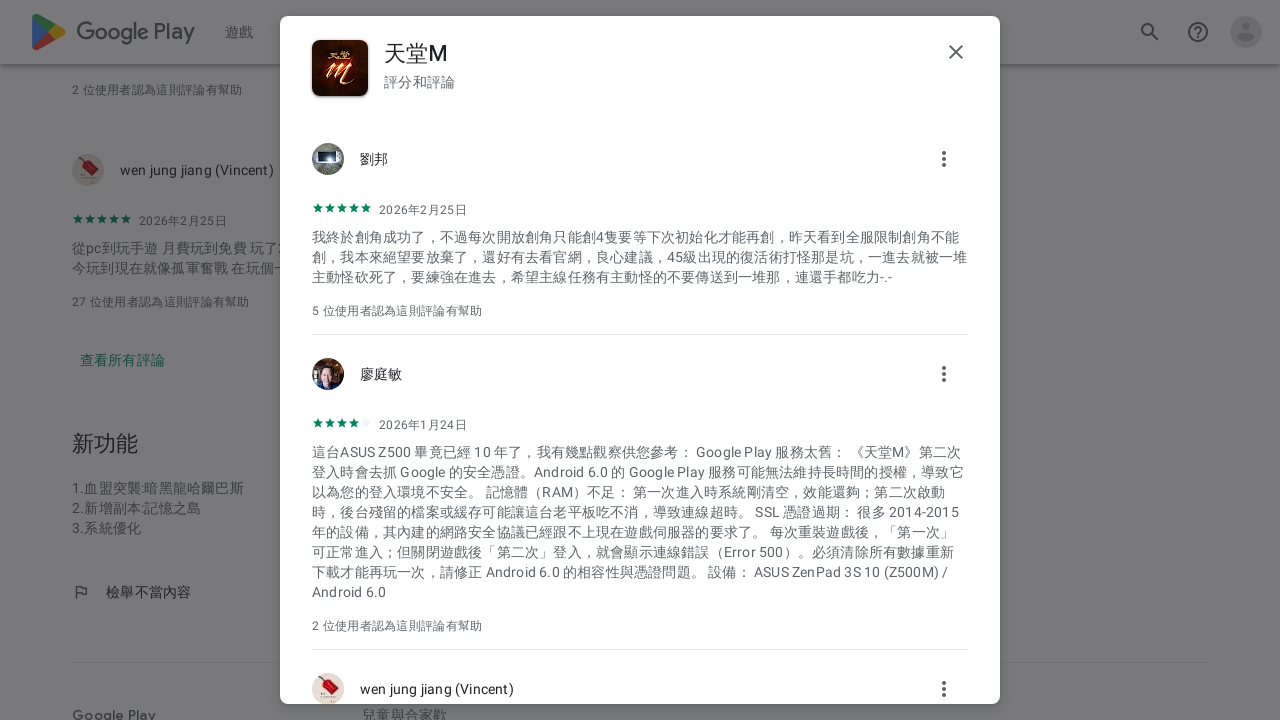

Waited 1 second for more reviews to load
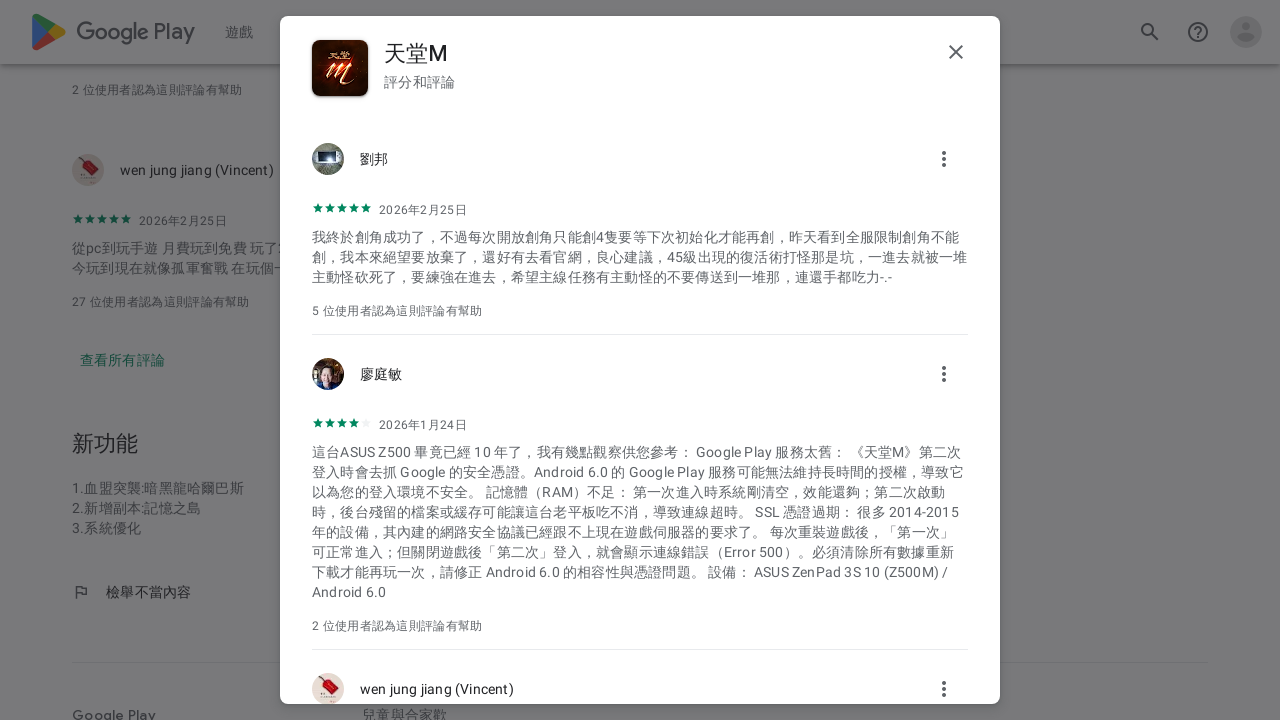

Scrolled to bottom of reviews container (iteration 31/50)
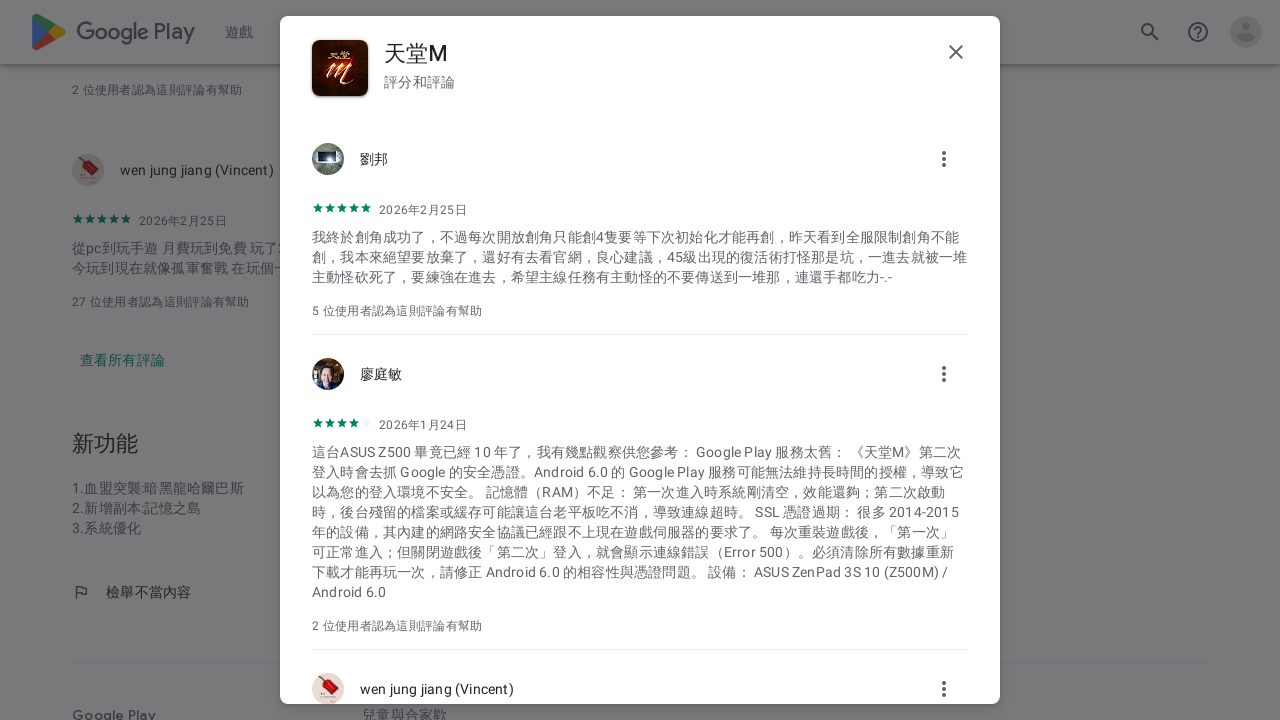

Waited 1 second for more reviews to load
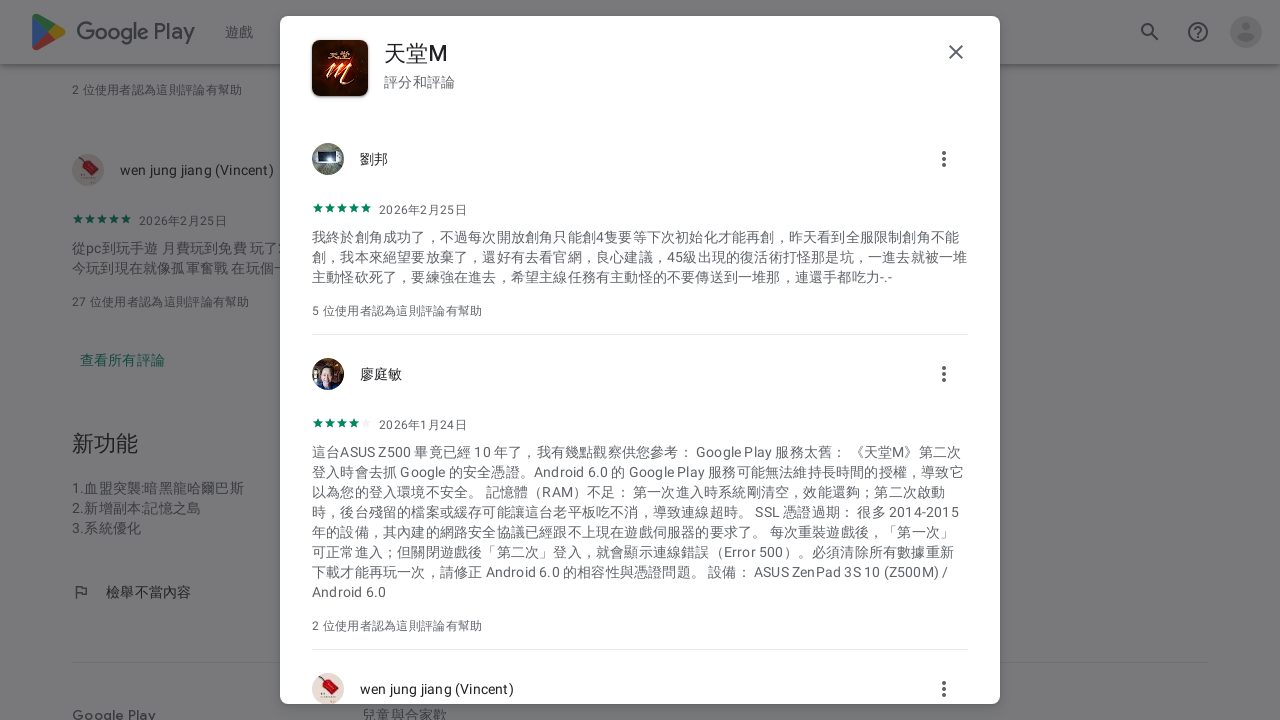

Scrolled to bottom of reviews container (iteration 32/50)
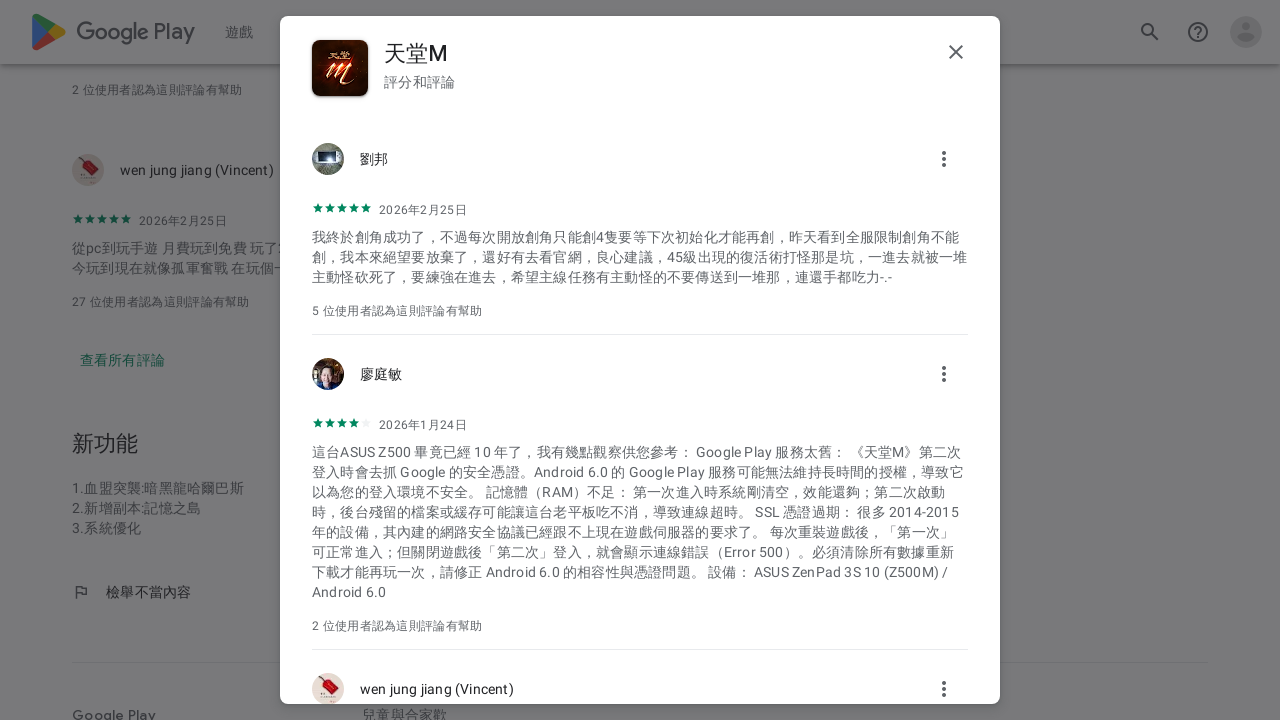

Waited 1 second for more reviews to load
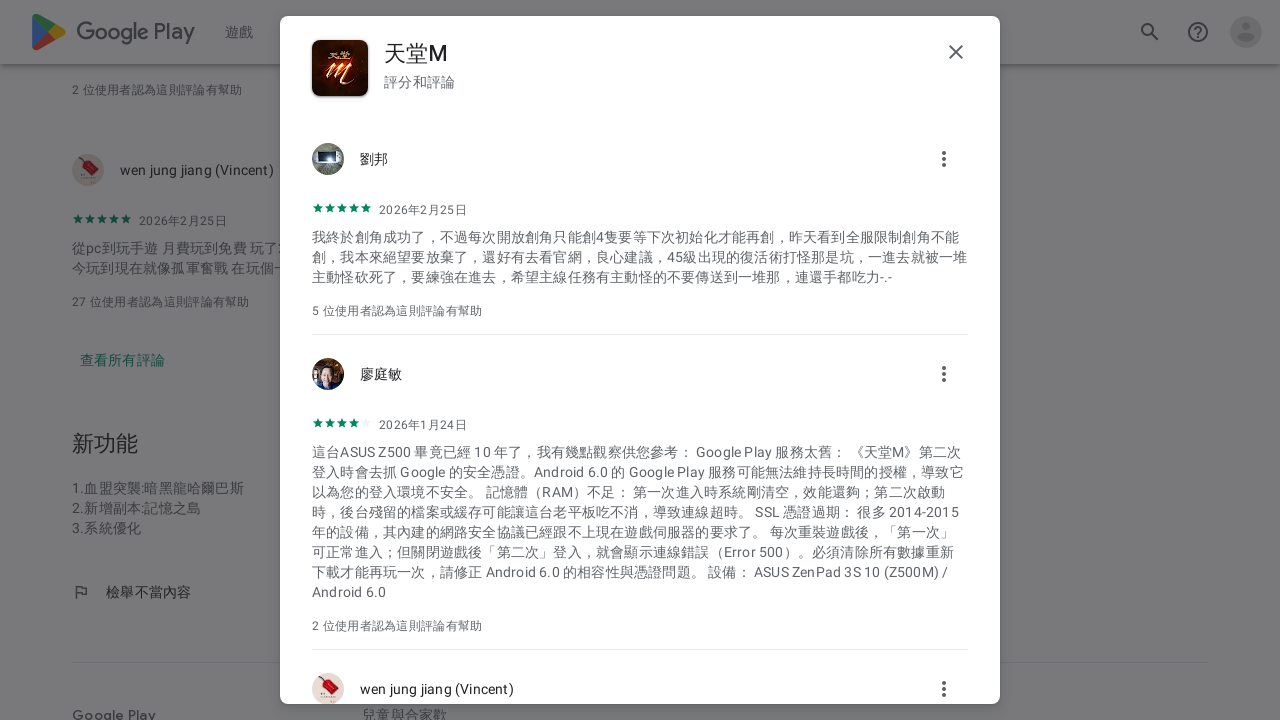

Scrolled to bottom of reviews container (iteration 33/50)
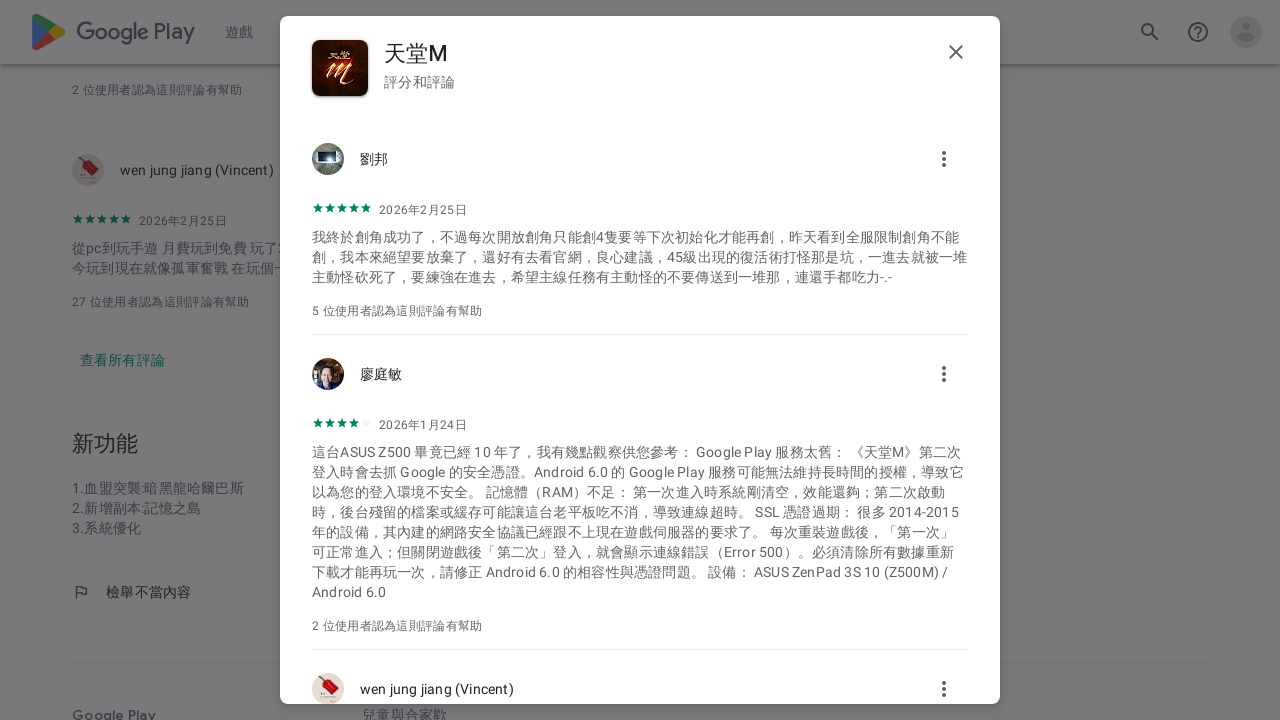

Waited 1 second for more reviews to load
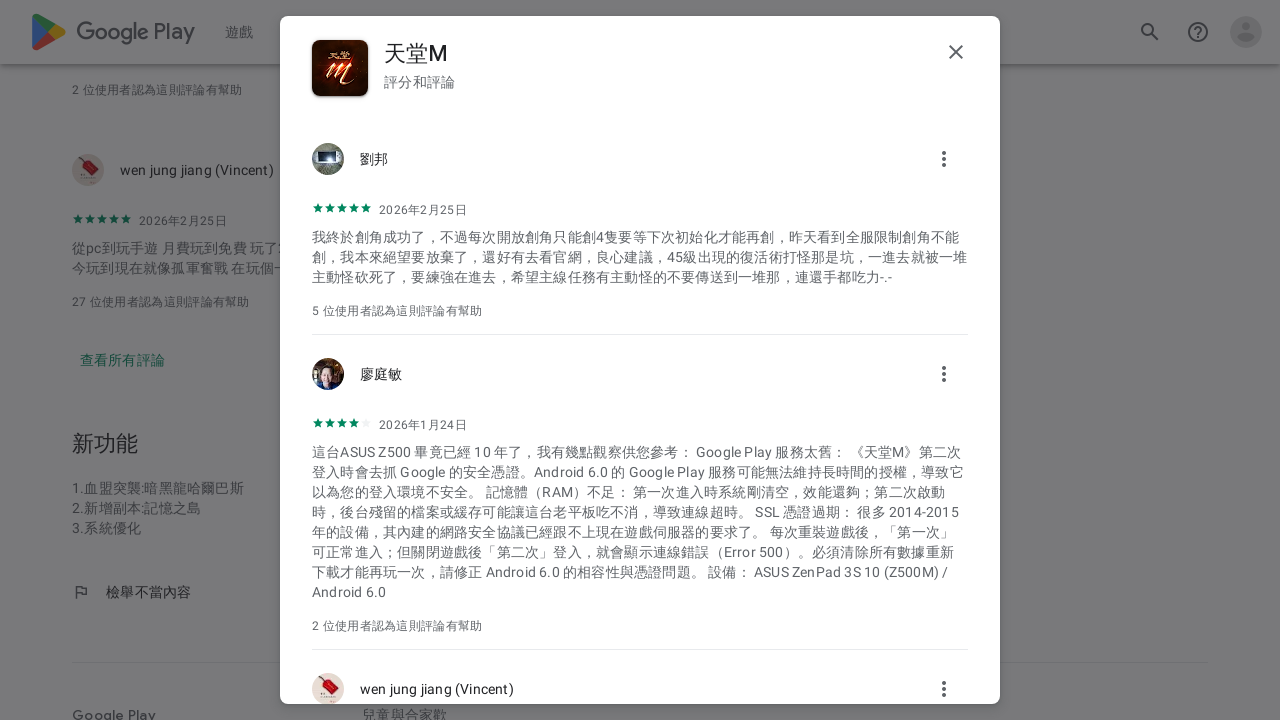

Scrolled to bottom of reviews container (iteration 34/50)
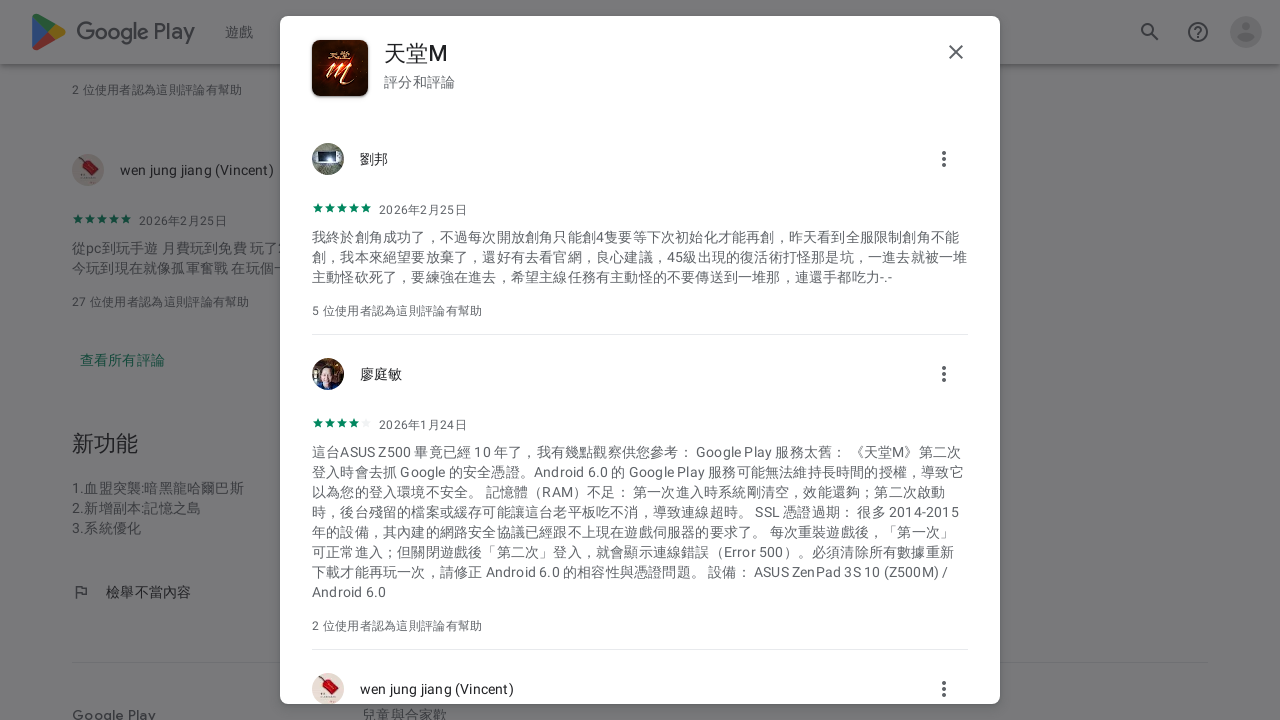

Waited 1 second for more reviews to load
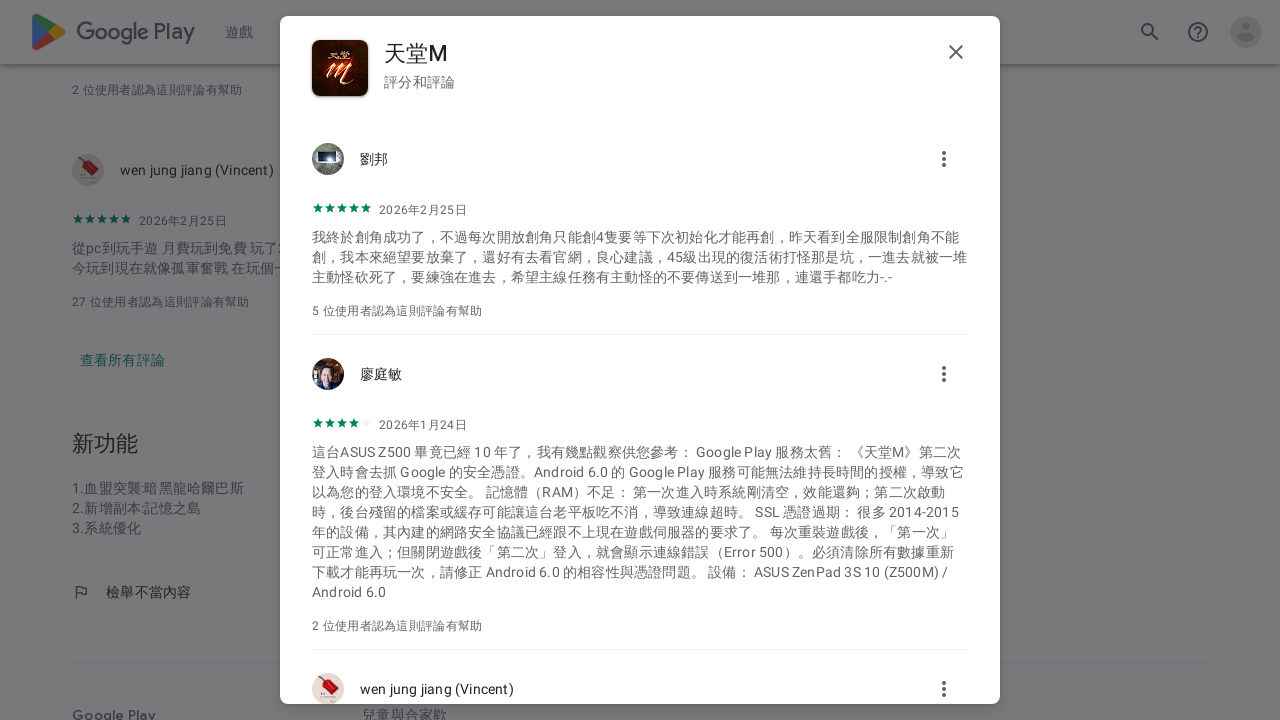

Scrolled to bottom of reviews container (iteration 35/50)
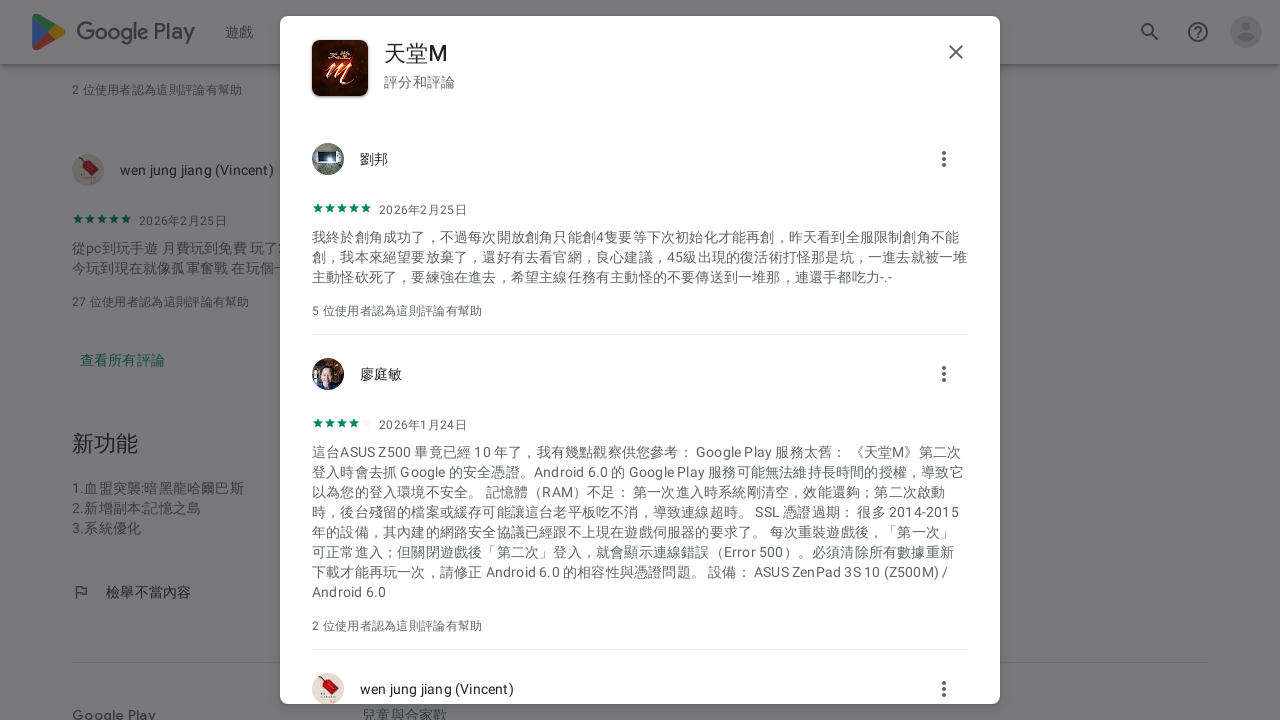

Waited 1 second for more reviews to load
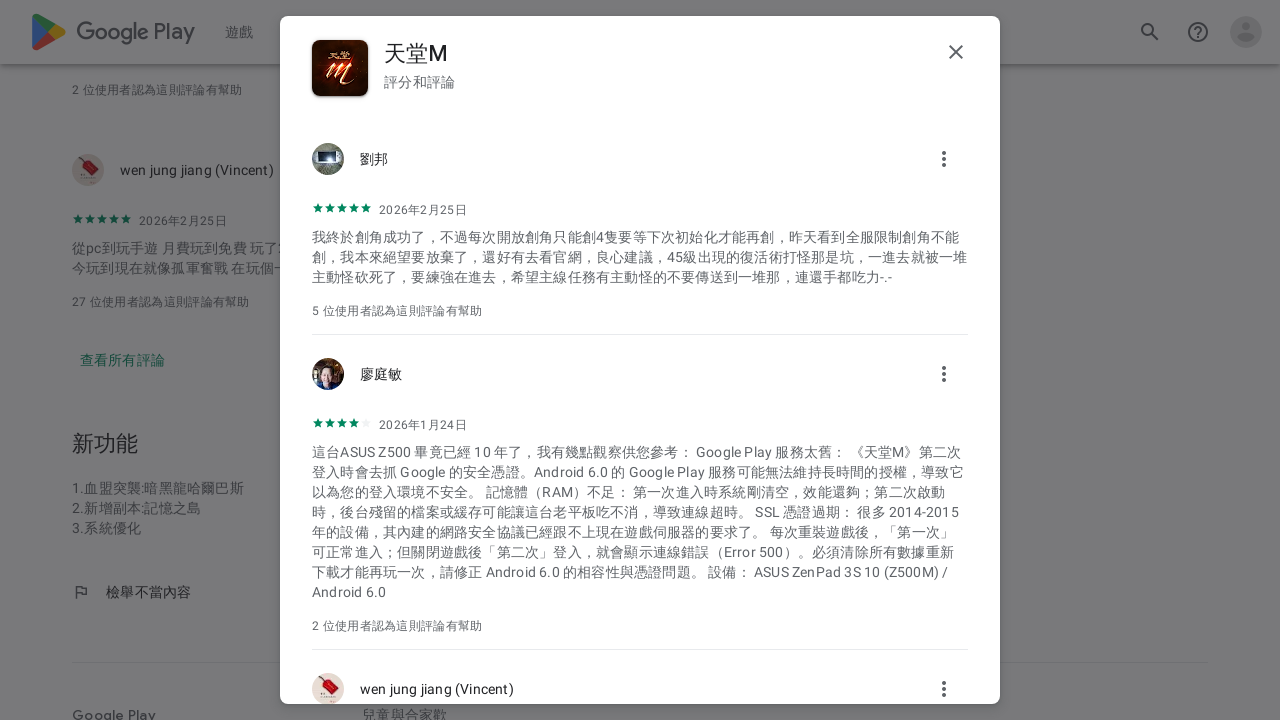

Scrolled to bottom of reviews container (iteration 36/50)
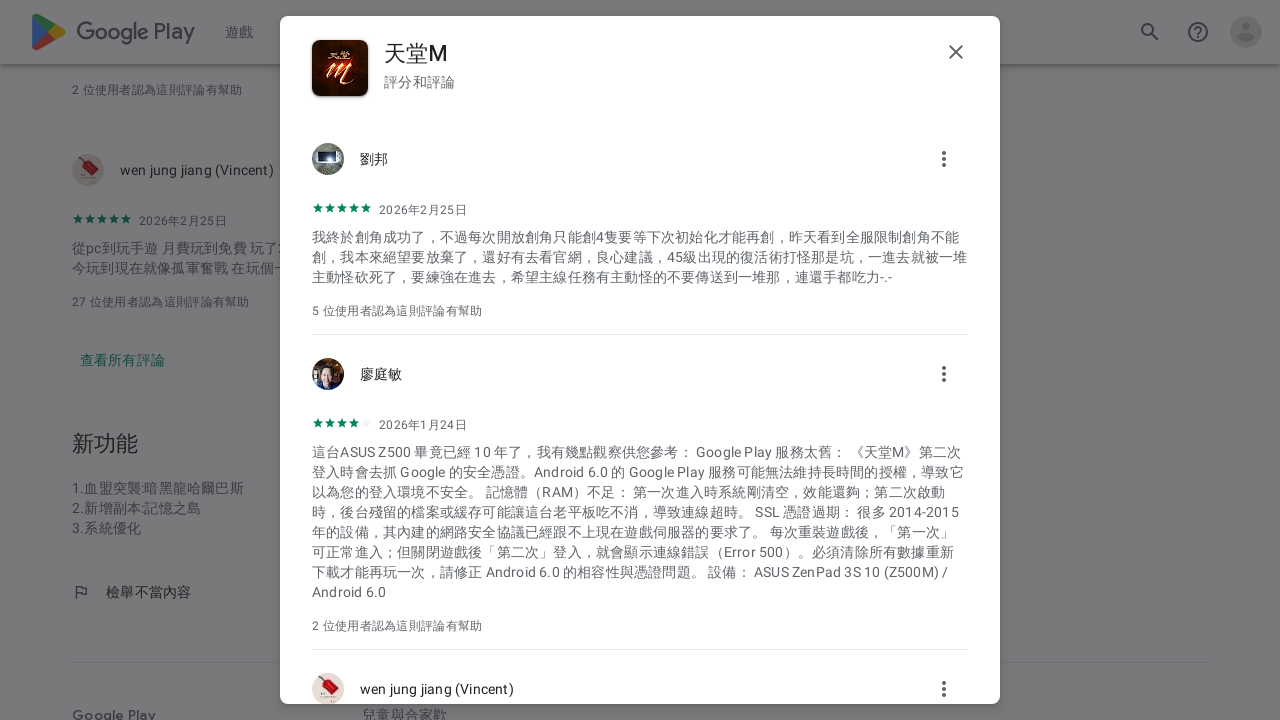

Waited 1 second for more reviews to load
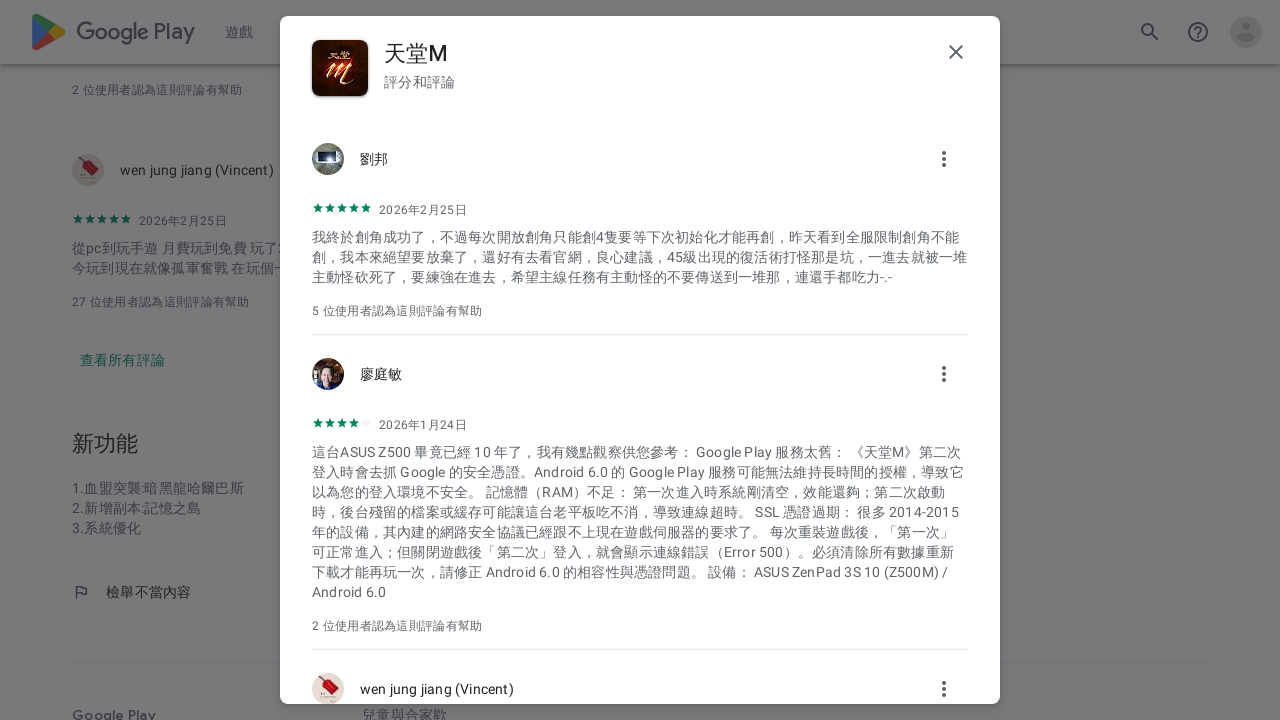

Scrolled to bottom of reviews container (iteration 37/50)
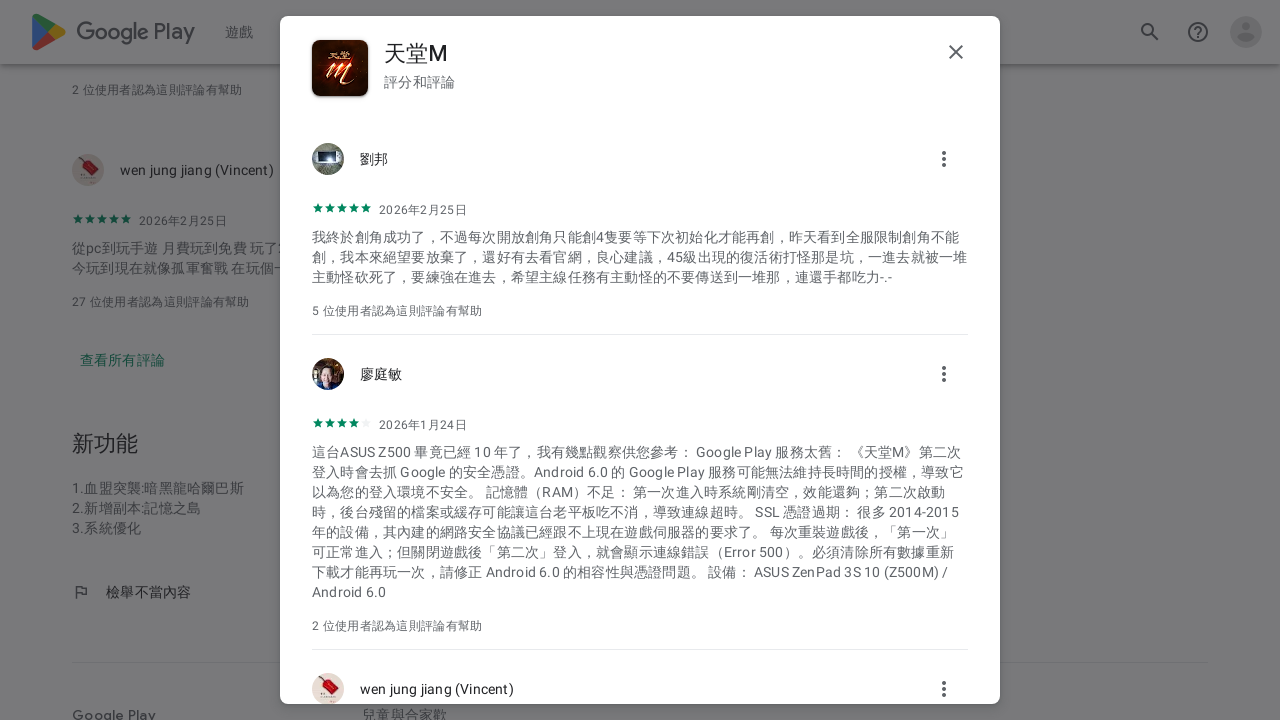

Waited 1 second for more reviews to load
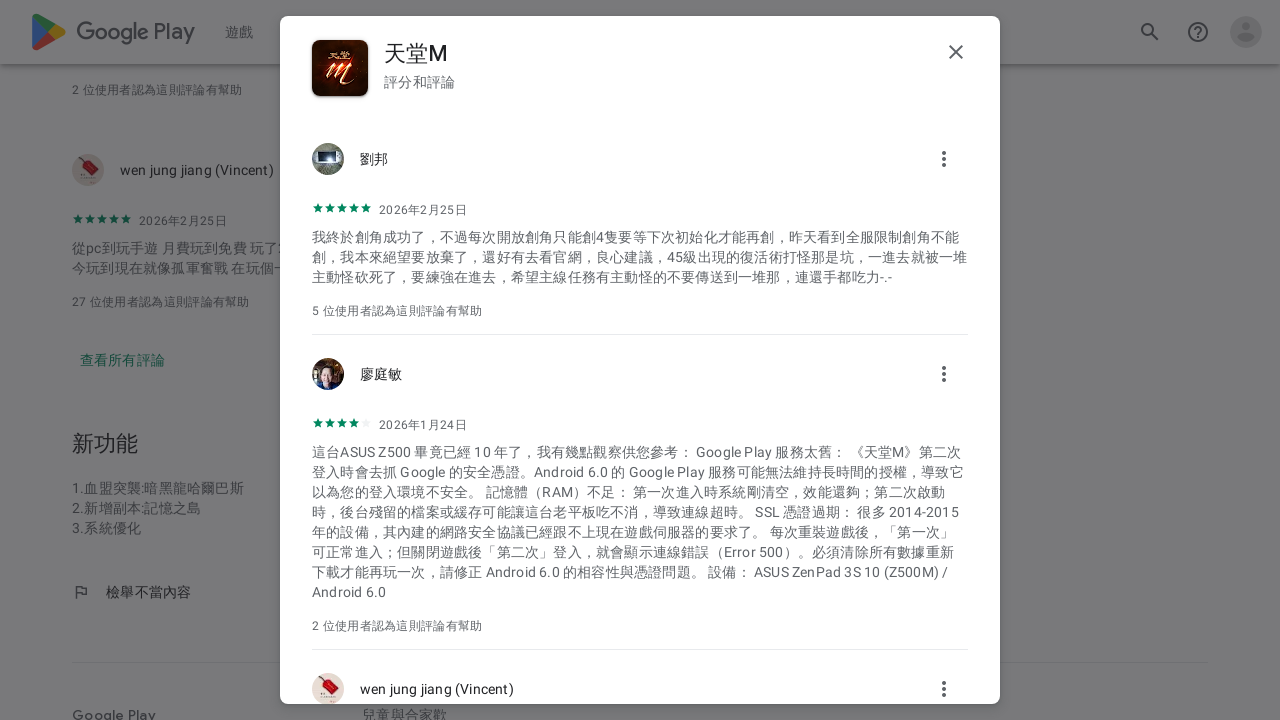

Scrolled to bottom of reviews container (iteration 38/50)
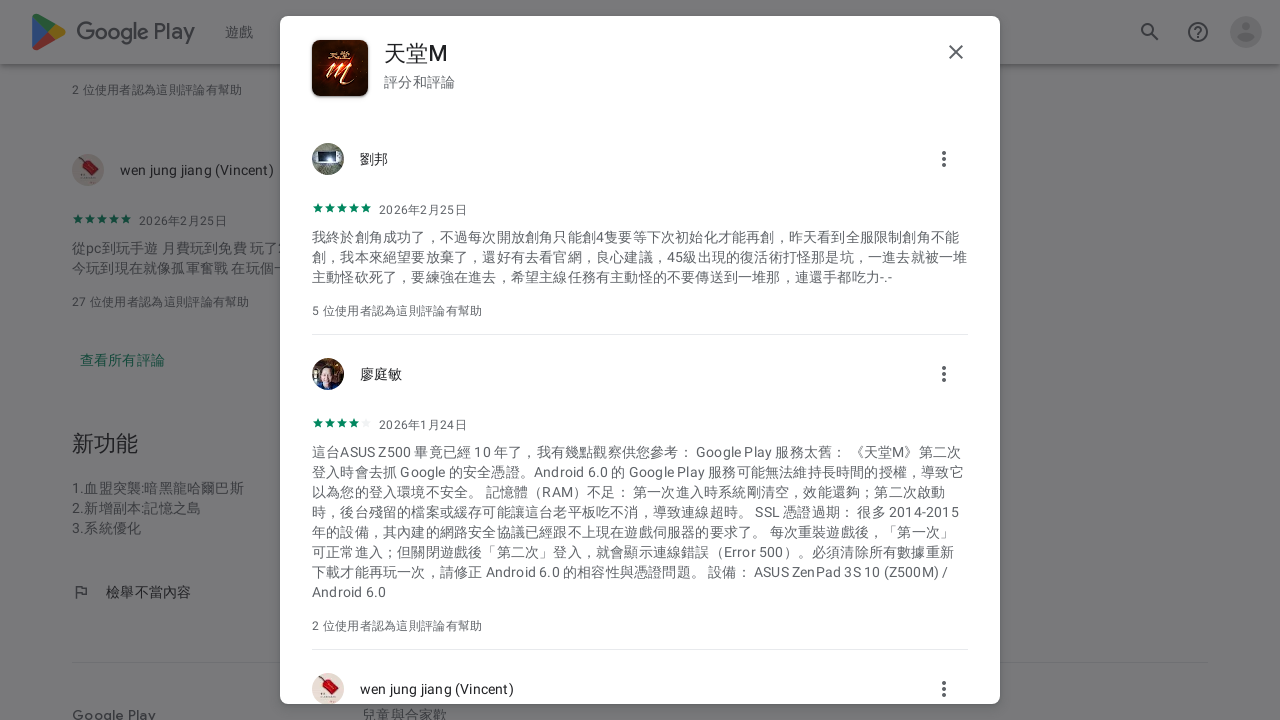

Waited 1 second for more reviews to load
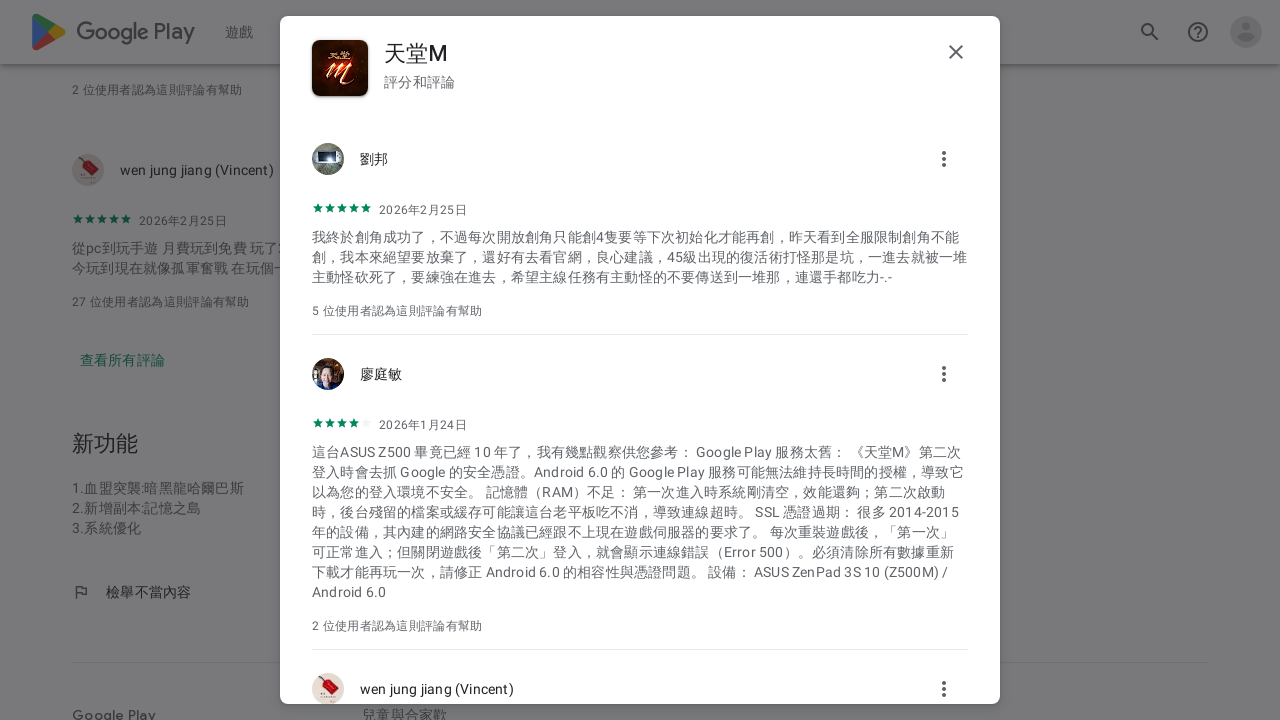

Scrolled to bottom of reviews container (iteration 39/50)
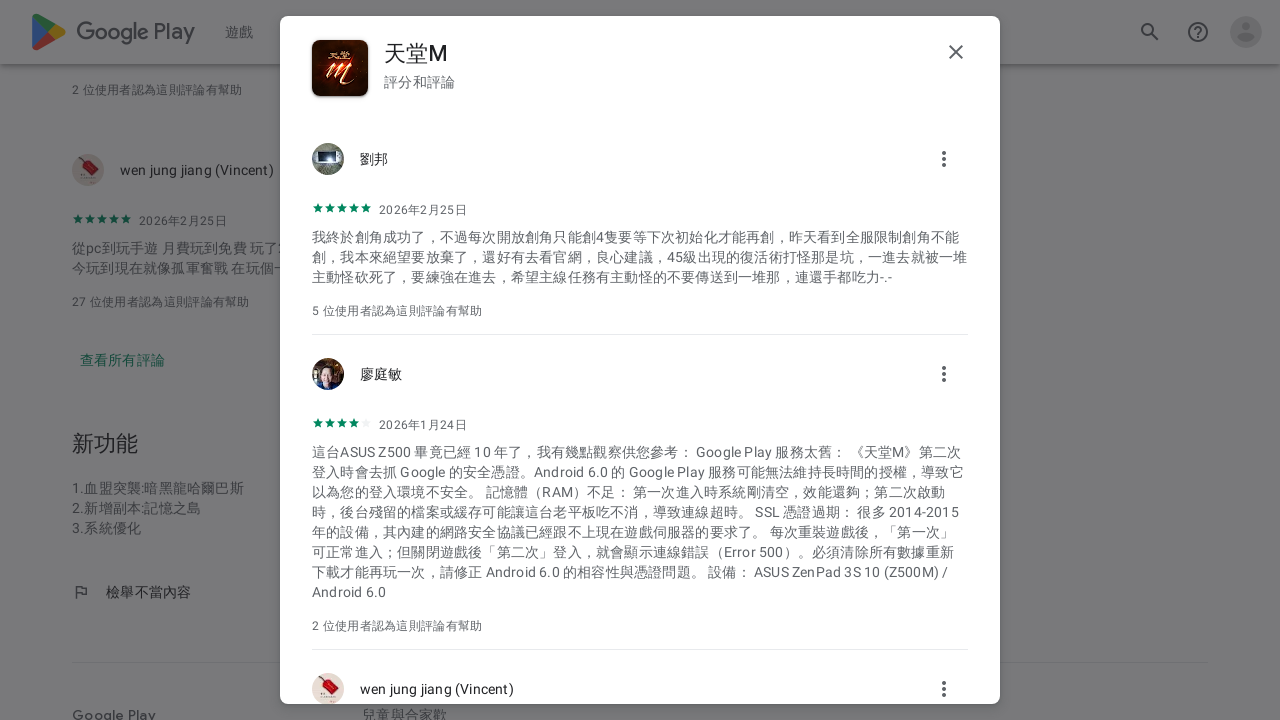

Waited 1 second for more reviews to load
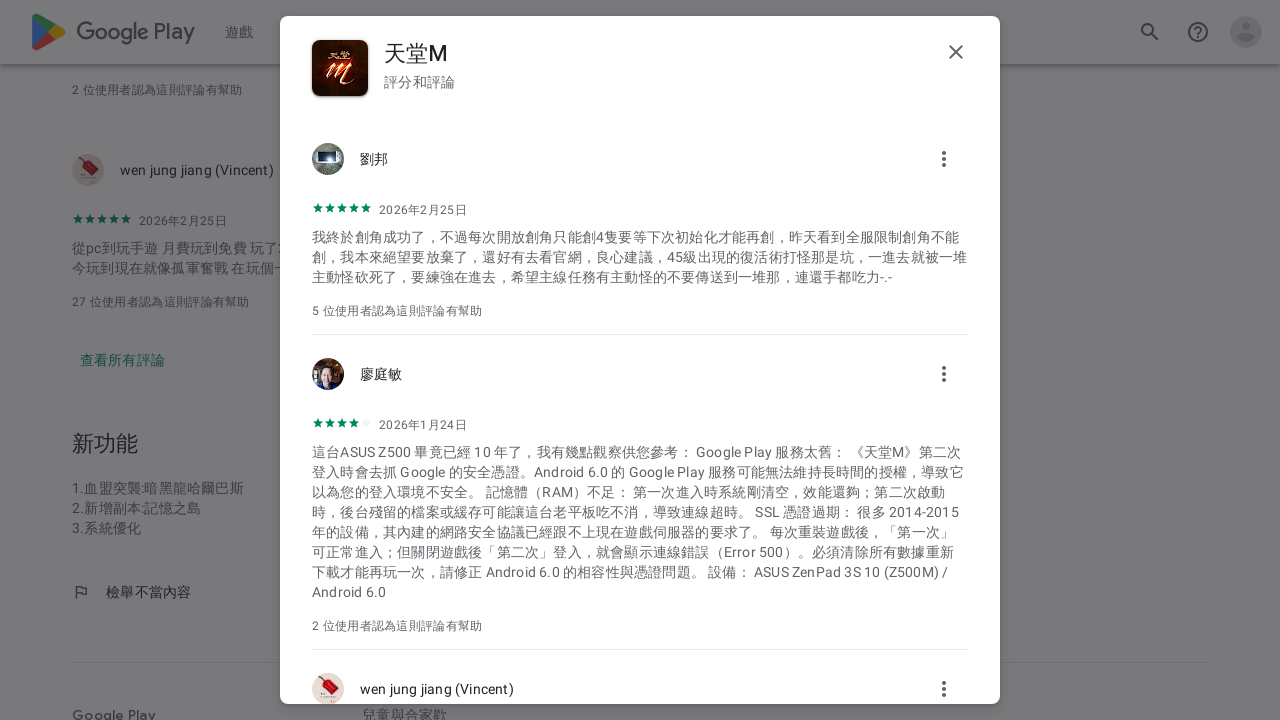

Scrolled to bottom of reviews container (iteration 40/50)
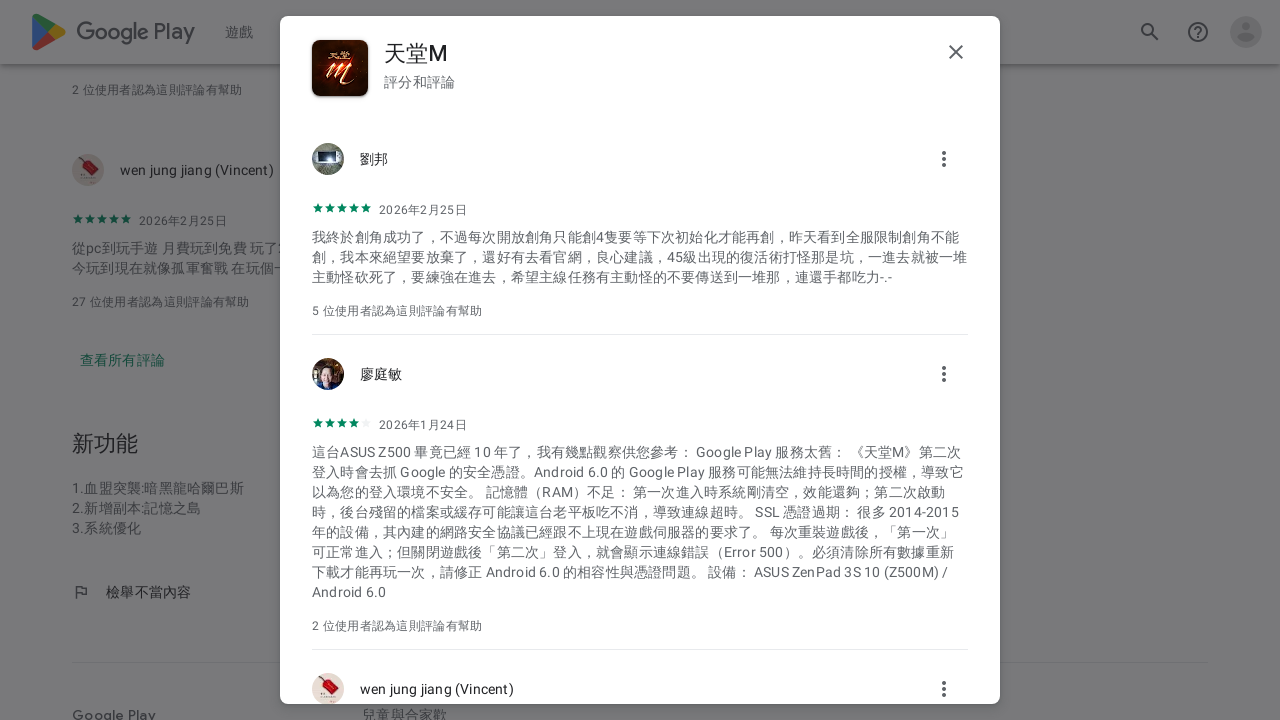

Waited 1 second for more reviews to load
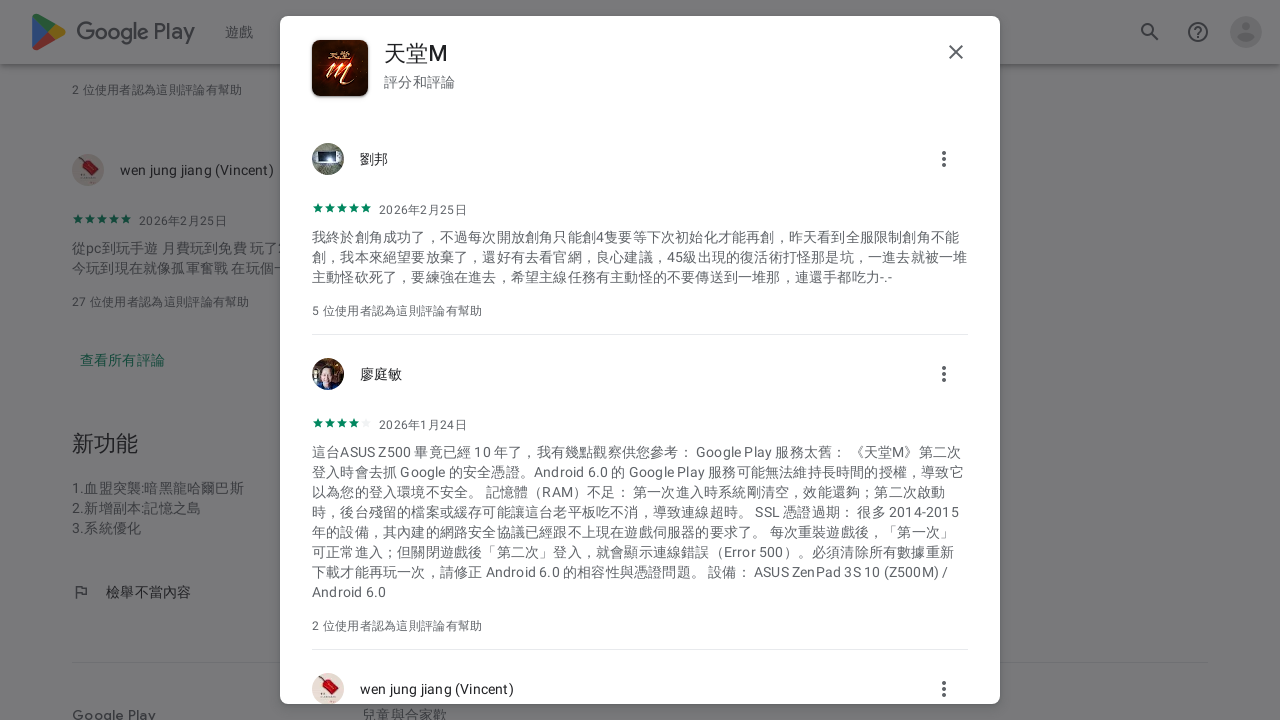

Scrolled to bottom of reviews container (iteration 41/50)
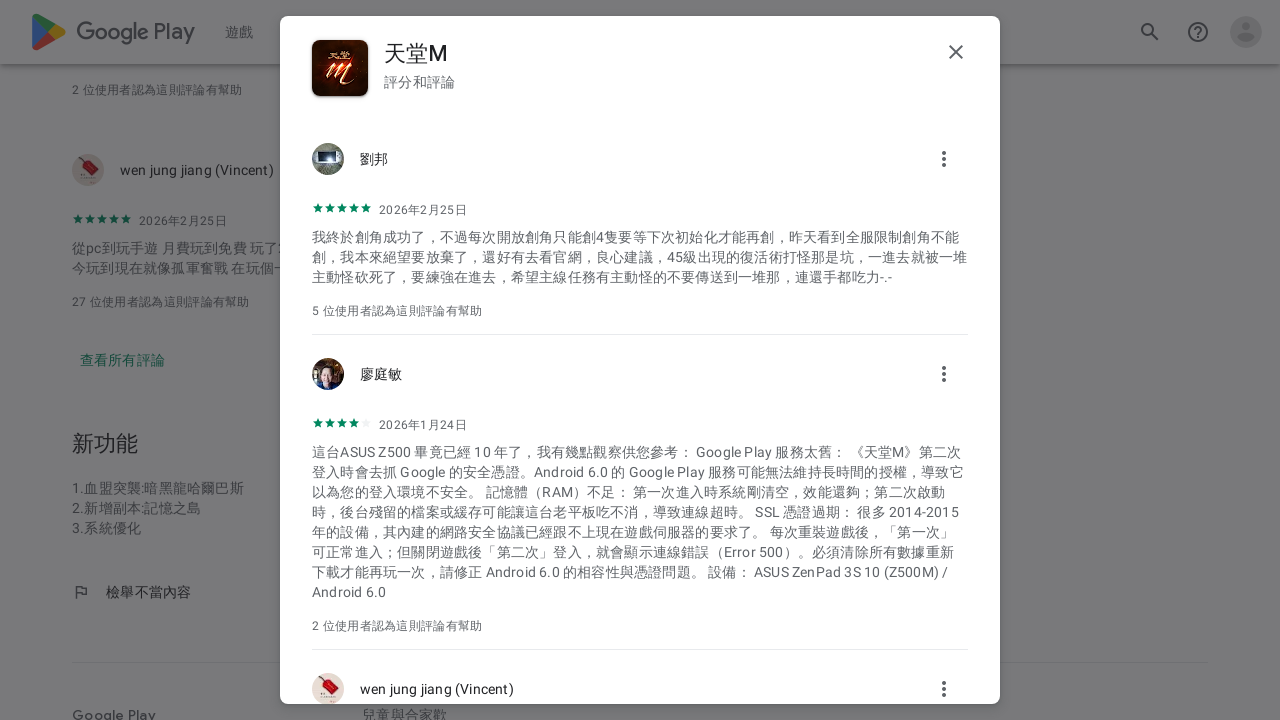

Waited 1 second for more reviews to load
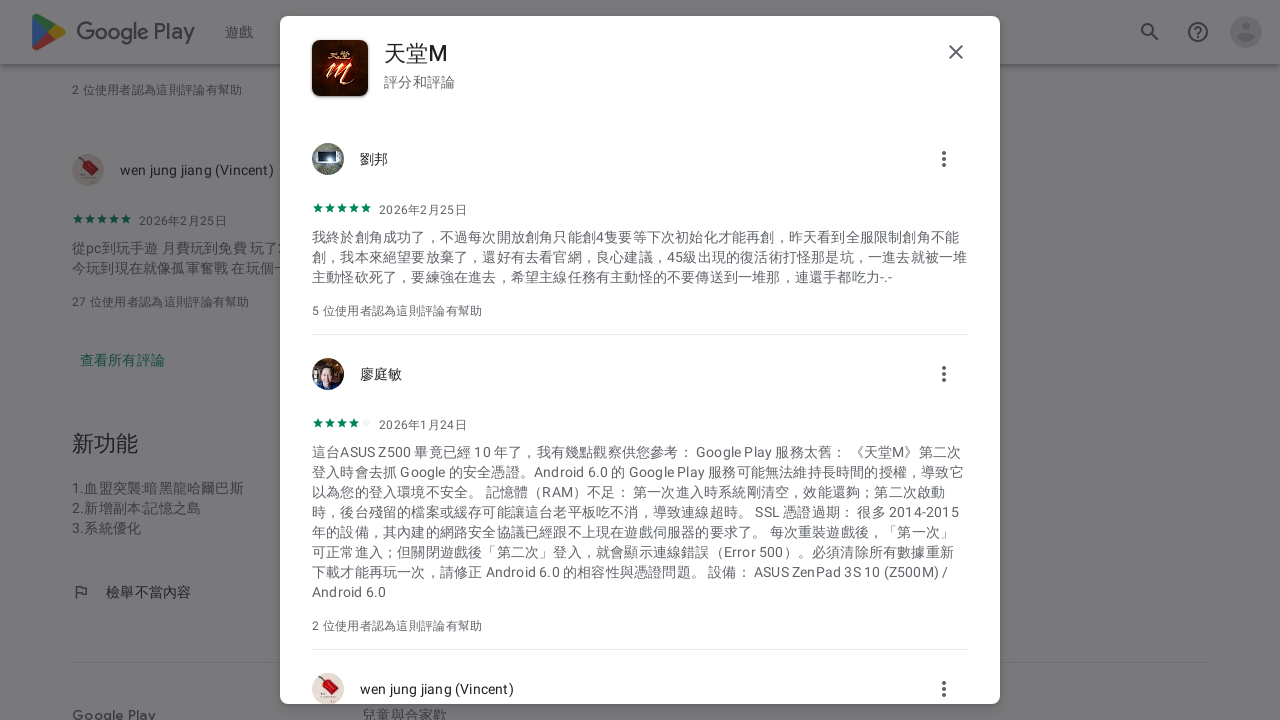

Scrolled to bottom of reviews container (iteration 42/50)
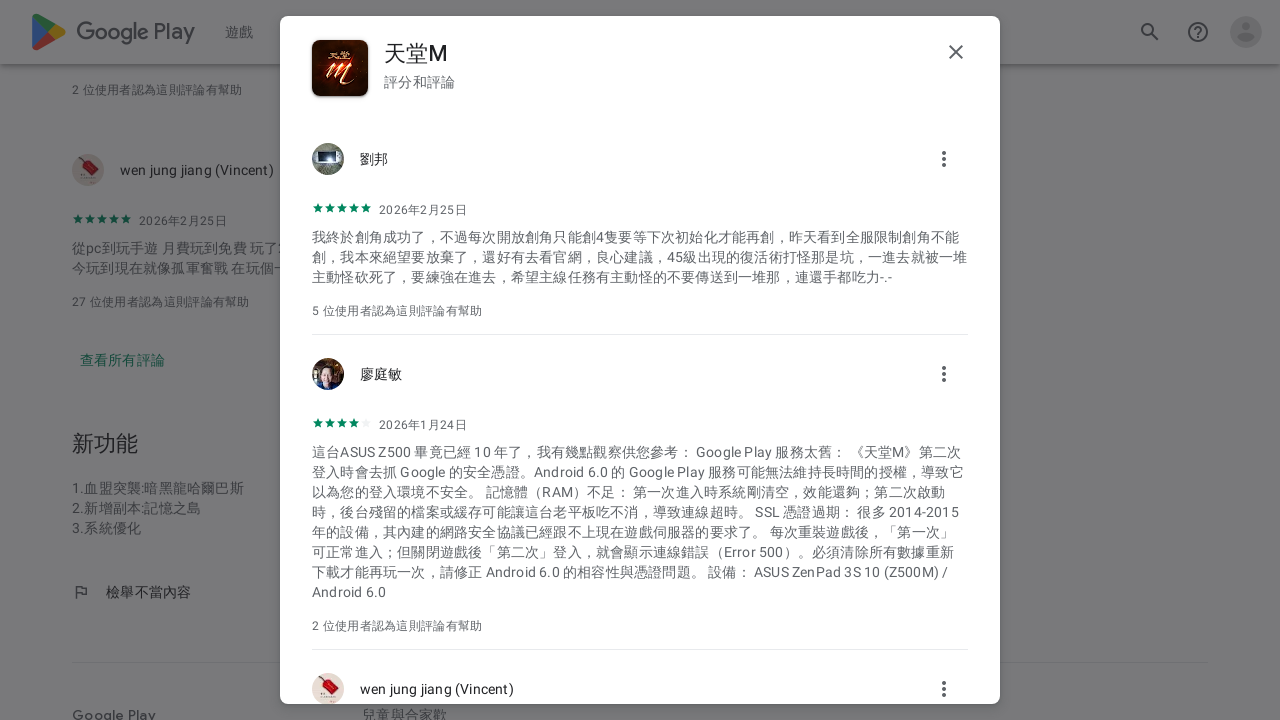

Waited 1 second for more reviews to load
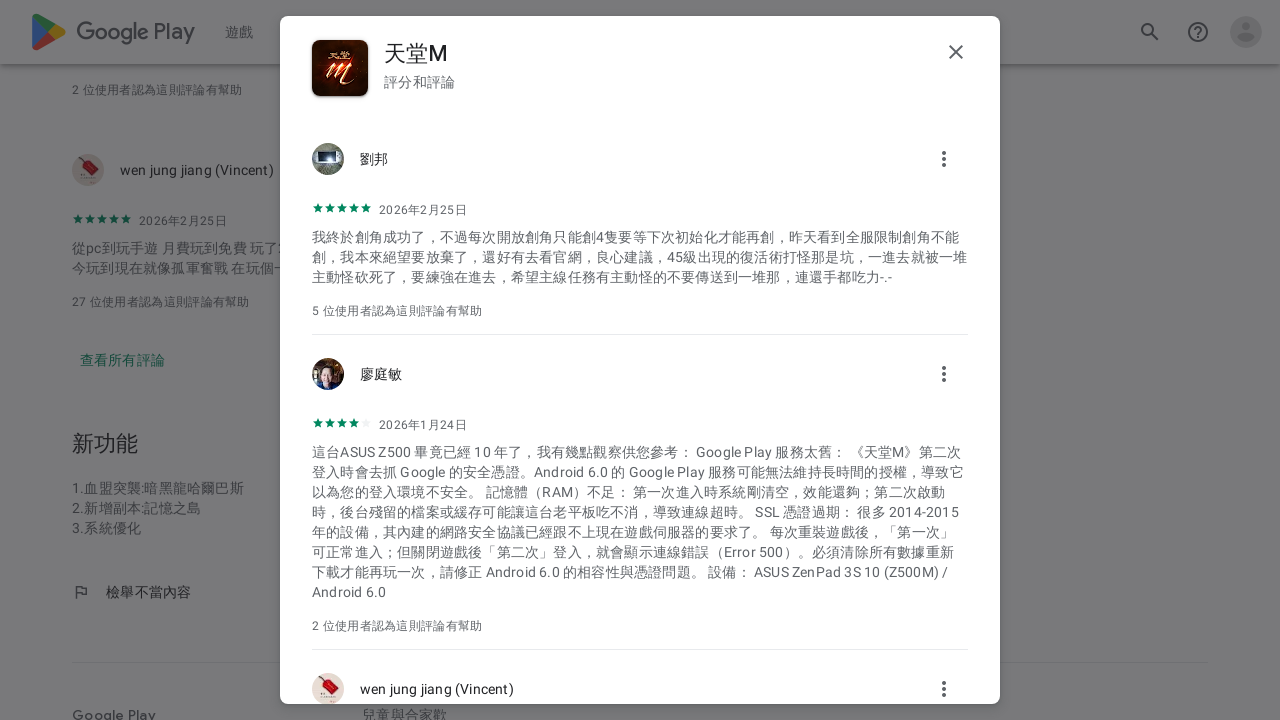

Scrolled to bottom of reviews container (iteration 43/50)
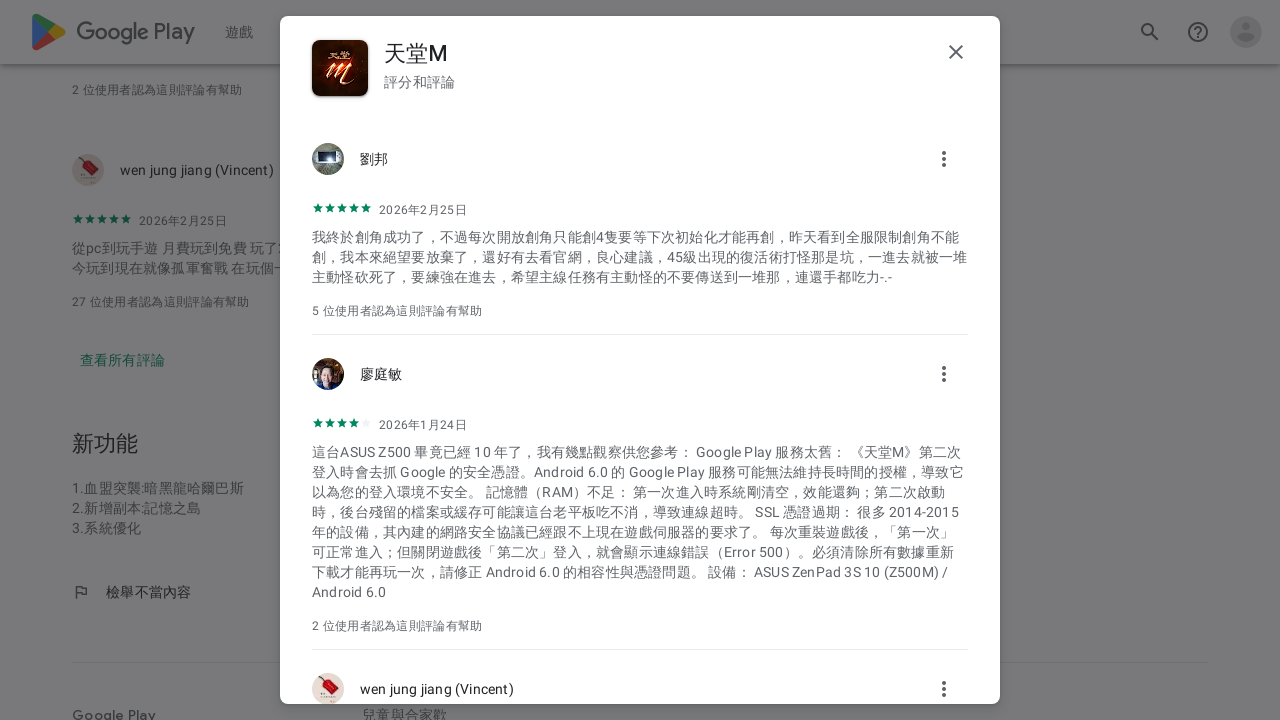

Waited 1 second for more reviews to load
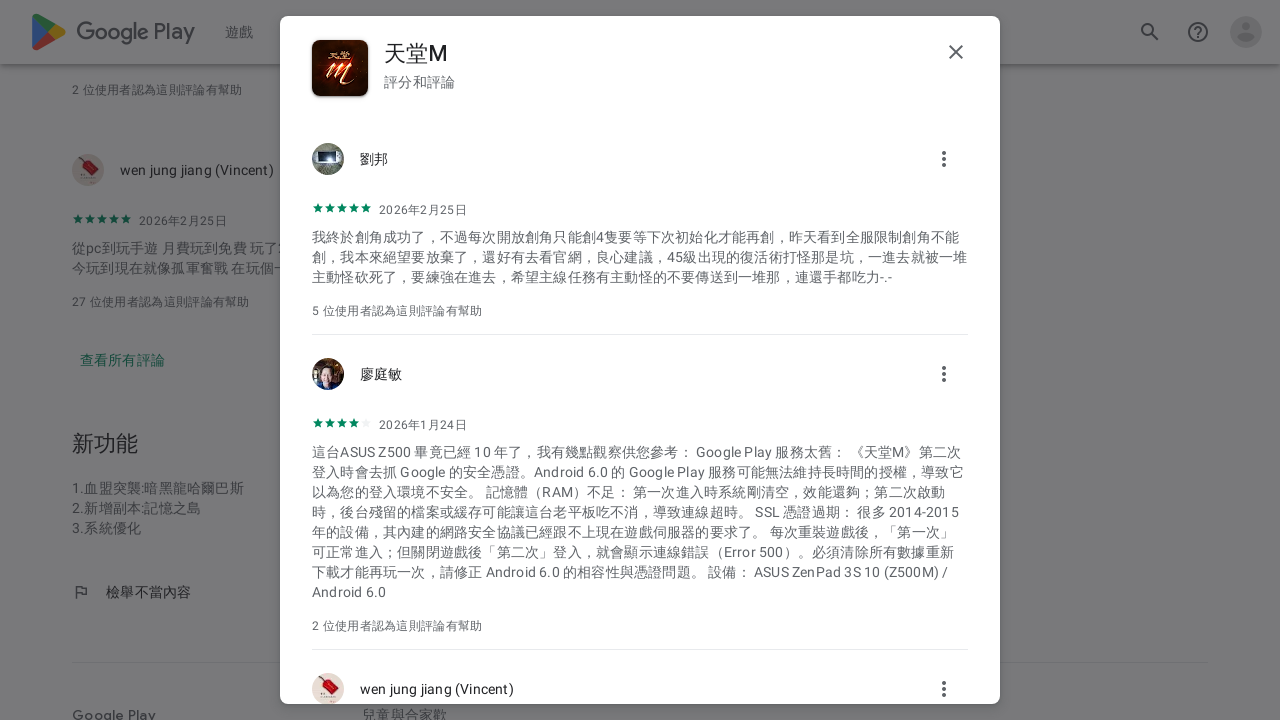

Scrolled to bottom of reviews container (iteration 44/50)
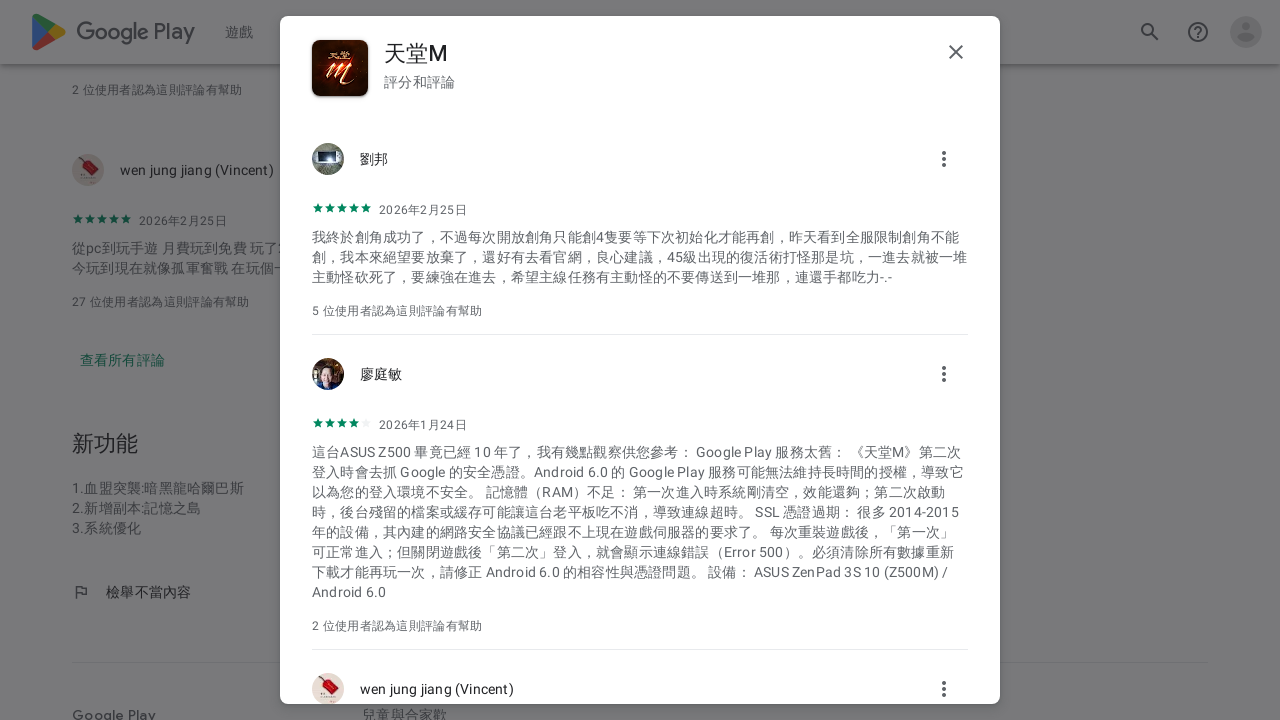

Waited 1 second for more reviews to load
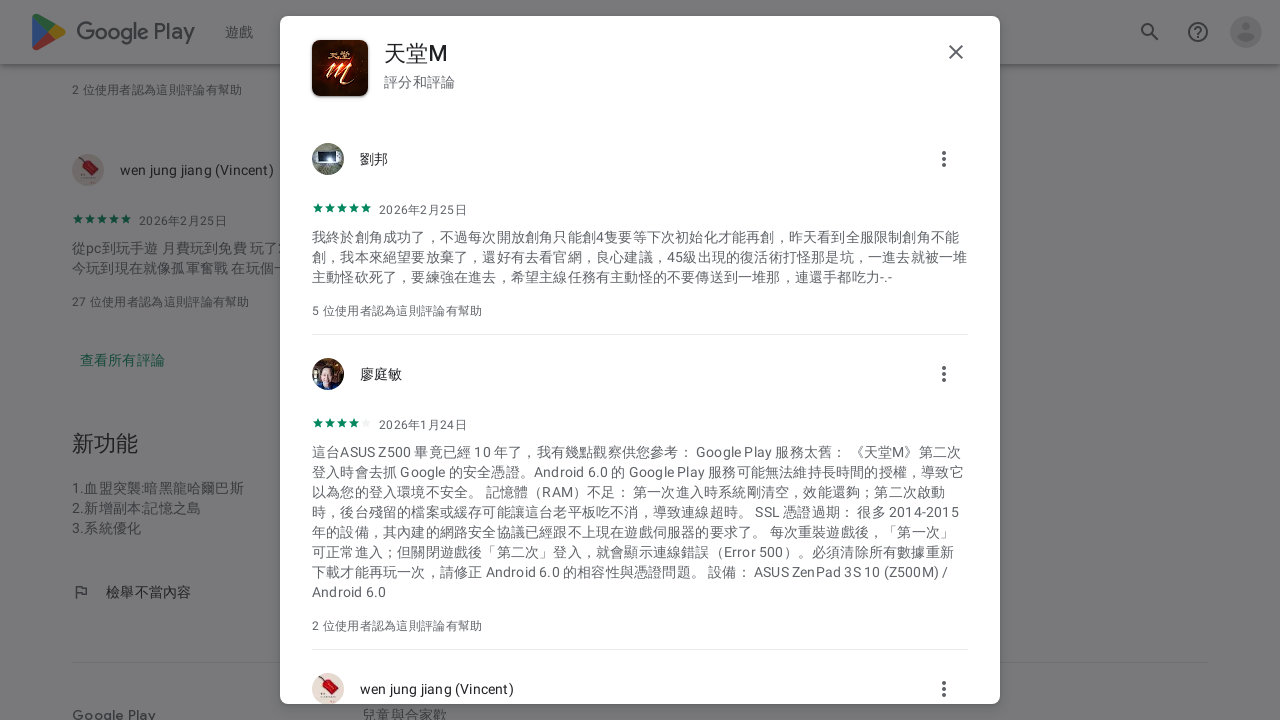

Scrolled to bottom of reviews container (iteration 45/50)
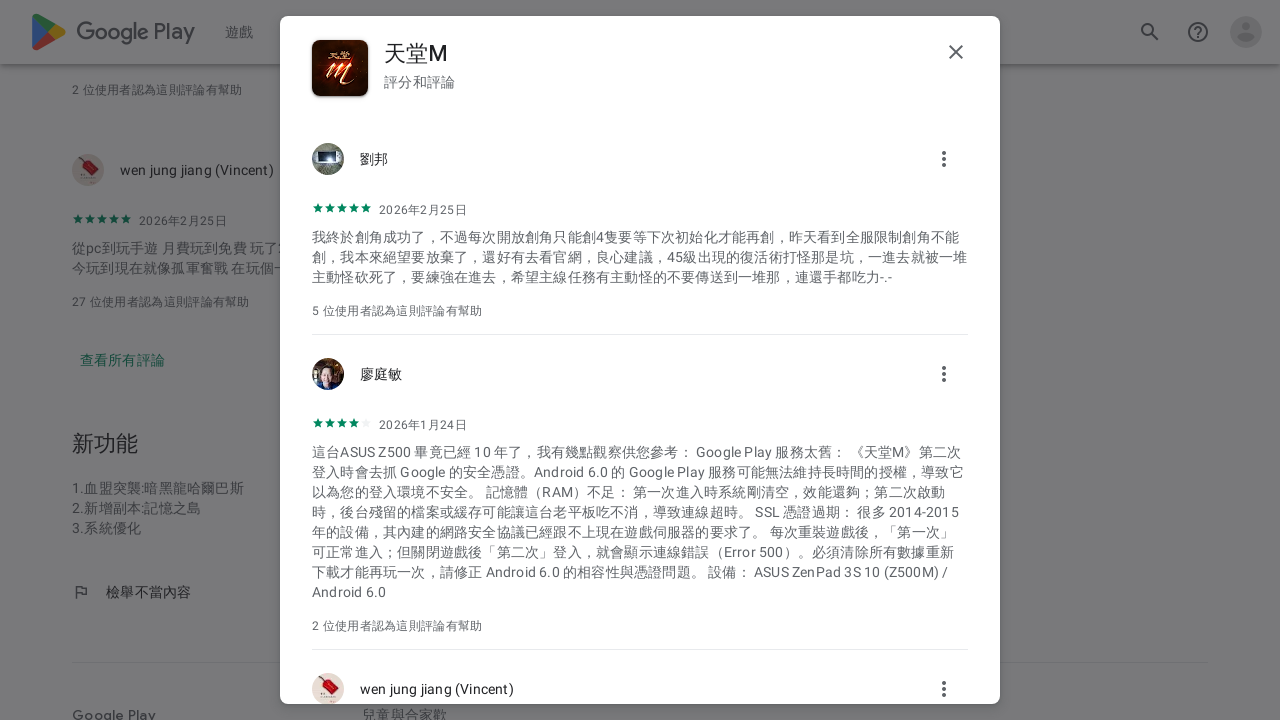

Waited 1 second for more reviews to load
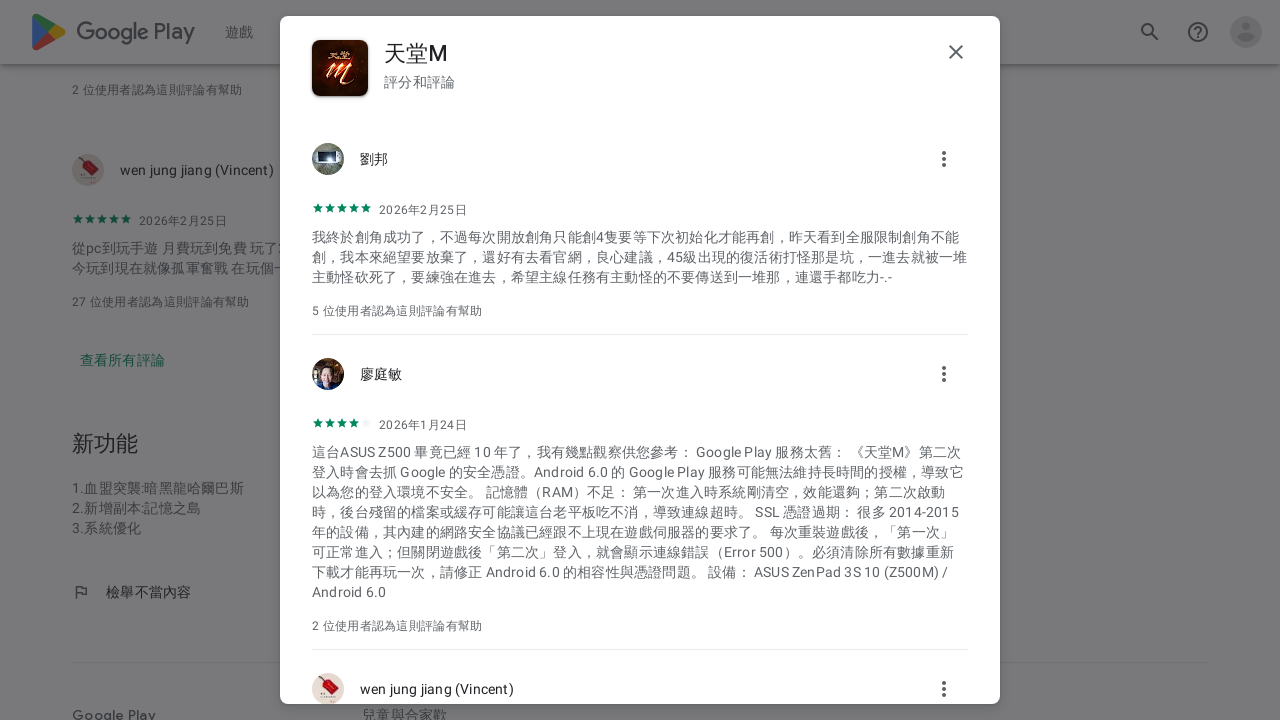

Scrolled to bottom of reviews container (iteration 46/50)
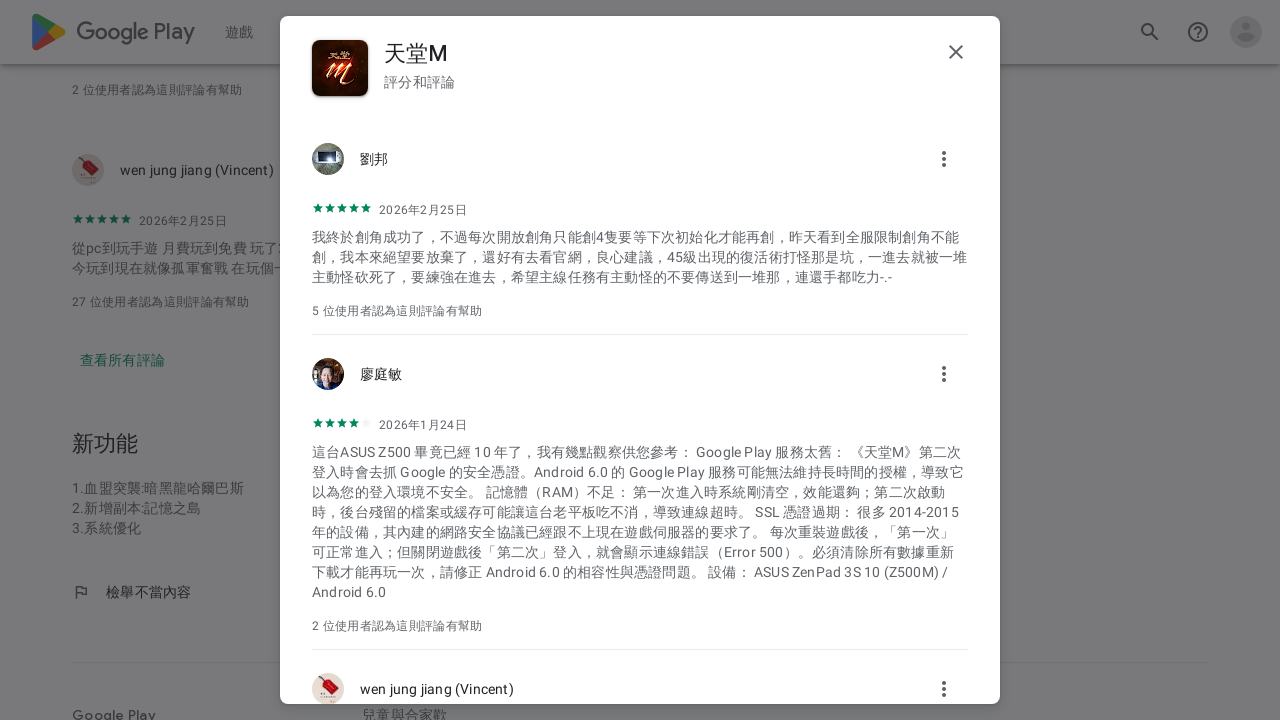

Waited 1 second for more reviews to load
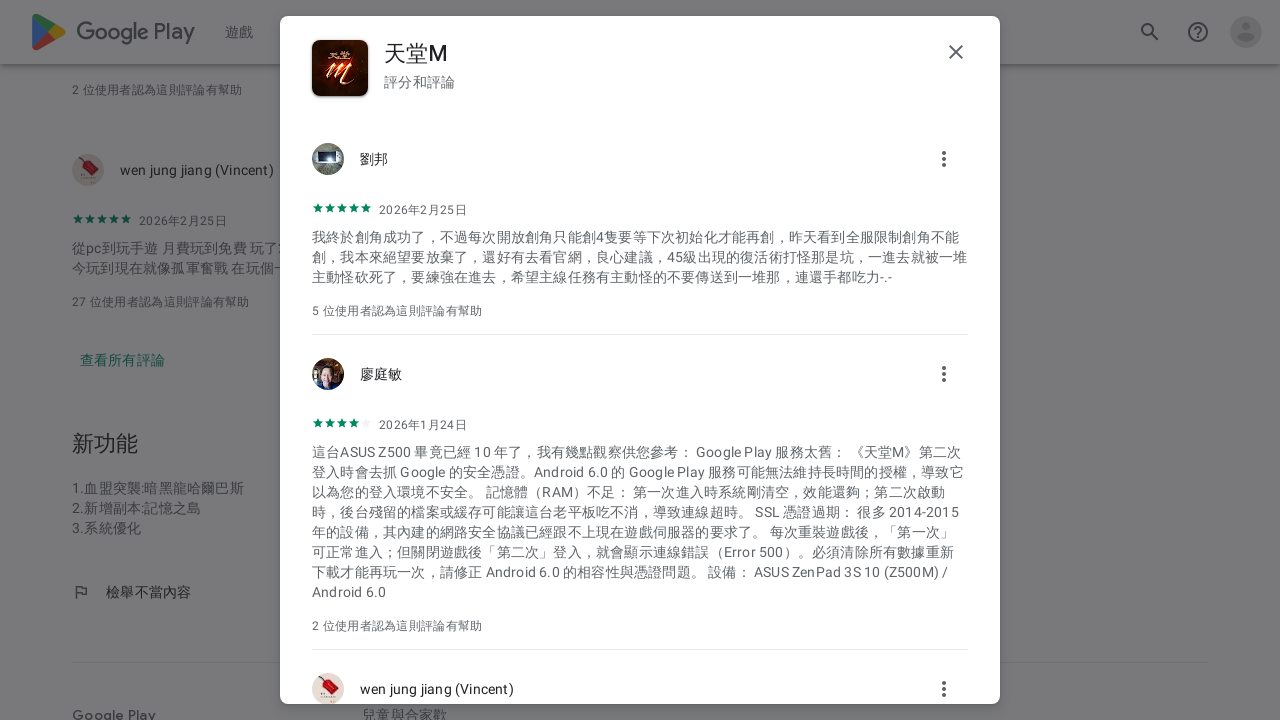

Scrolled to bottom of reviews container (iteration 47/50)
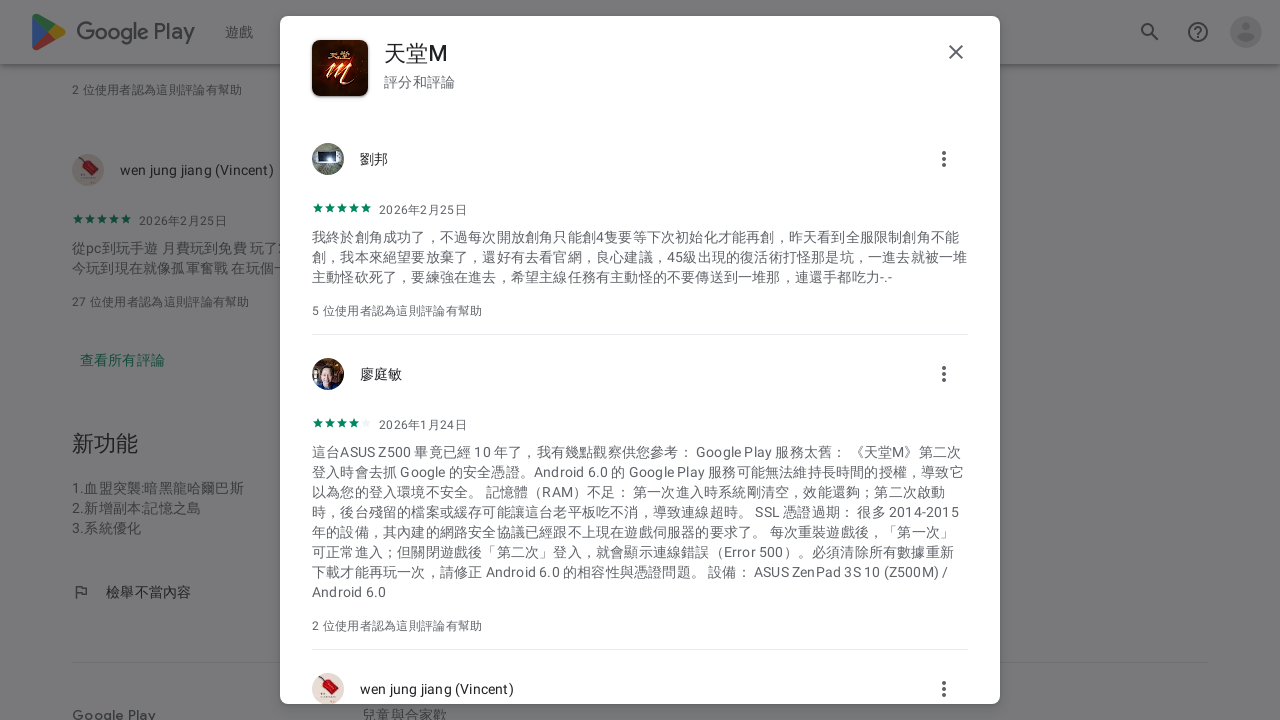

Waited 1 second for more reviews to load
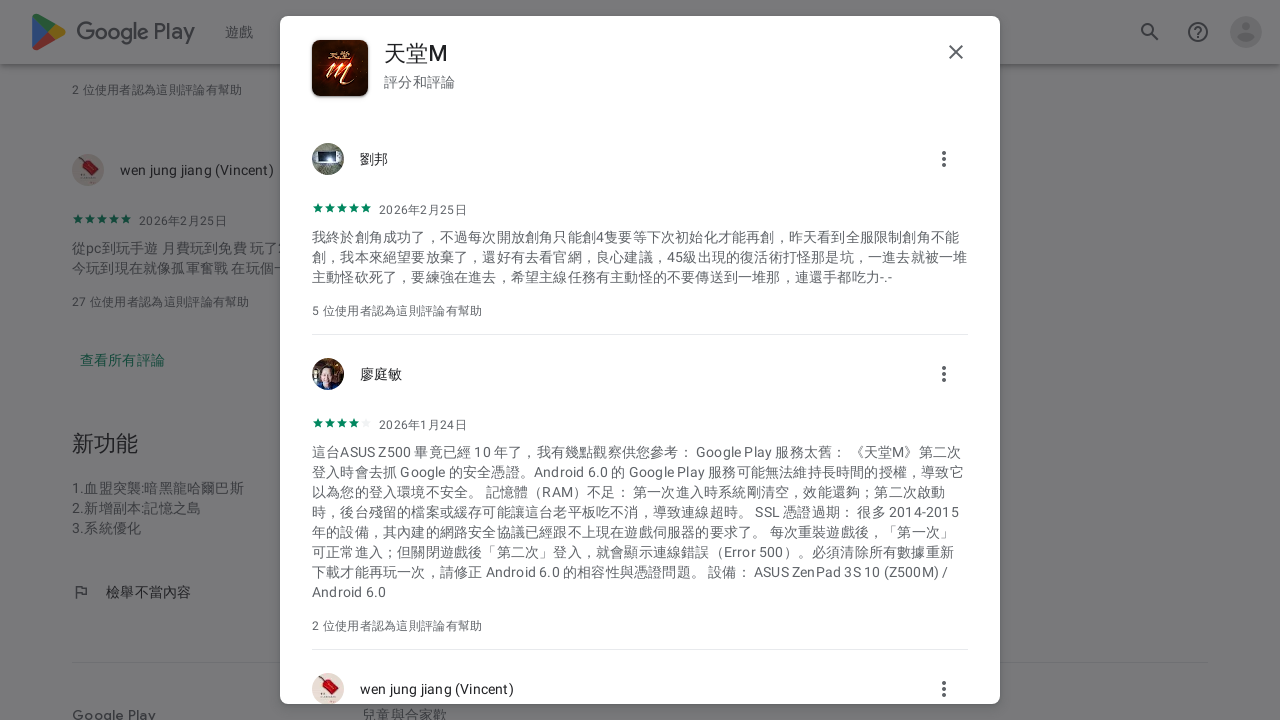

Scrolled to bottom of reviews container (iteration 48/50)
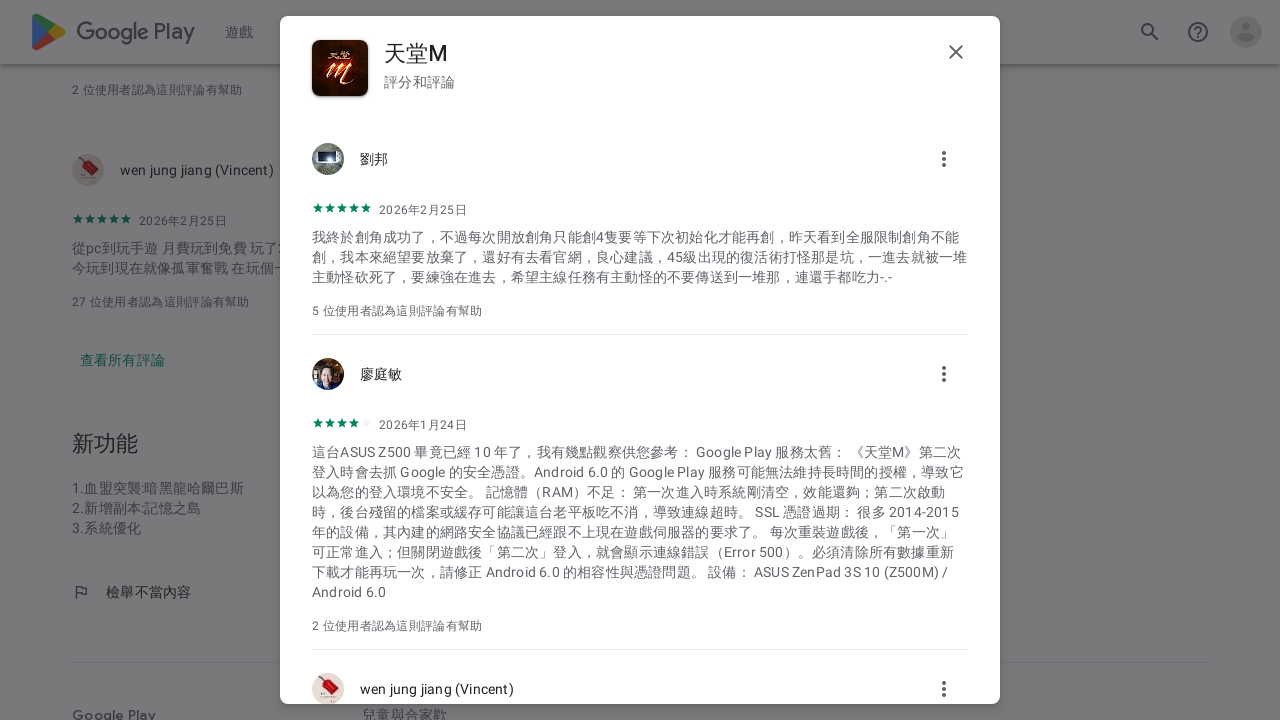

Waited 1 second for more reviews to load
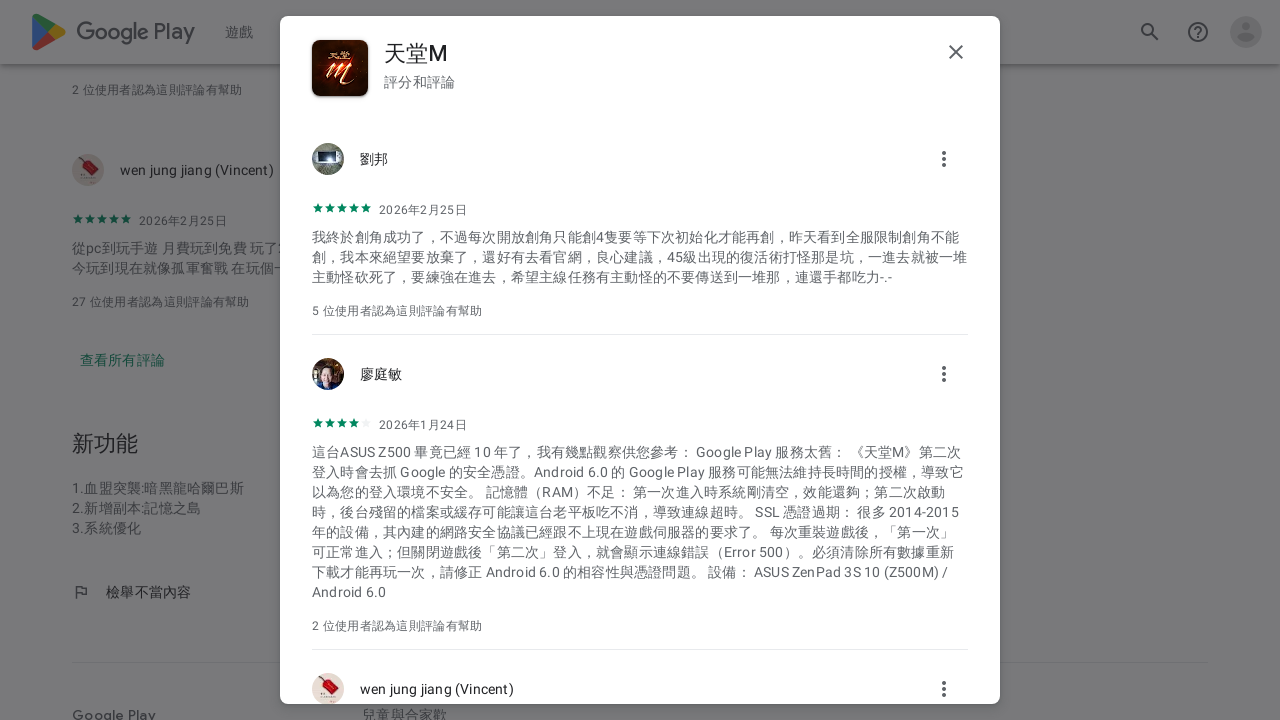

Scrolled to bottom of reviews container (iteration 49/50)
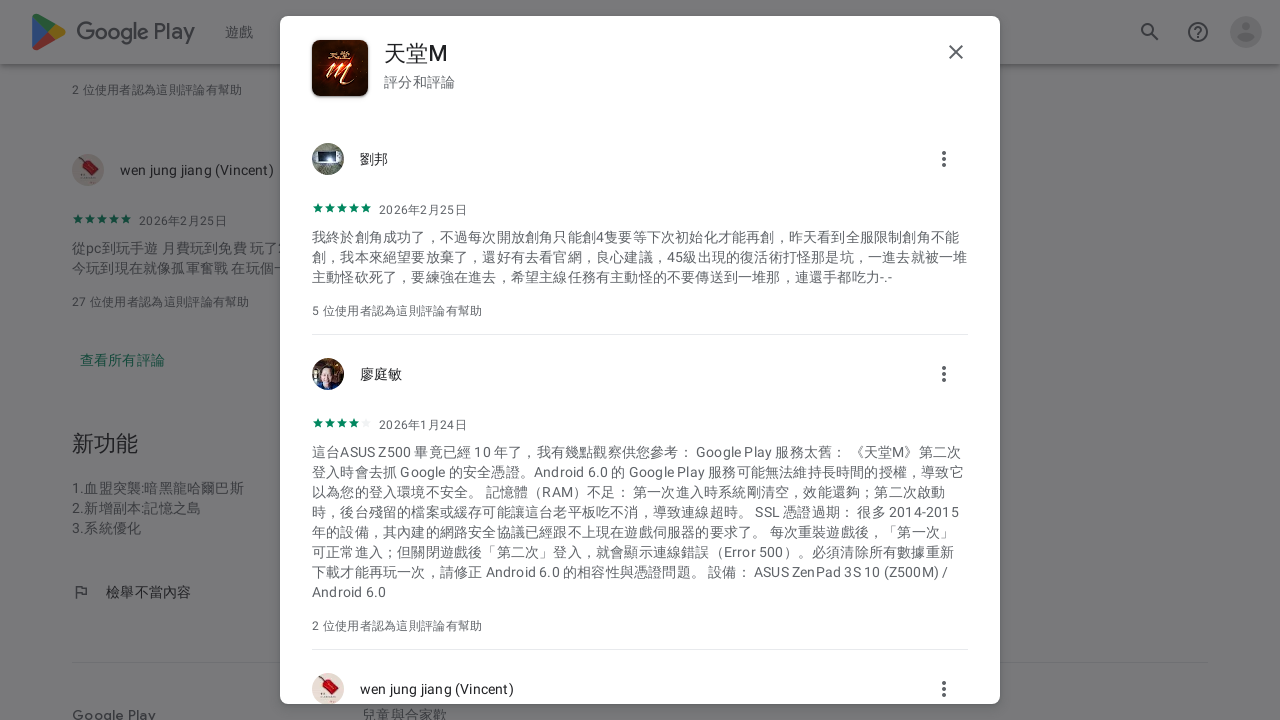

Waited 1 second for more reviews to load
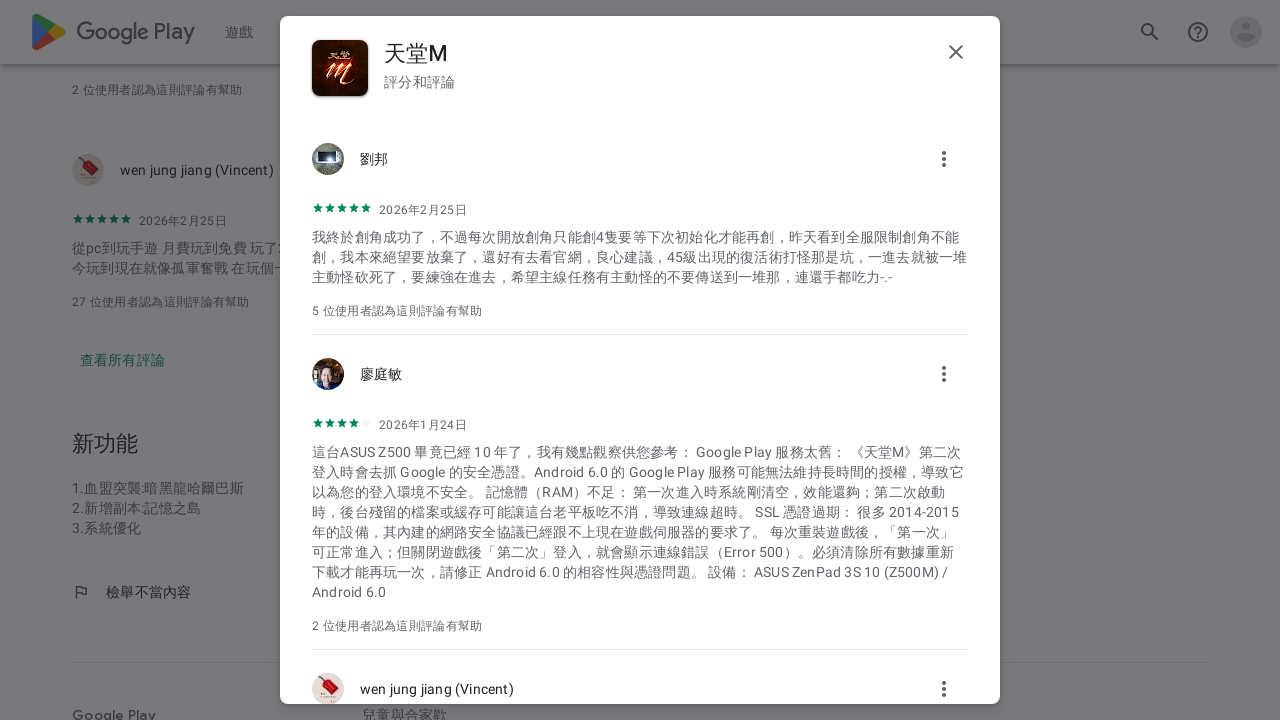

Scrolled to bottom of reviews container (iteration 50/50)
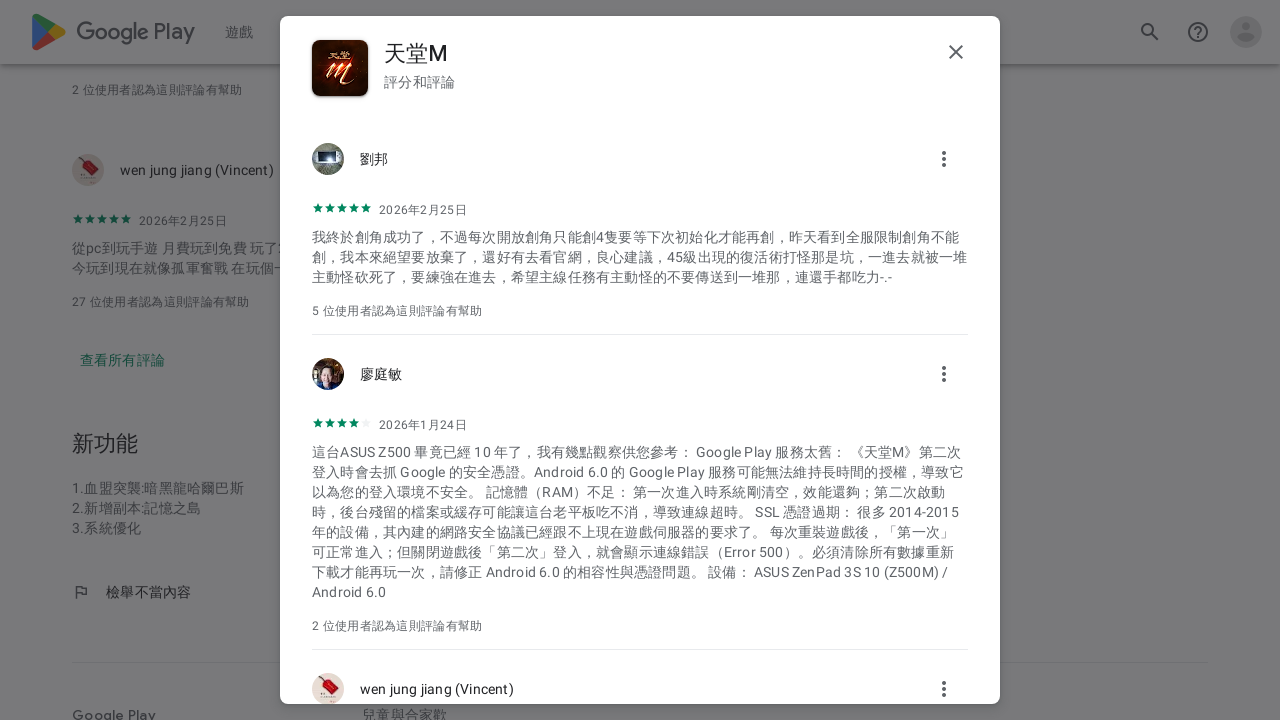

Waited 1 second for more reviews to load
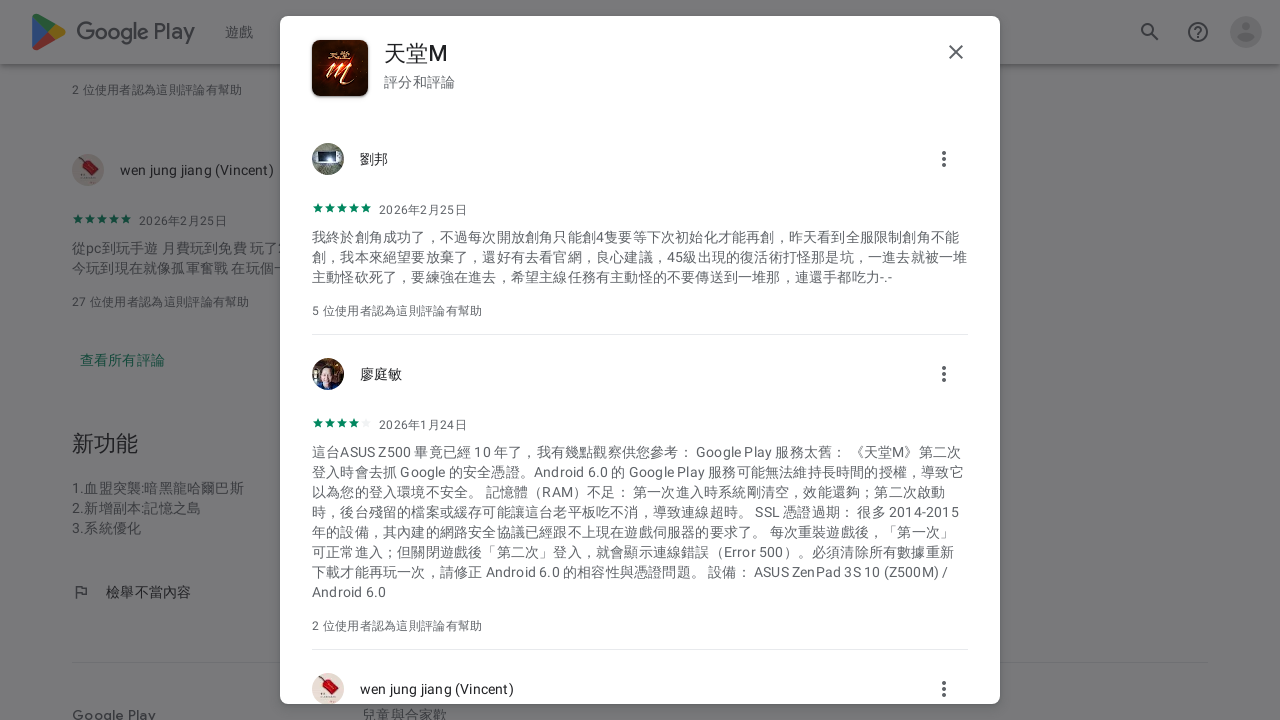

Reviews are now visible
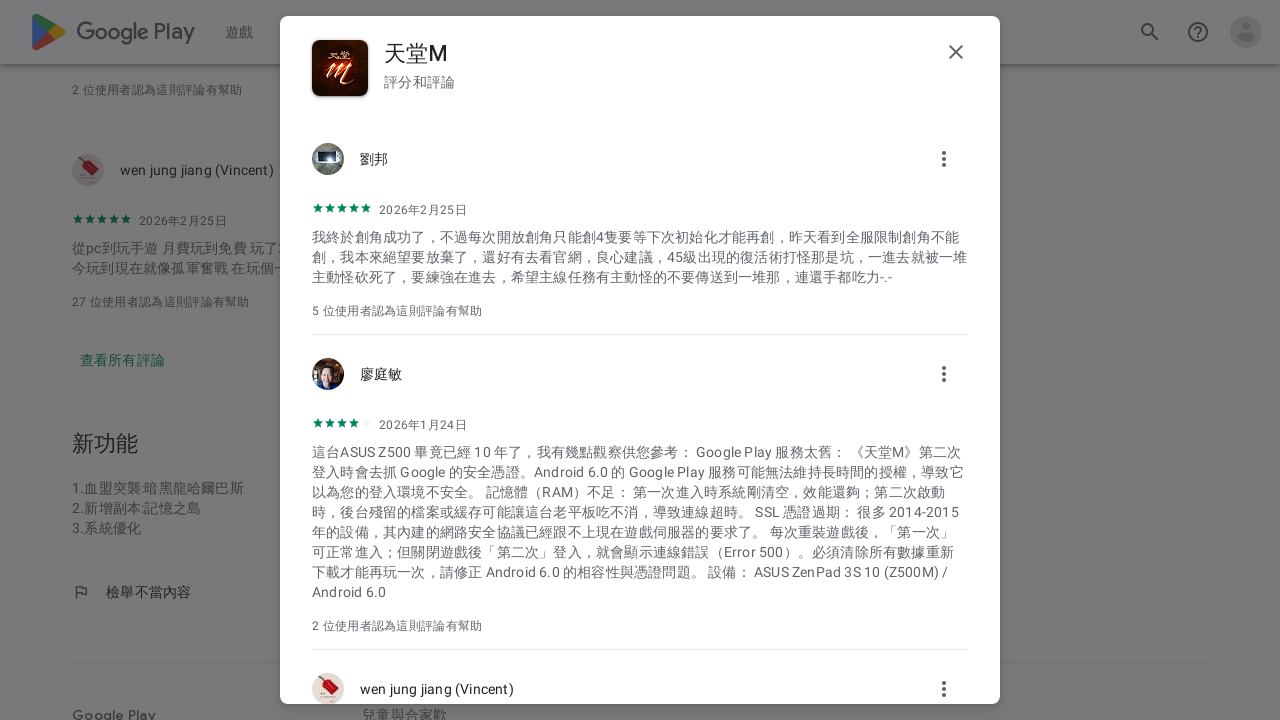

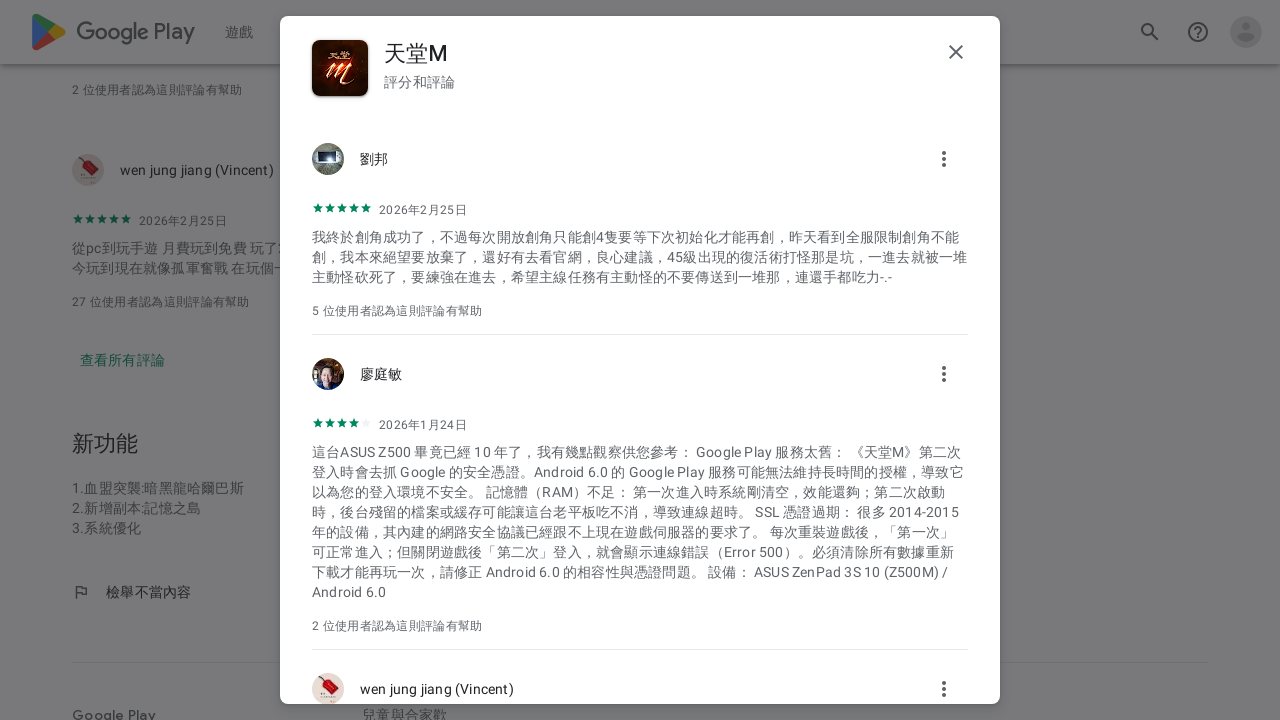